Automates a color blindness test game by finding and clicking the differently colored square among similar colored squares in a grid

Starting URL: http://zzzscore.com/color/

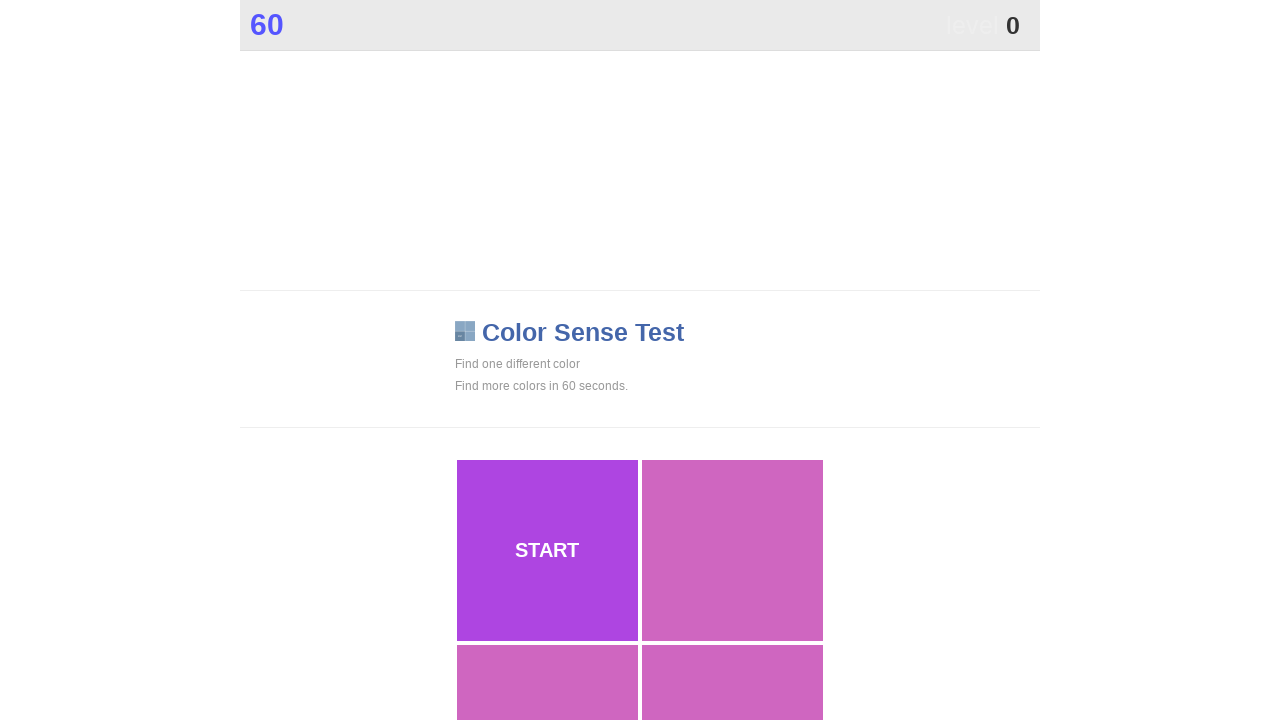

Retrieved all grid squares from the color blindness test
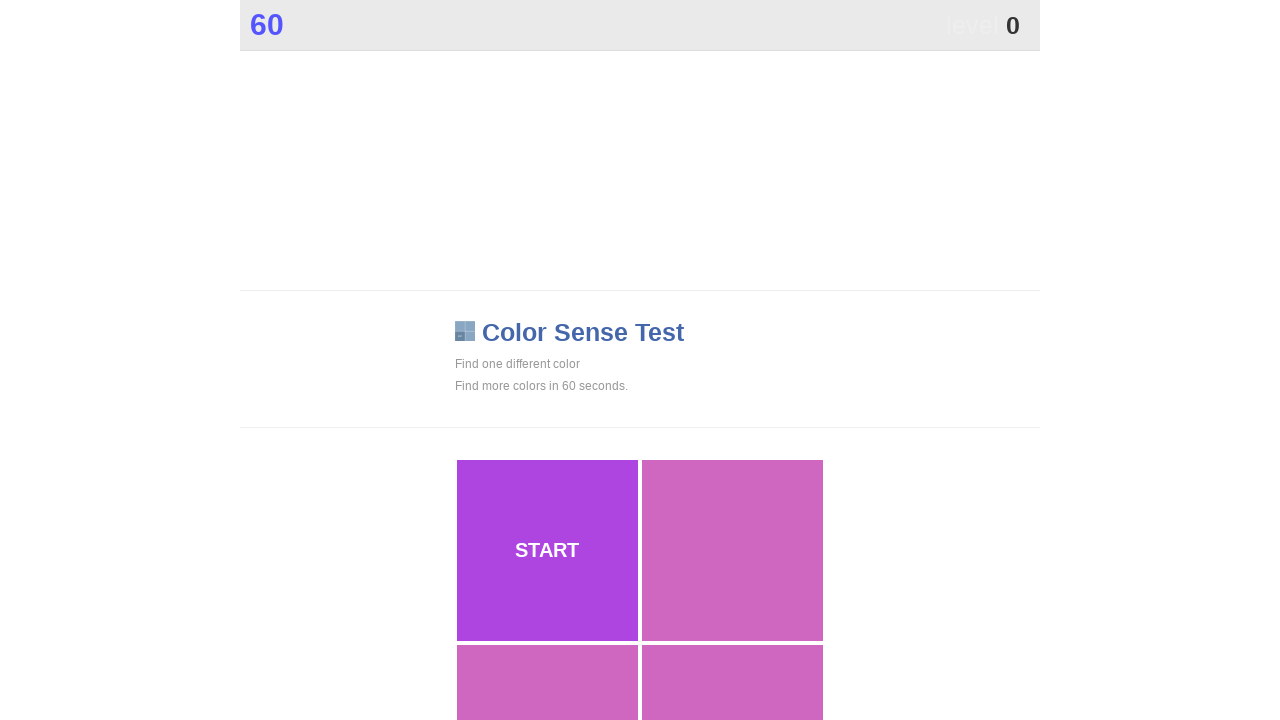

Extracted background colors from 230 grid squares
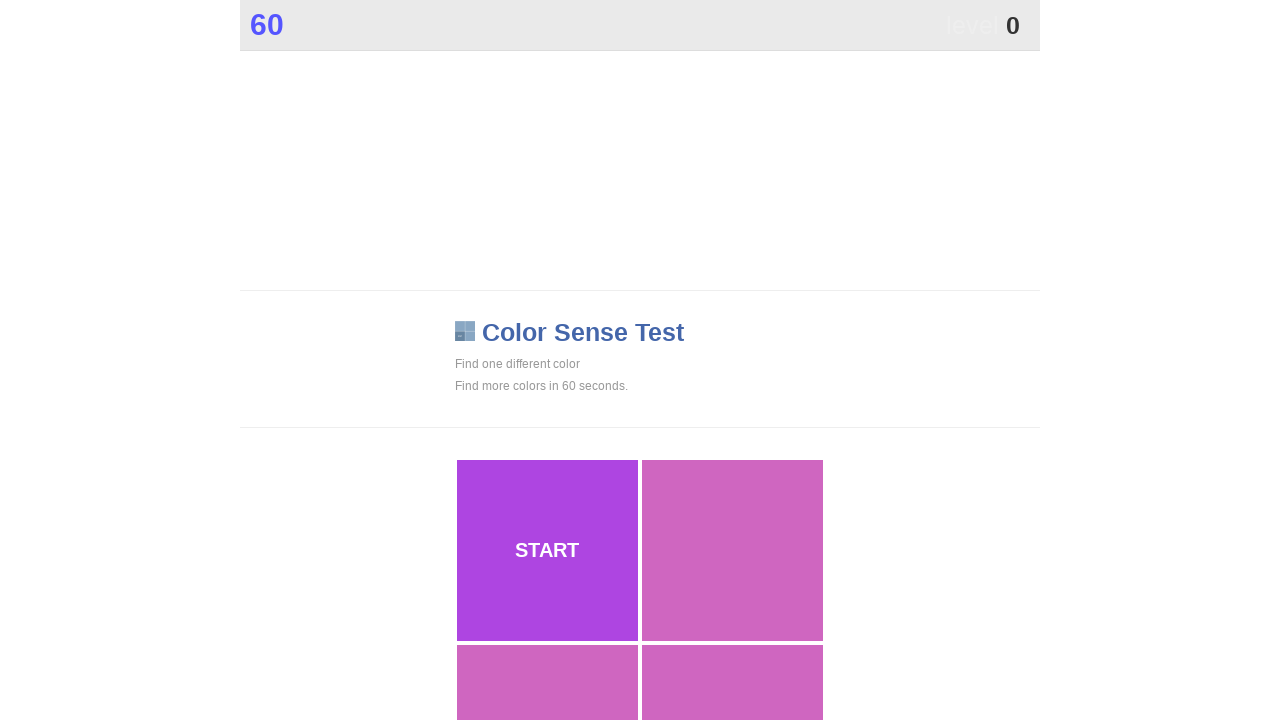

Analyzed colors and found unique color: rgb(174, 69, 225)
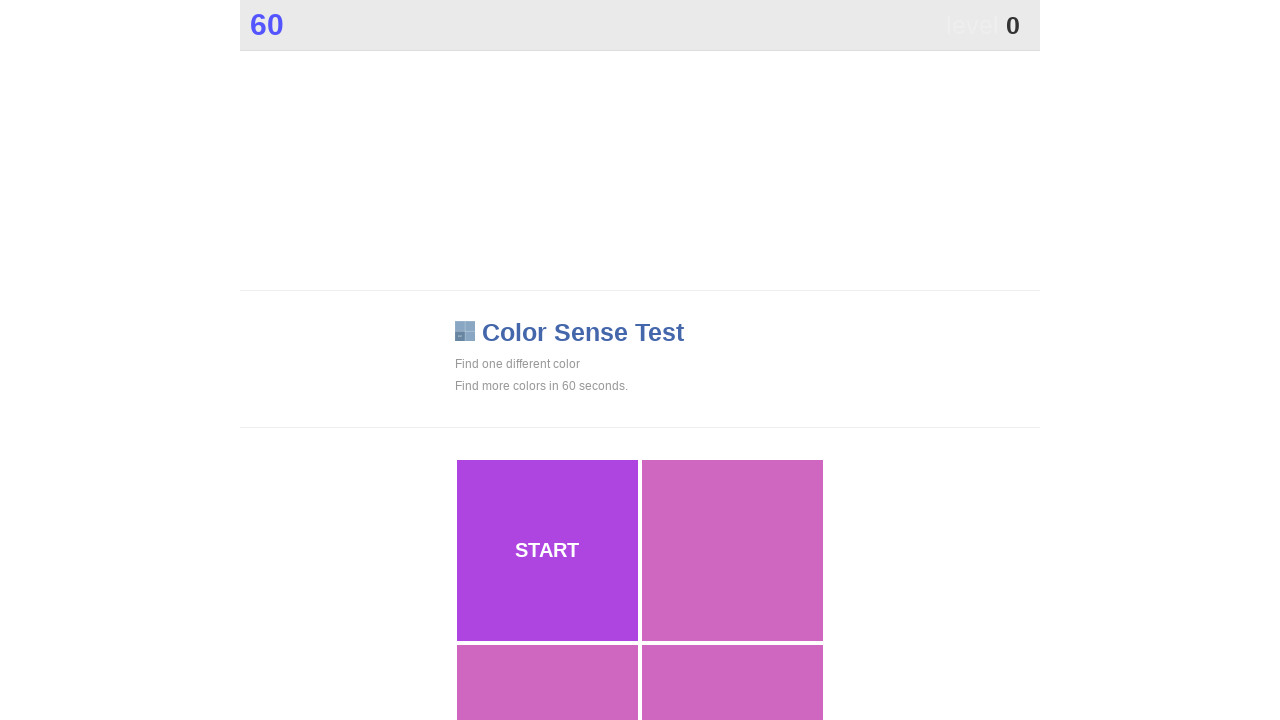

Clicked the uniquely colored square at index 0
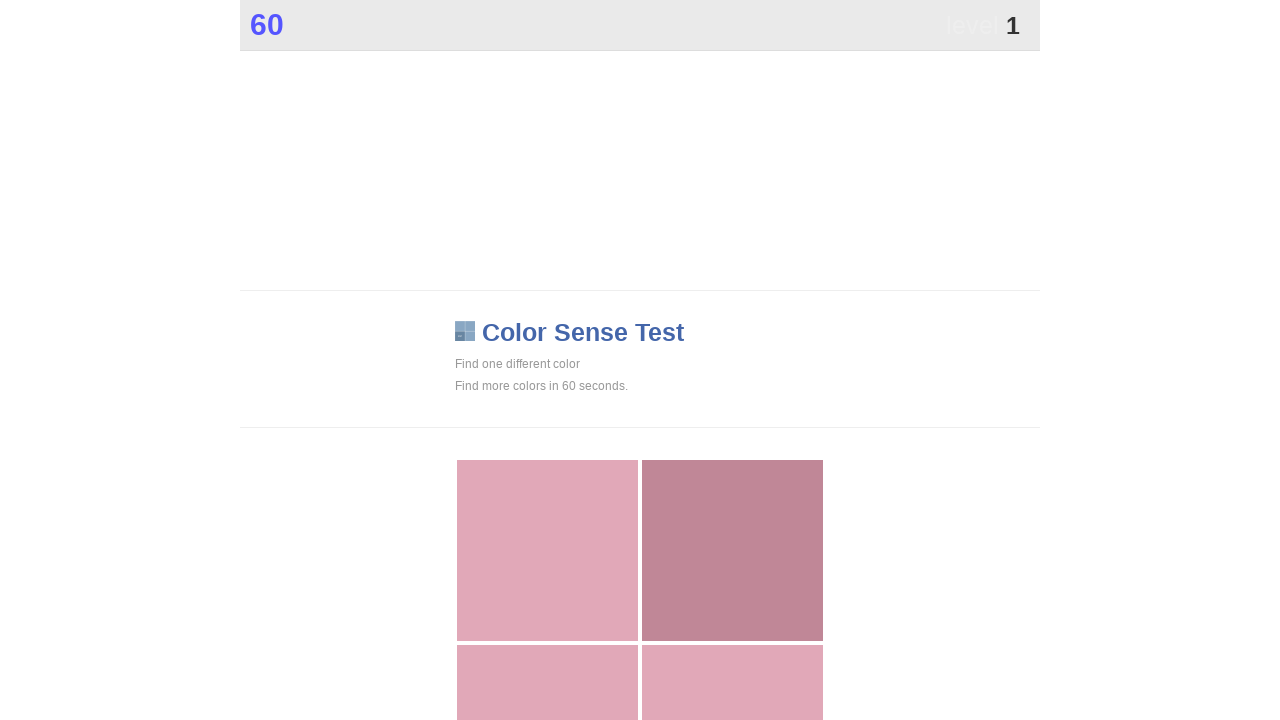

Waited for game to update after clicking
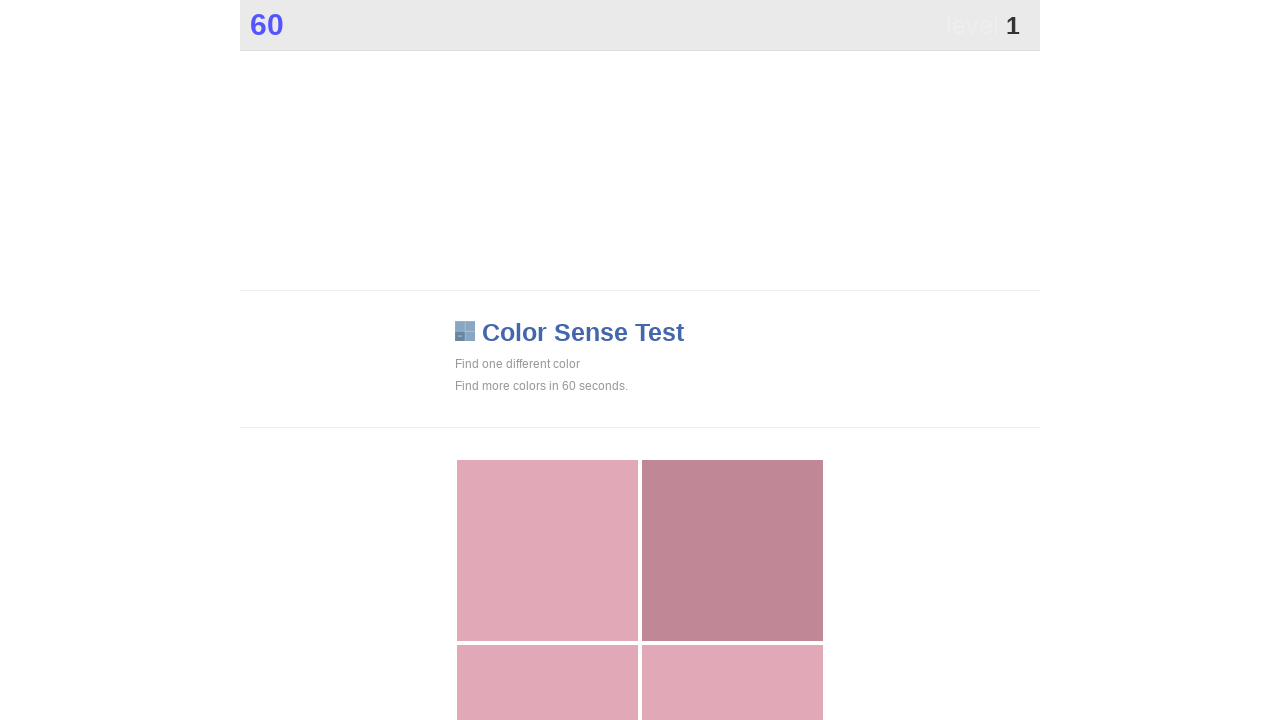

Retrieved all grid squares from the color blindness test
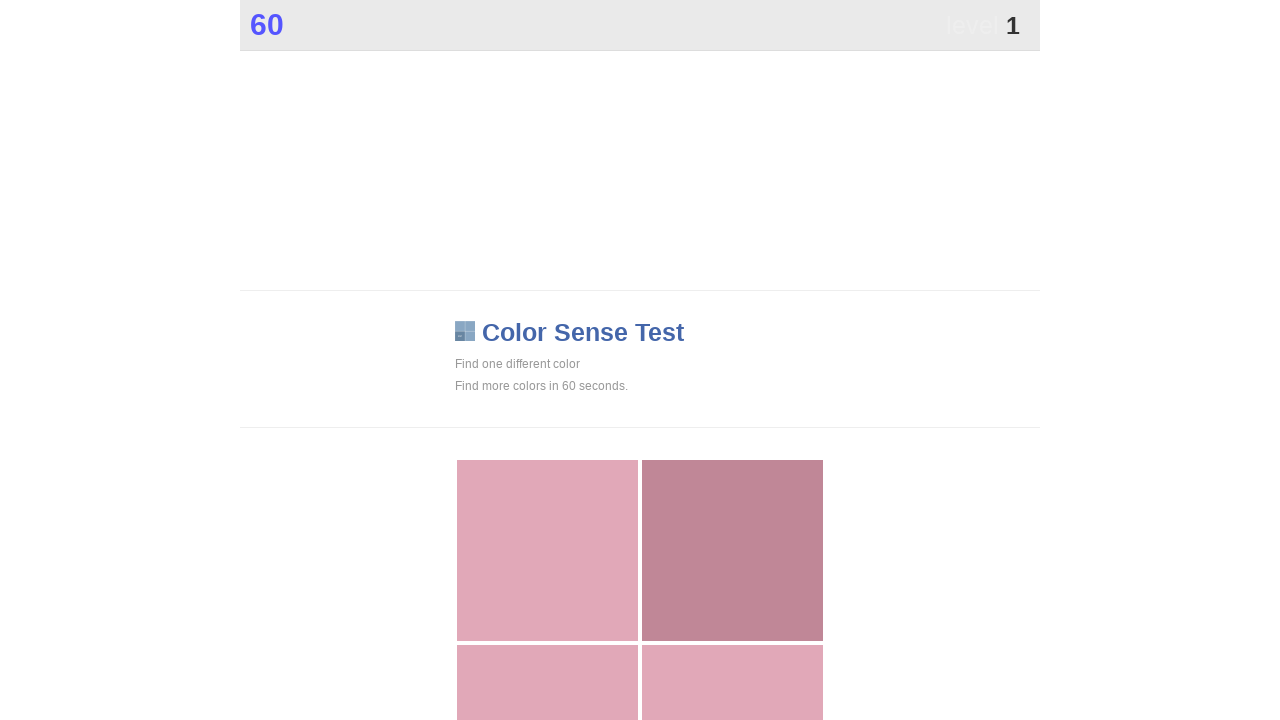

Extracted background colors from 230 grid squares
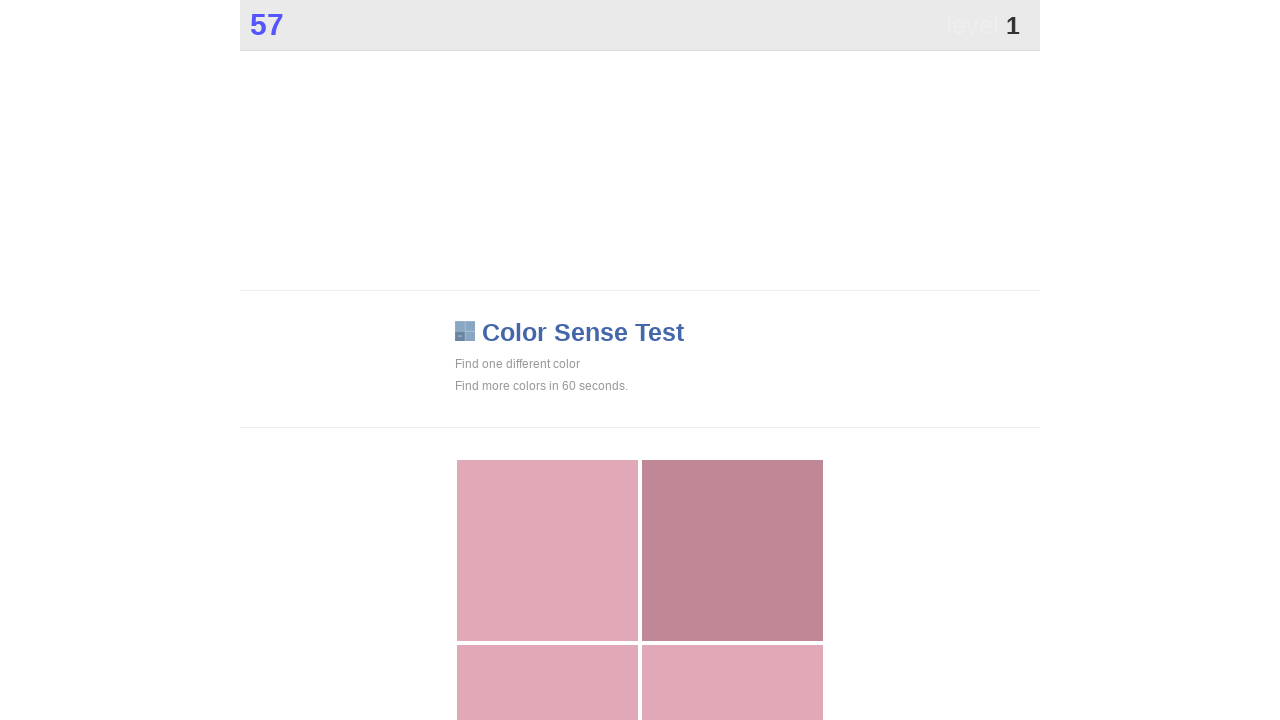

Analyzed colors and found unique color: rgb(192, 135, 151)
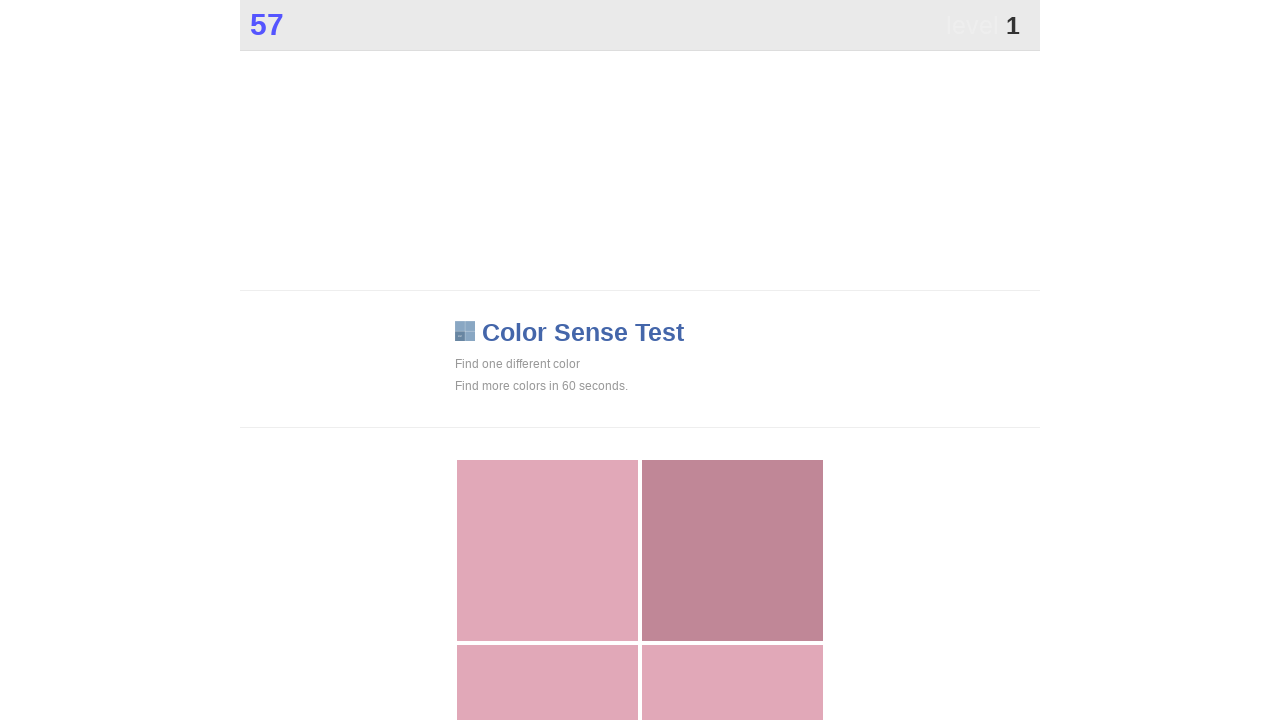

Clicked the uniquely colored square at index 1
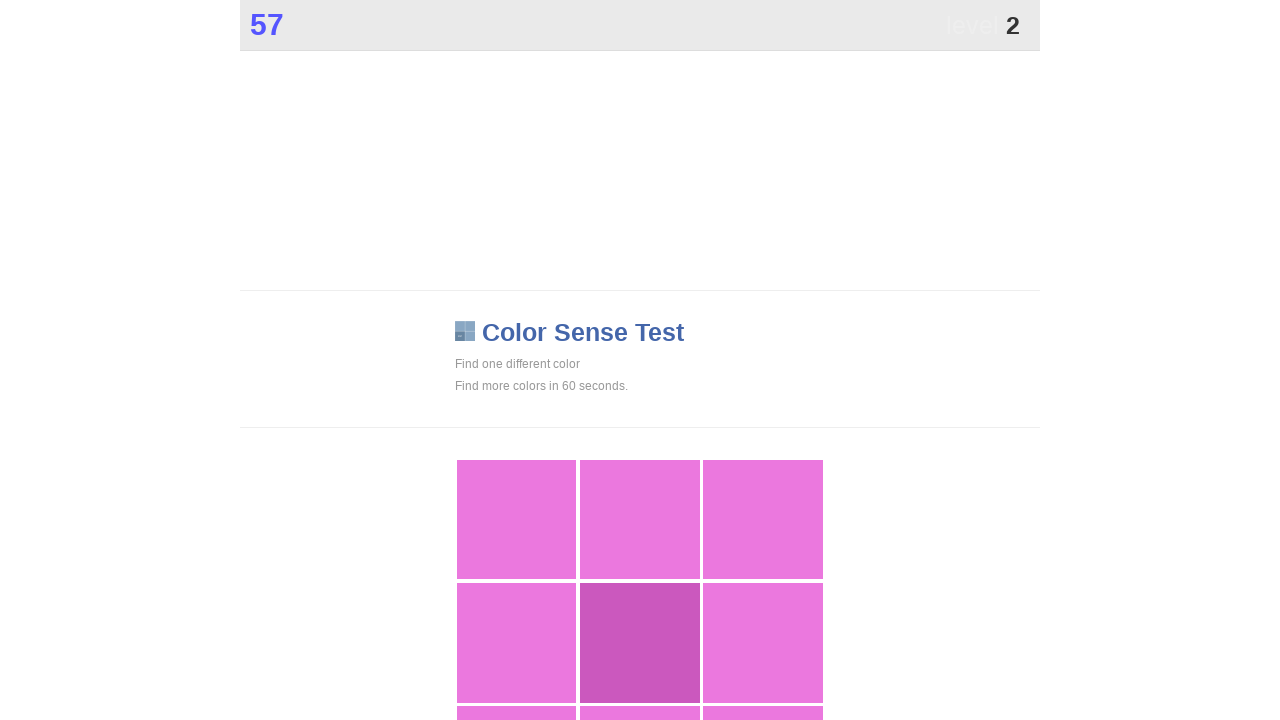

Waited for game to update after clicking
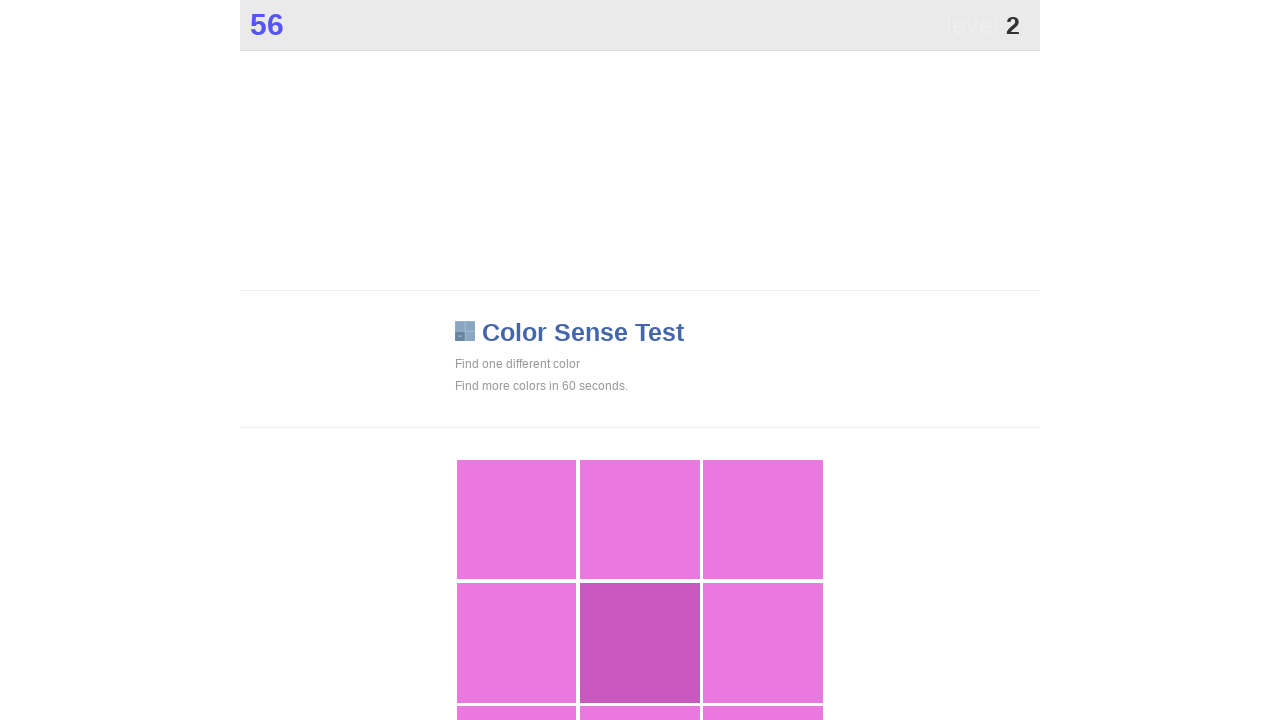

Retrieved all grid squares from the color blindness test
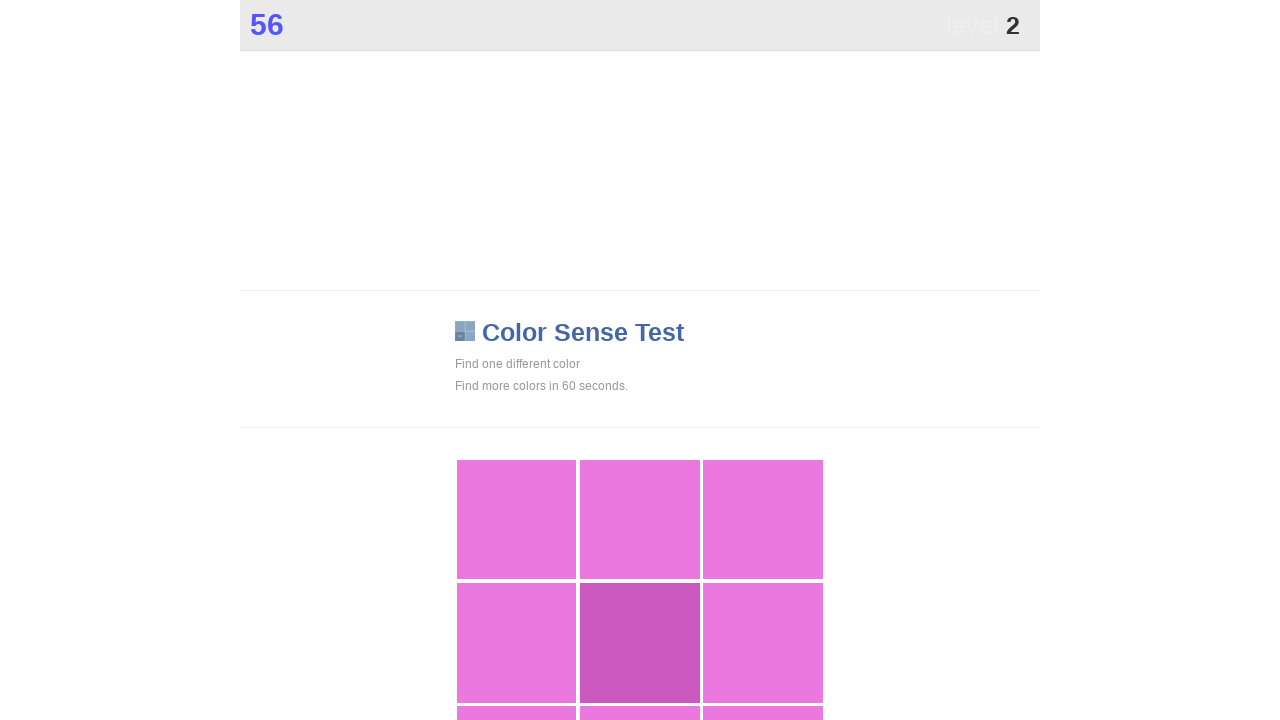

Extracted background colors from 230 grid squares
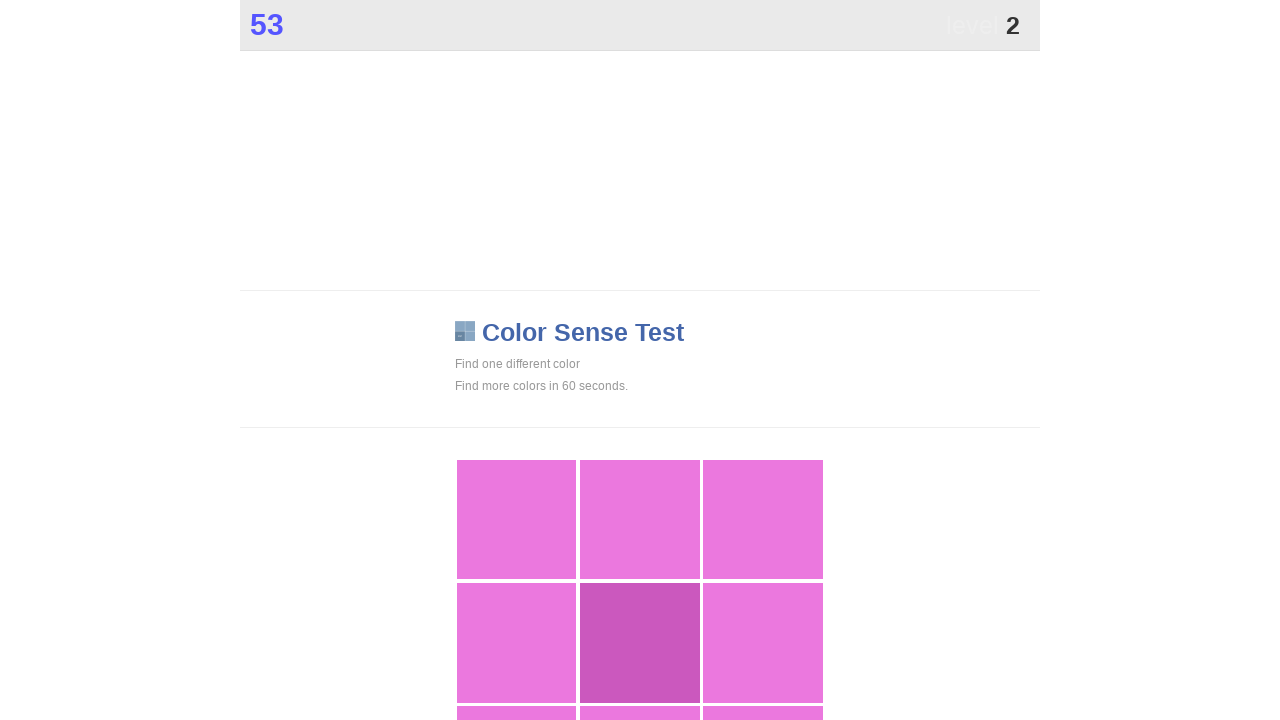

Analyzed colors and found unique color: rgb(203, 88, 190)
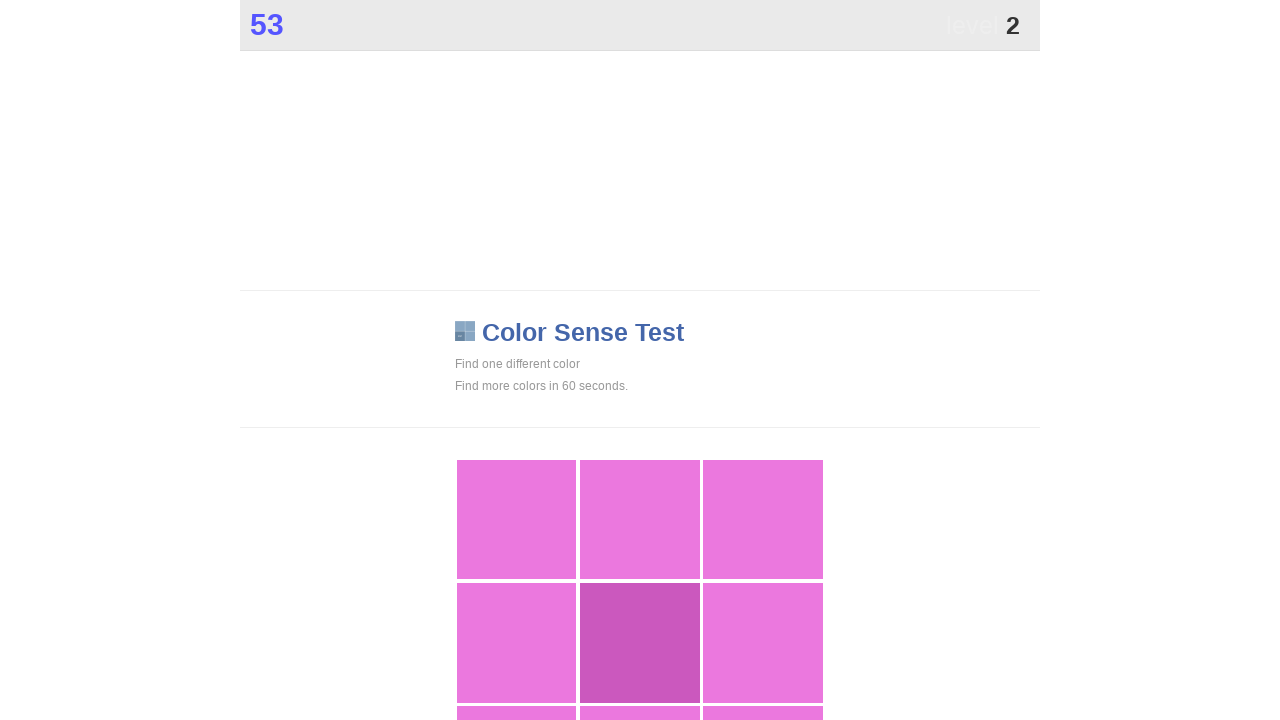

Clicked the uniquely colored square at index 4
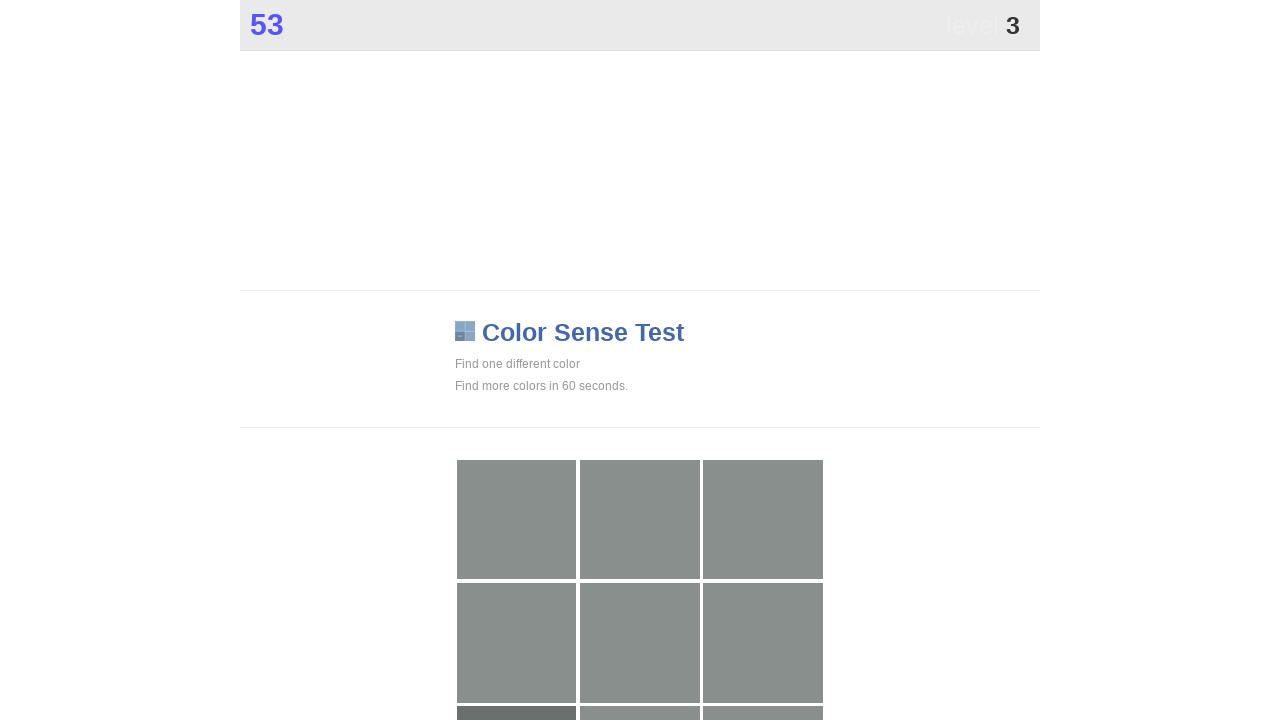

Waited for game to update after clicking
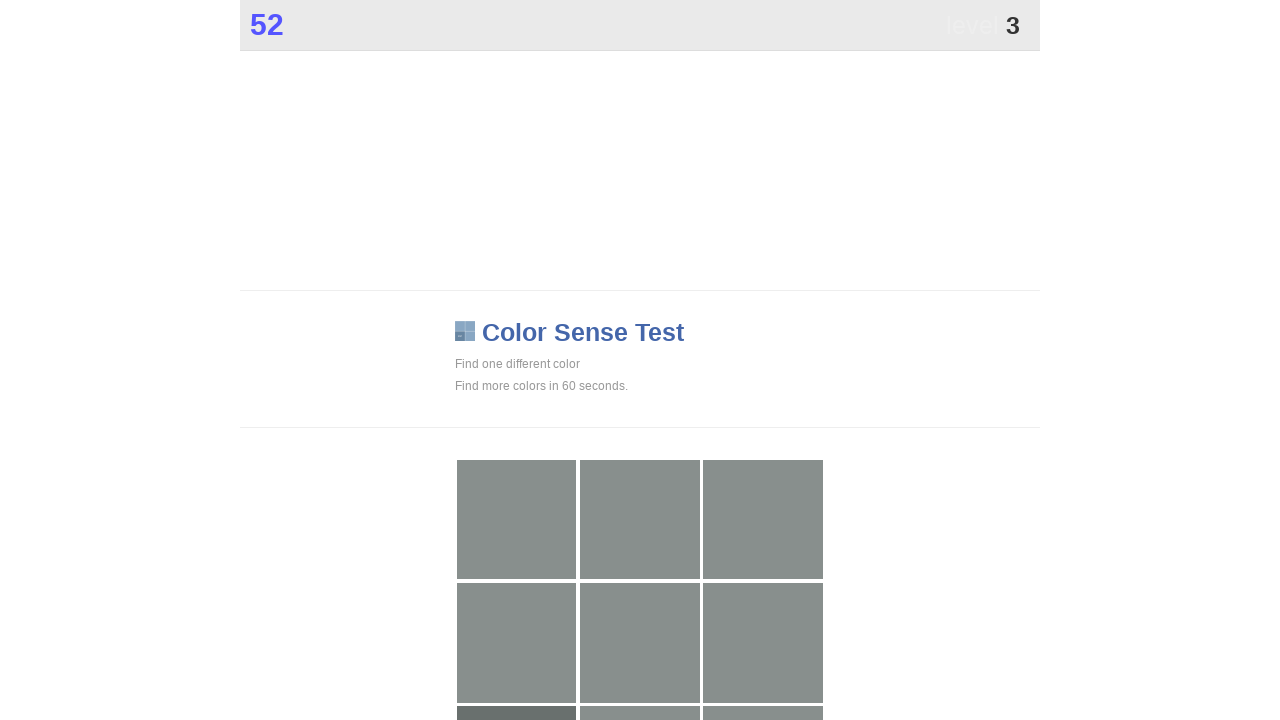

Retrieved all grid squares from the color blindness test
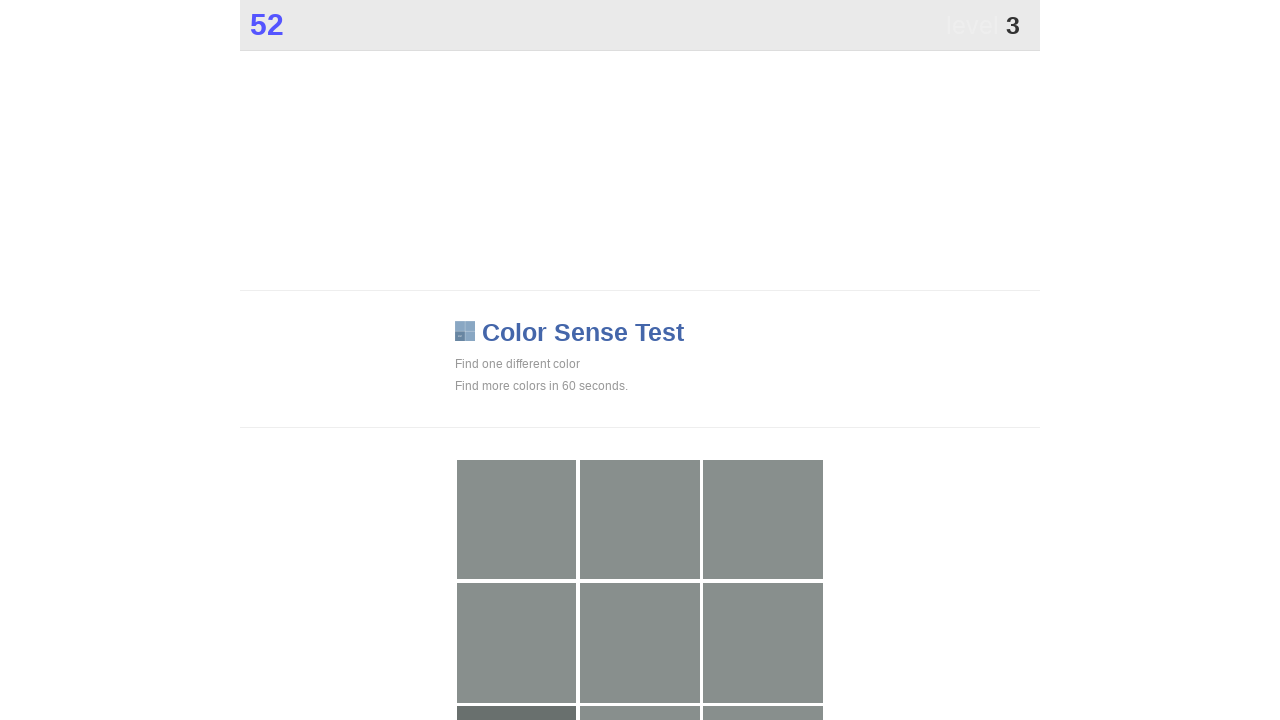

Extracted background colors from 230 grid squares
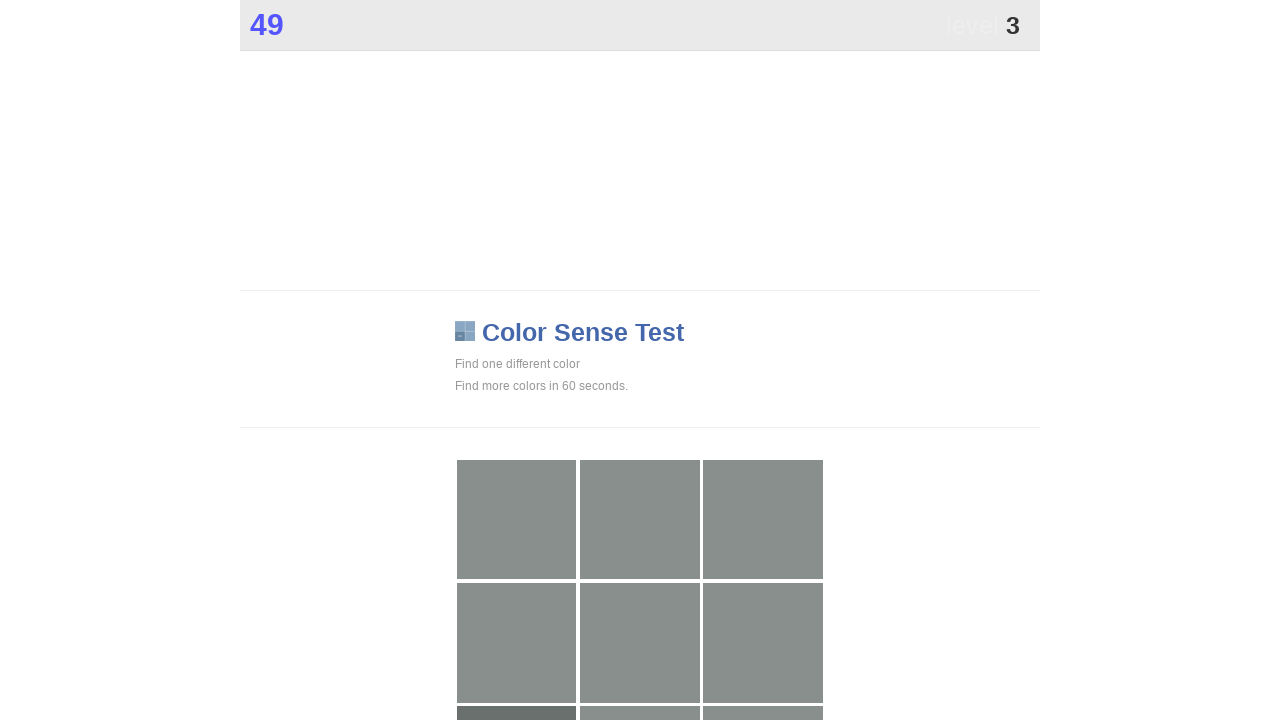

Analyzed colors and found unique color: rgb(105, 112, 110)
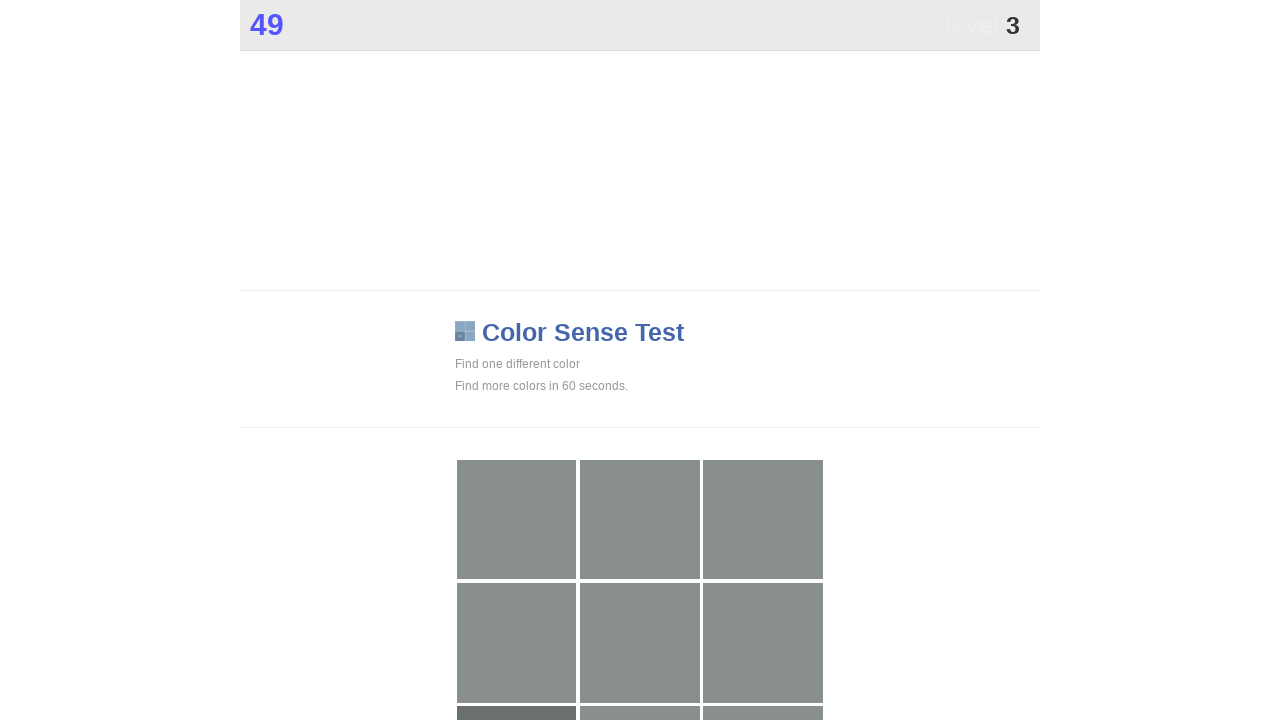

Clicked the uniquely colored square at index 6
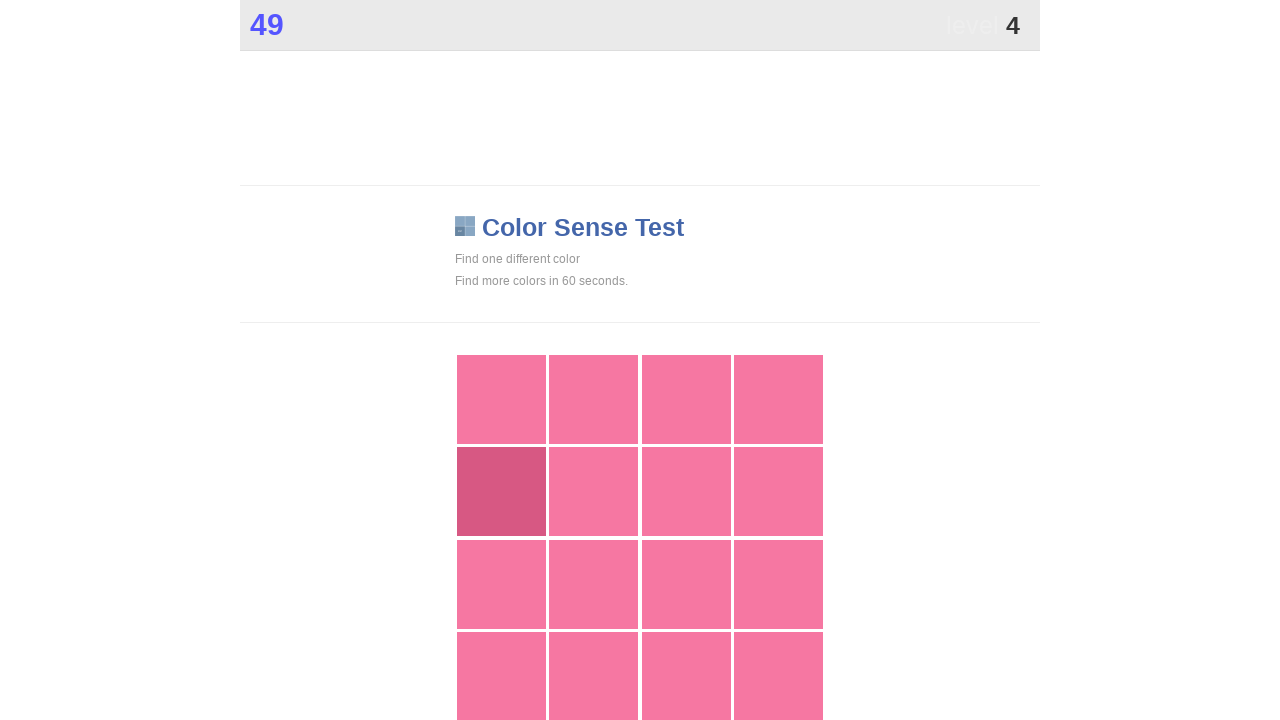

Waited for game to update after clicking
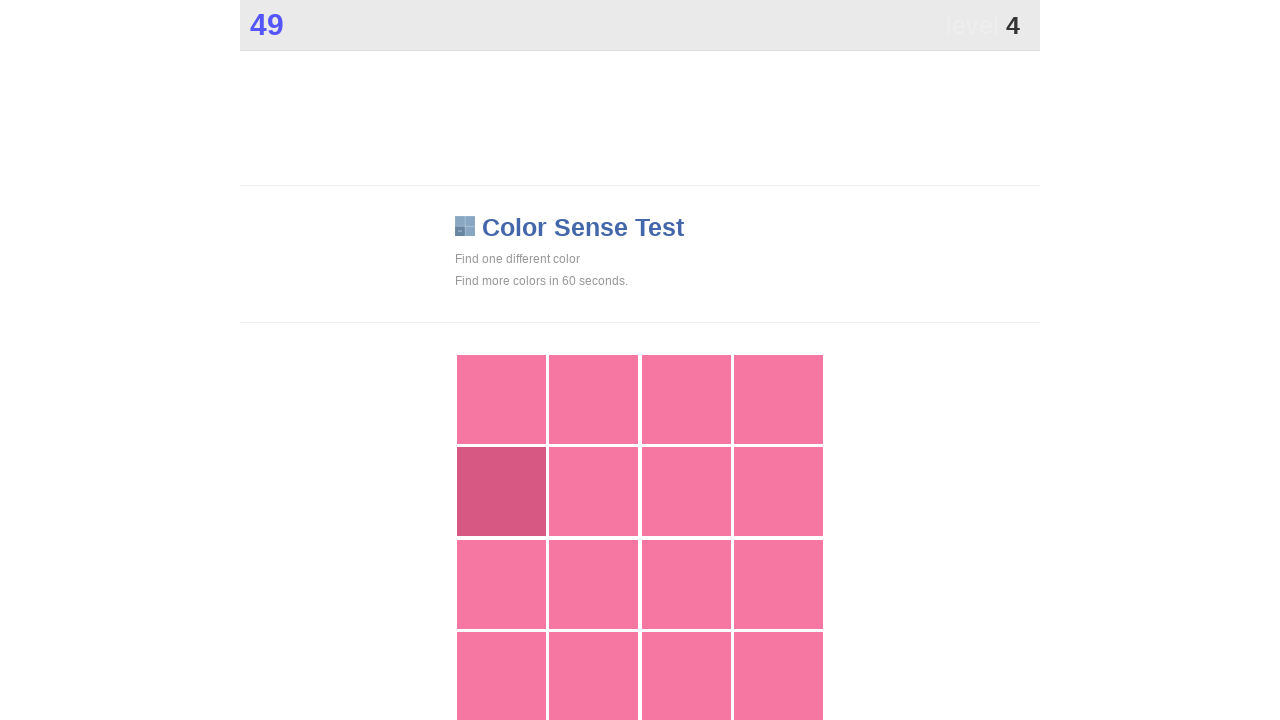

Retrieved all grid squares from the color blindness test
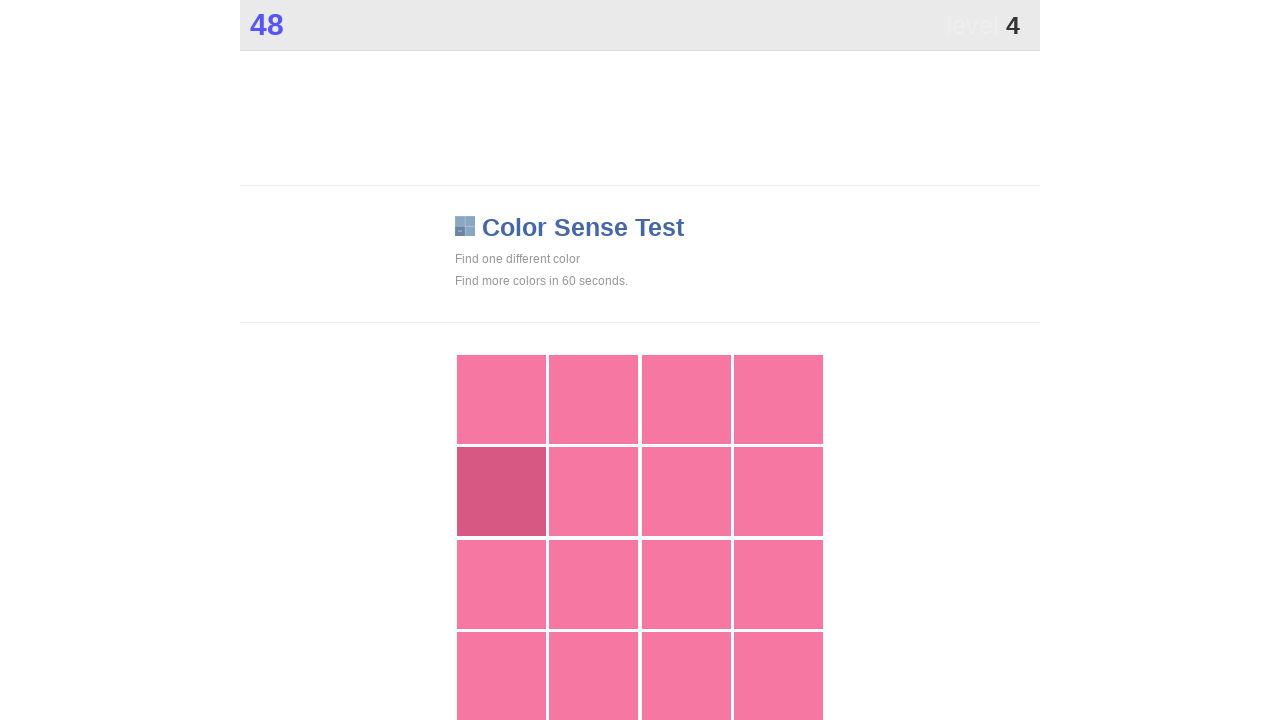

Extracted background colors from 230 grid squares
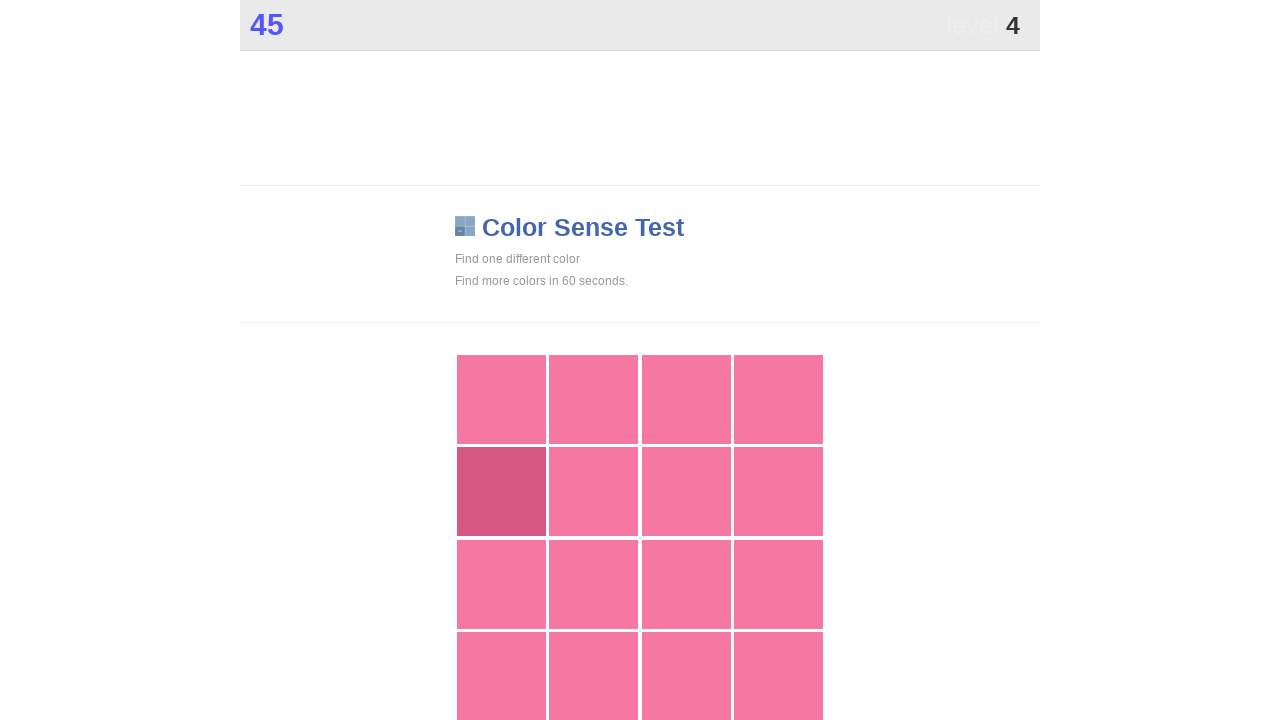

Analyzed colors and found unique color: rgb(215, 88, 131)
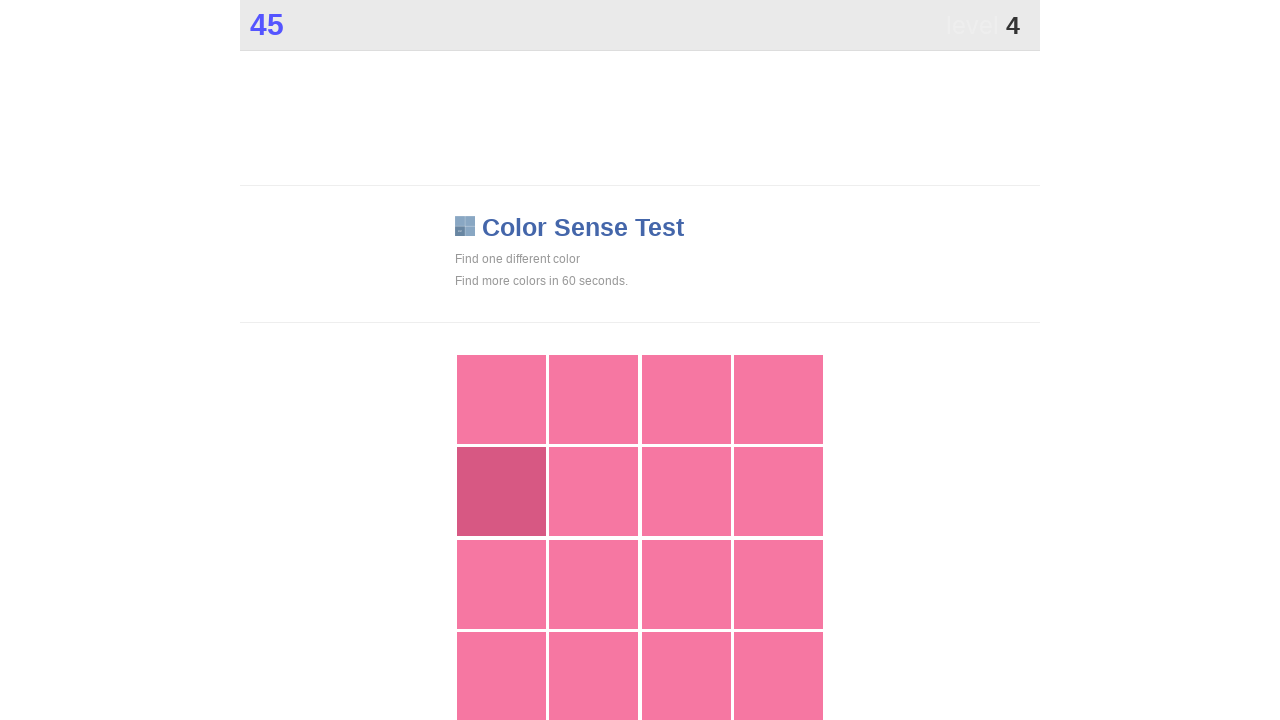

Clicked the uniquely colored square at index 4
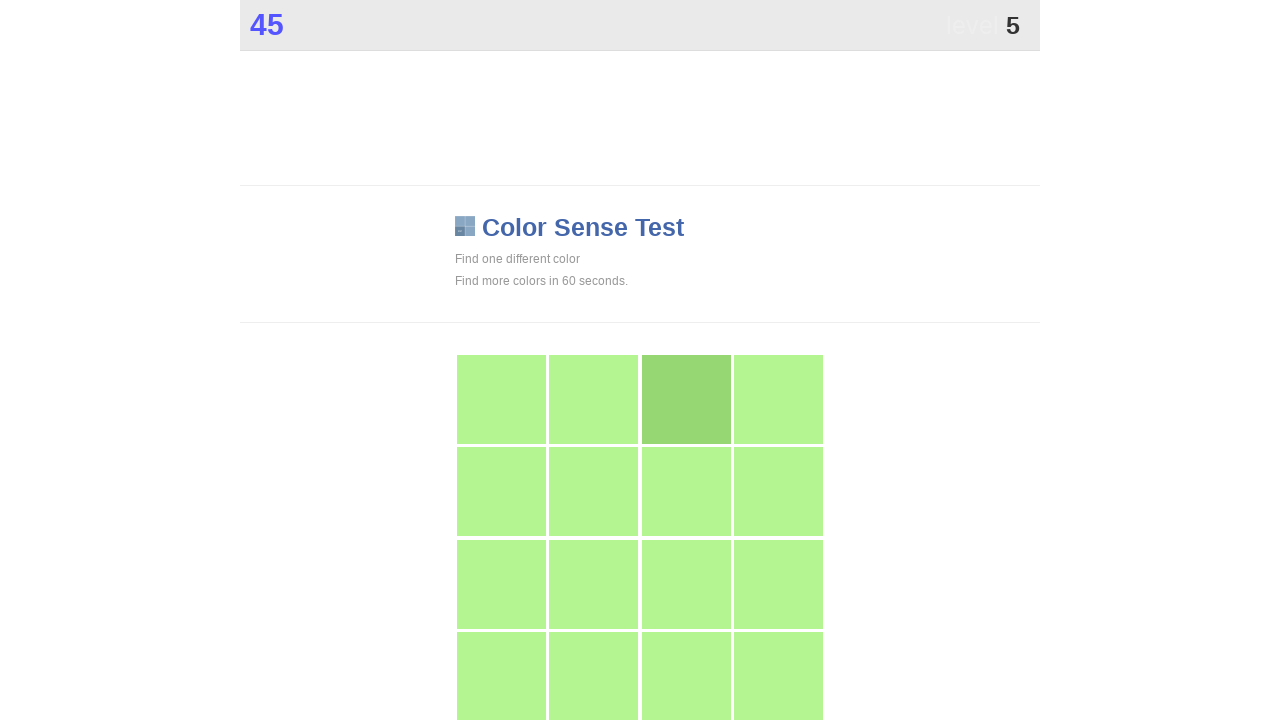

Waited for game to update after clicking
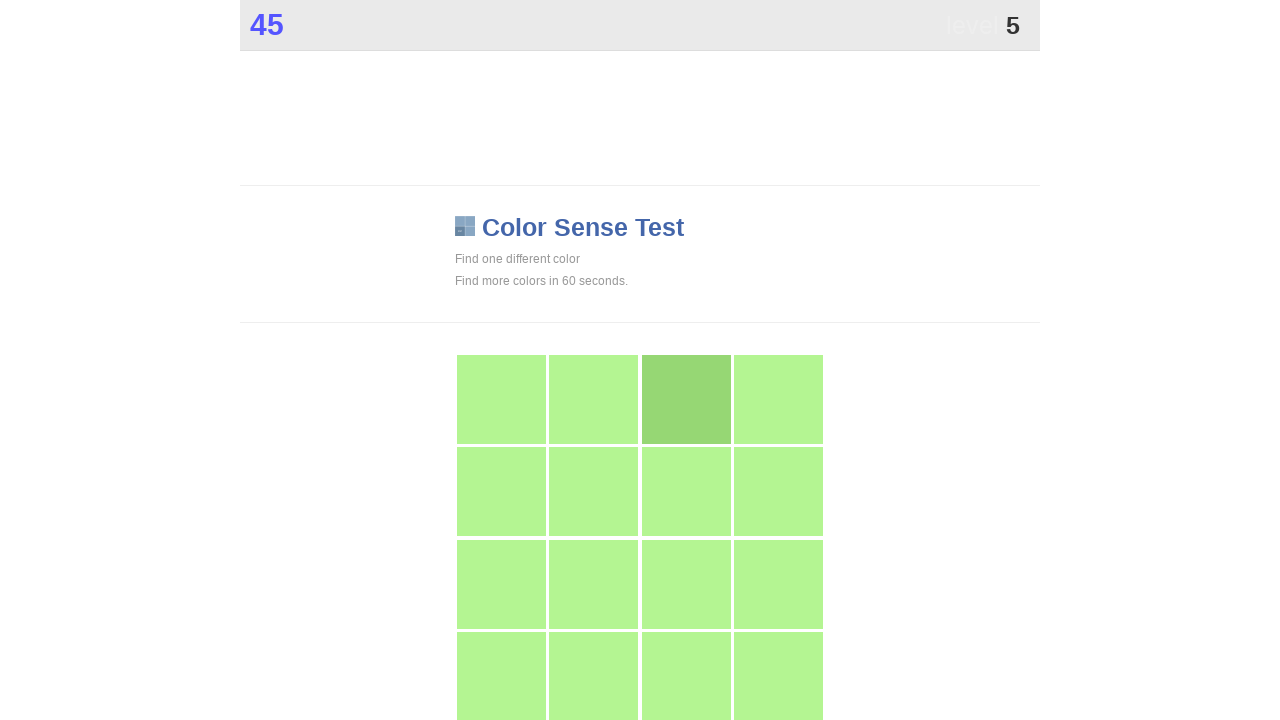

Retrieved all grid squares from the color blindness test
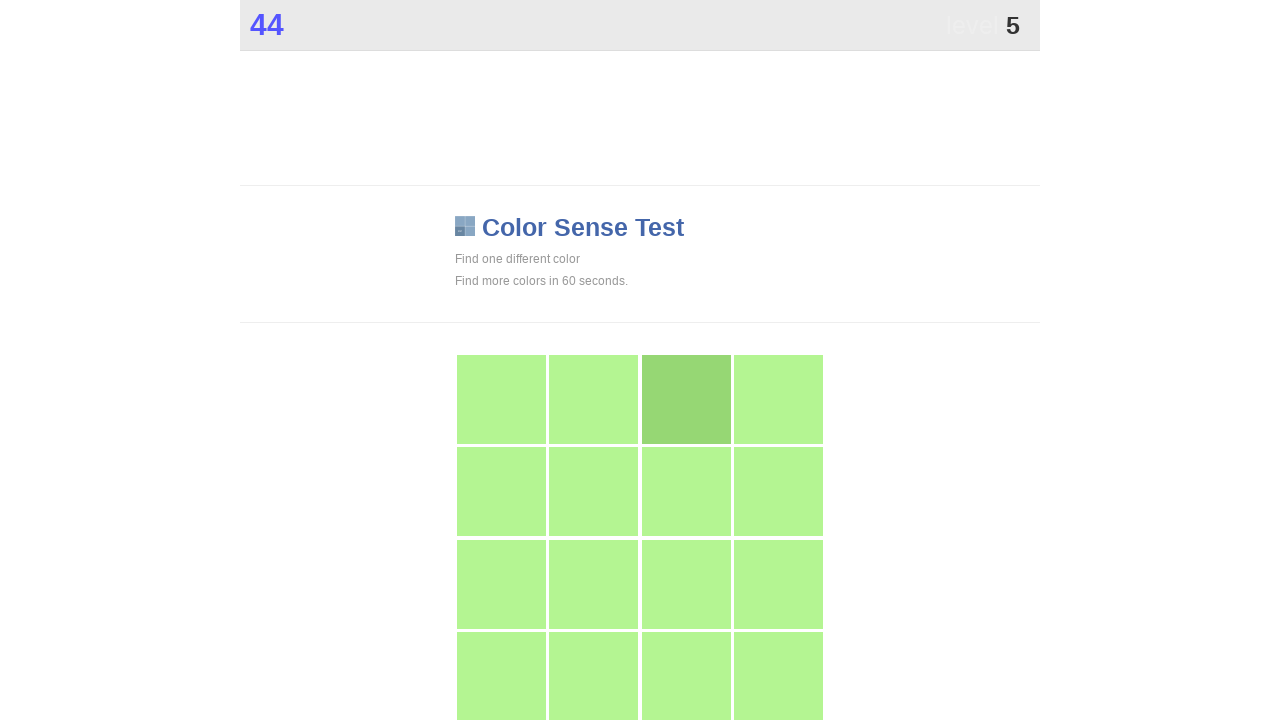

Extracted background colors from 230 grid squares
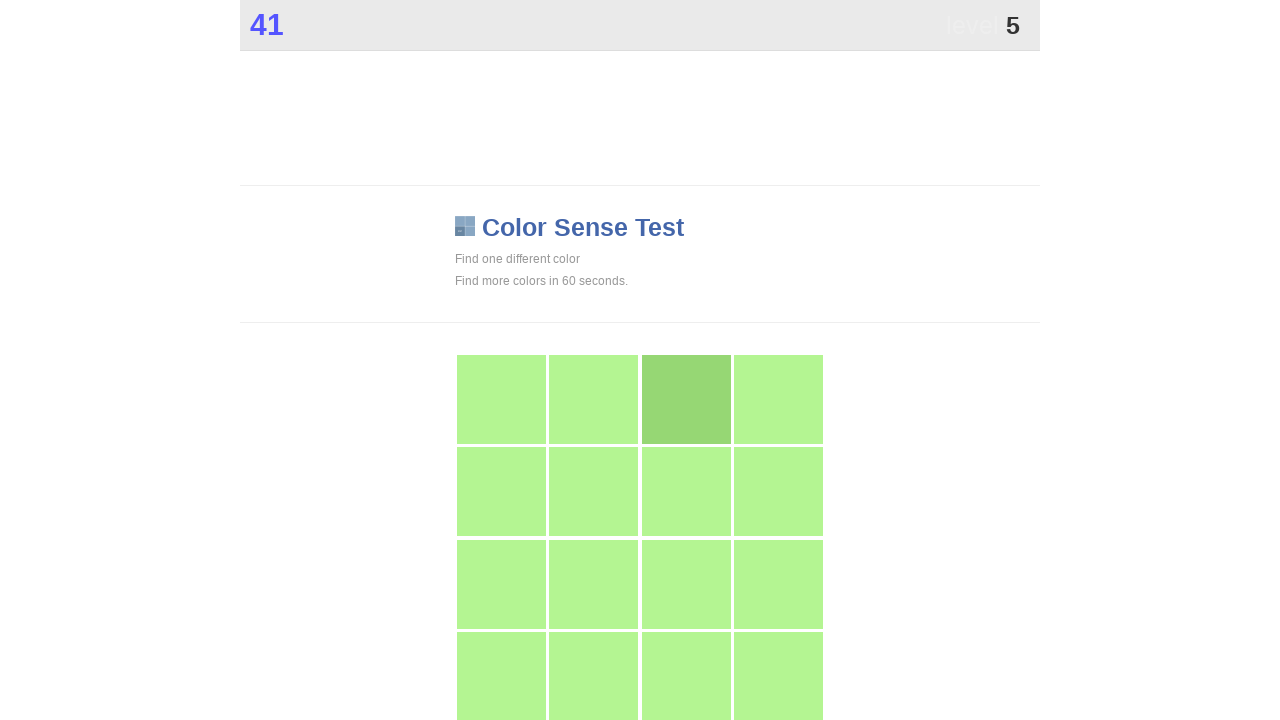

Analyzed colors and found unique color: rgb(150, 215, 116)
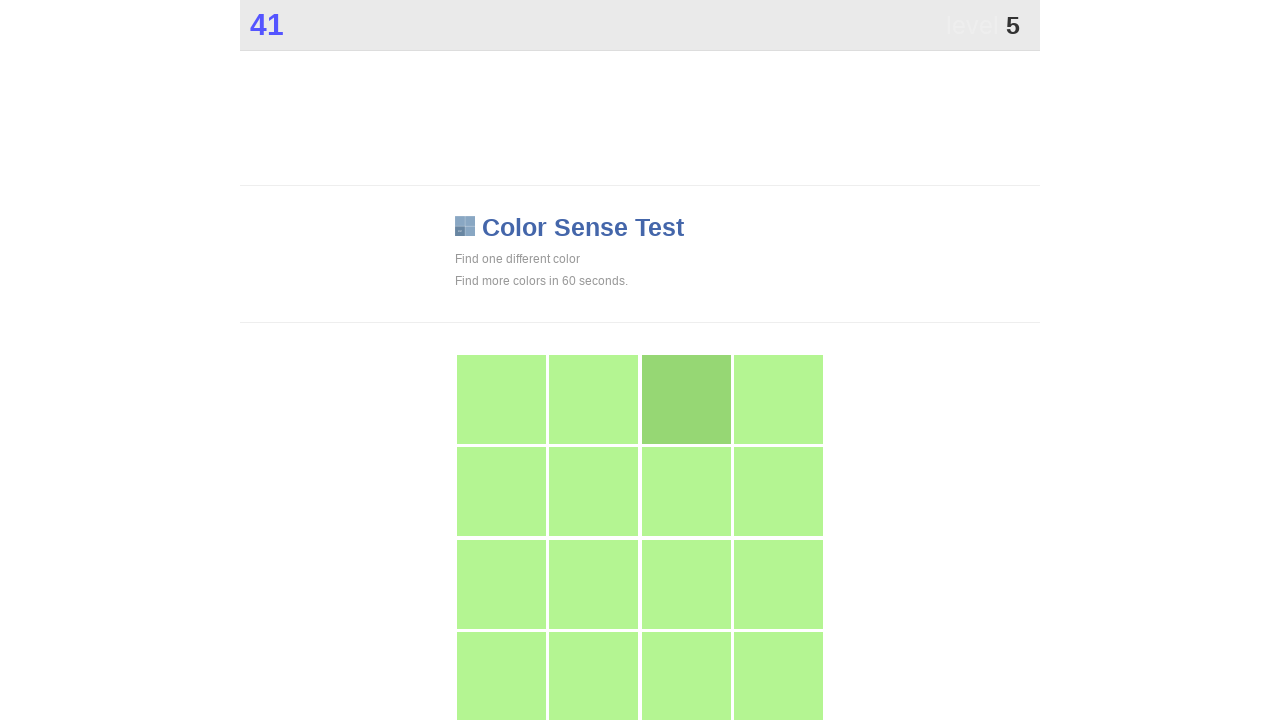

Clicked the uniquely colored square at index 2
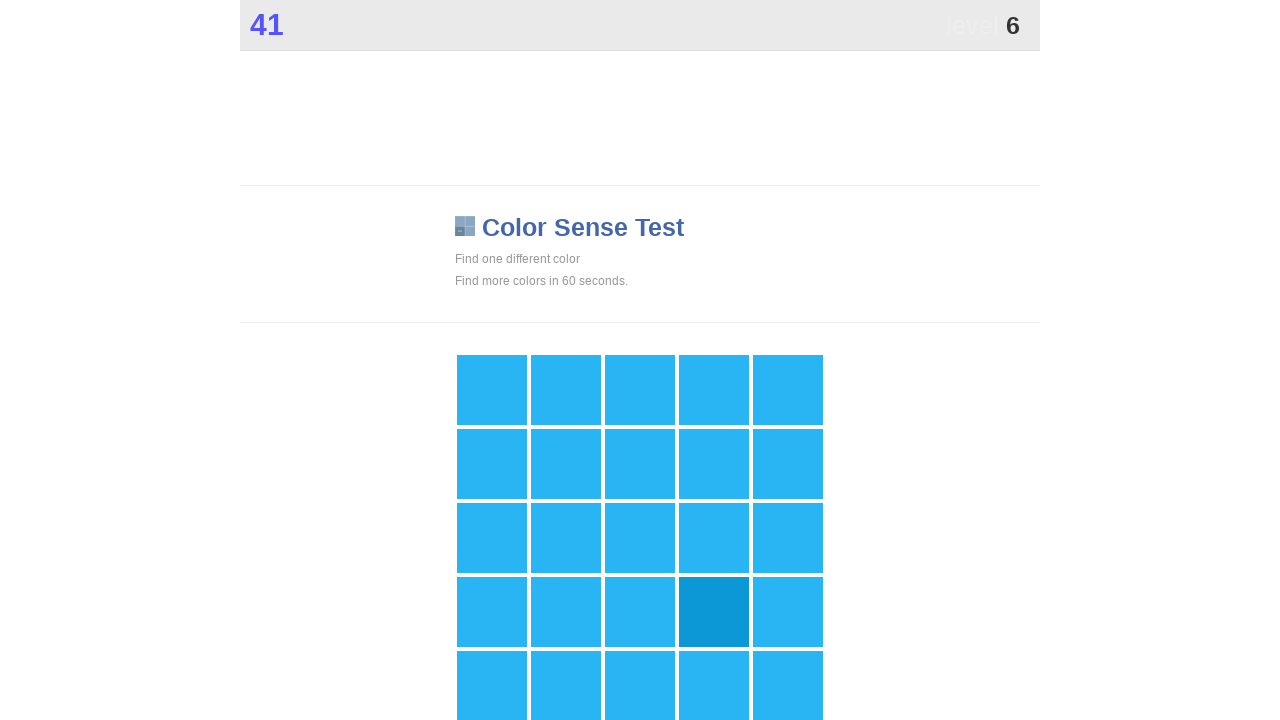

Waited for game to update after clicking
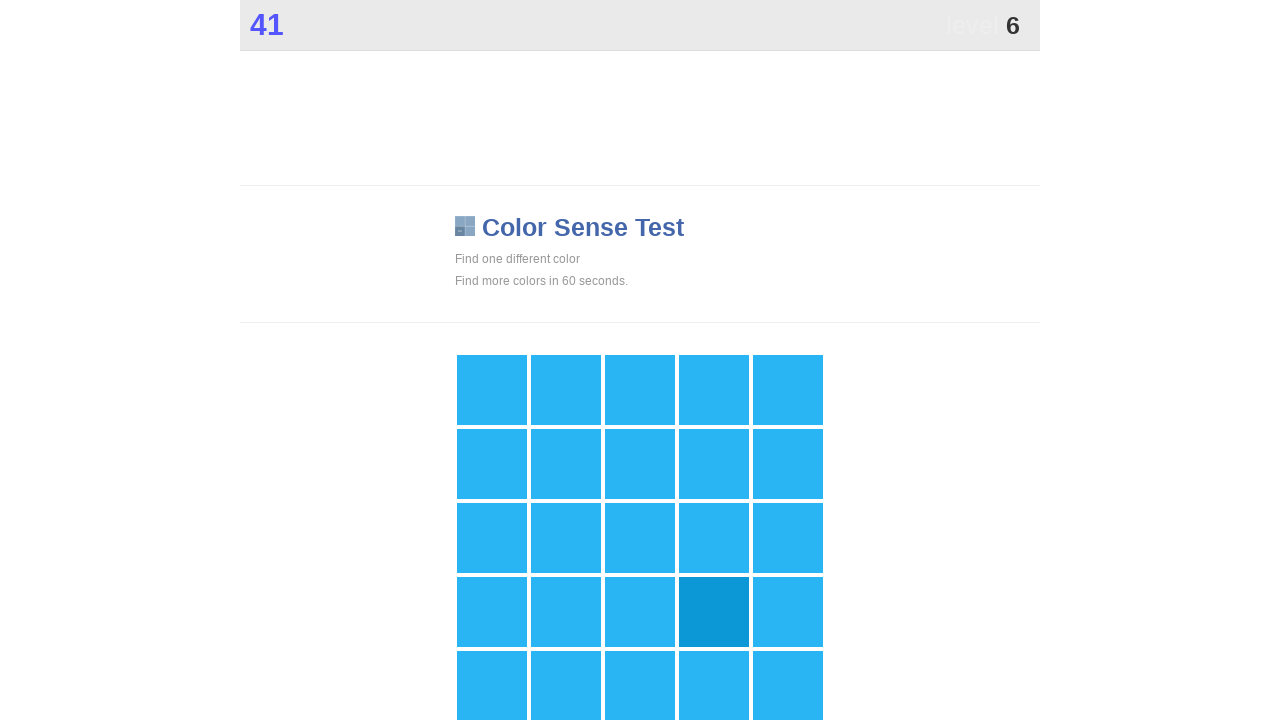

Retrieved all grid squares from the color blindness test
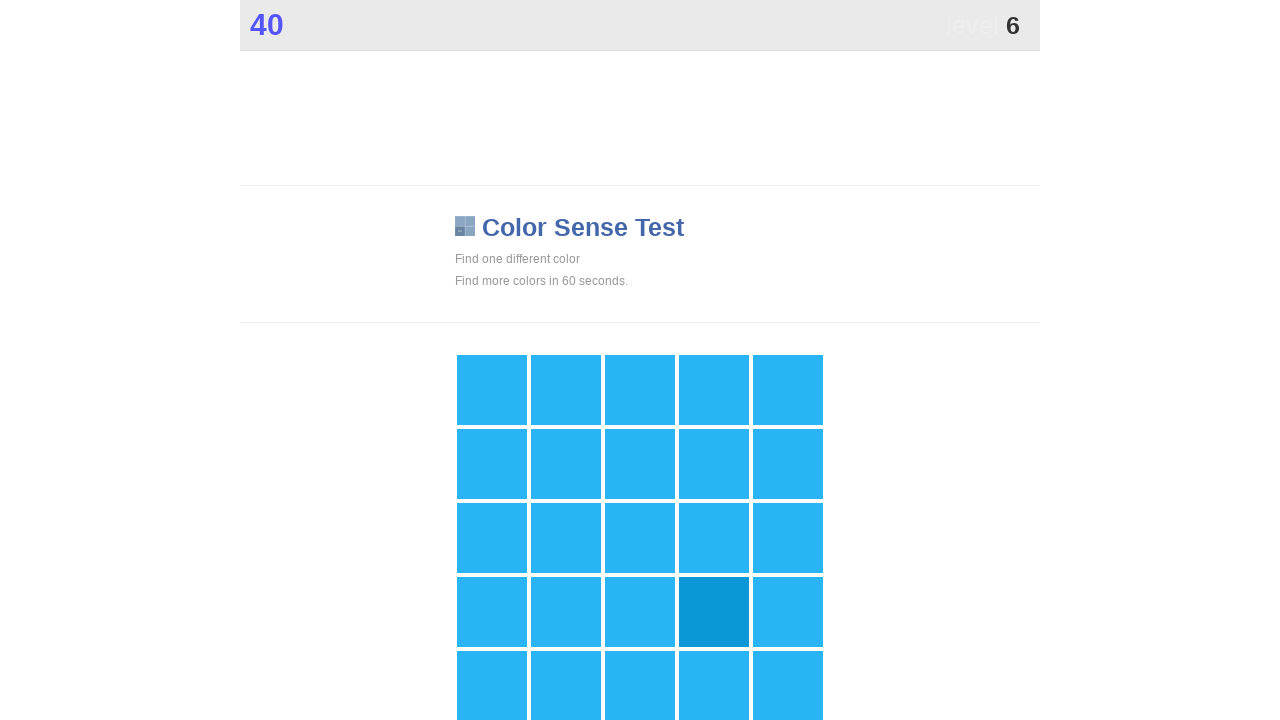

Extracted background colors from 230 grid squares
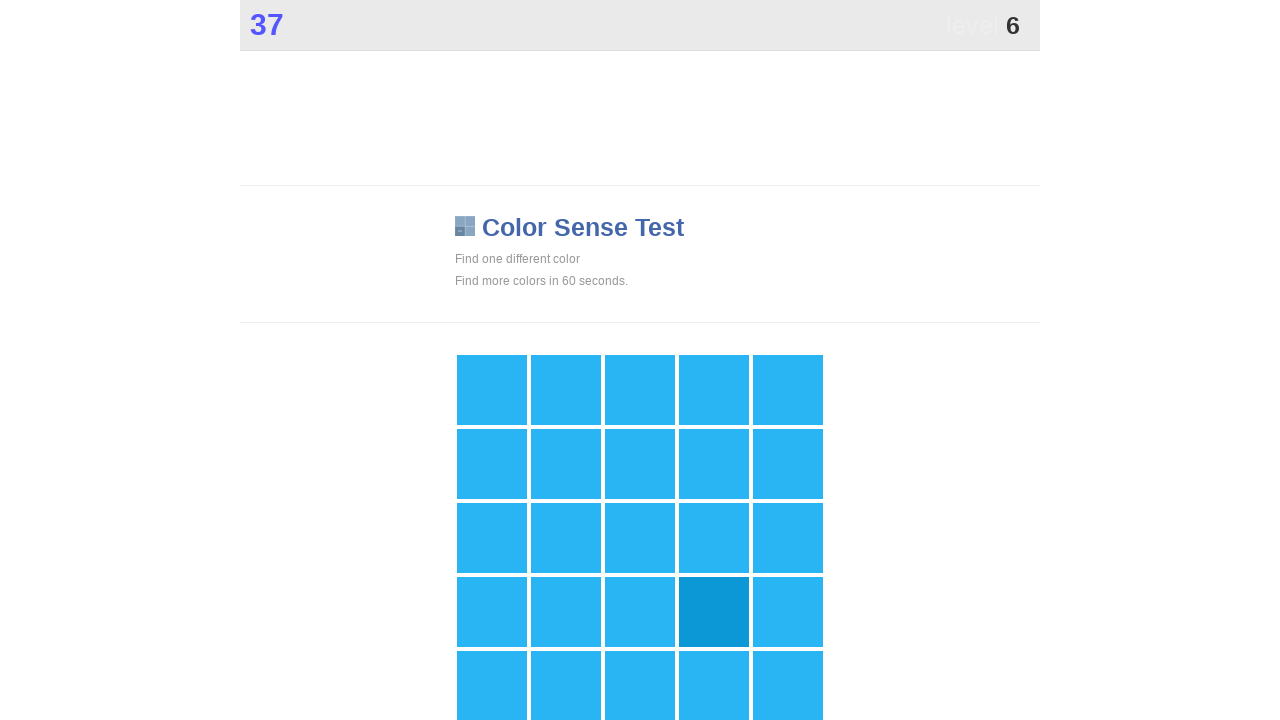

Analyzed colors and found unique color: rgb(12, 152, 214)
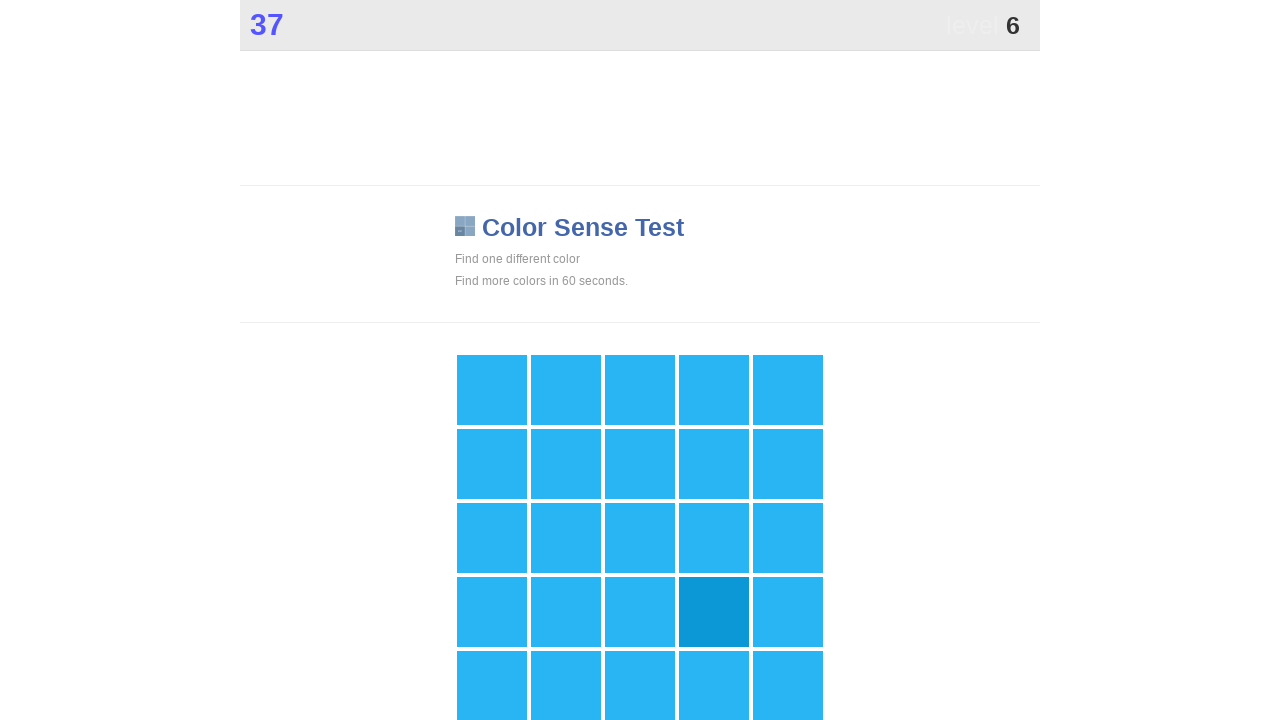

Clicked the uniquely colored square at index 18
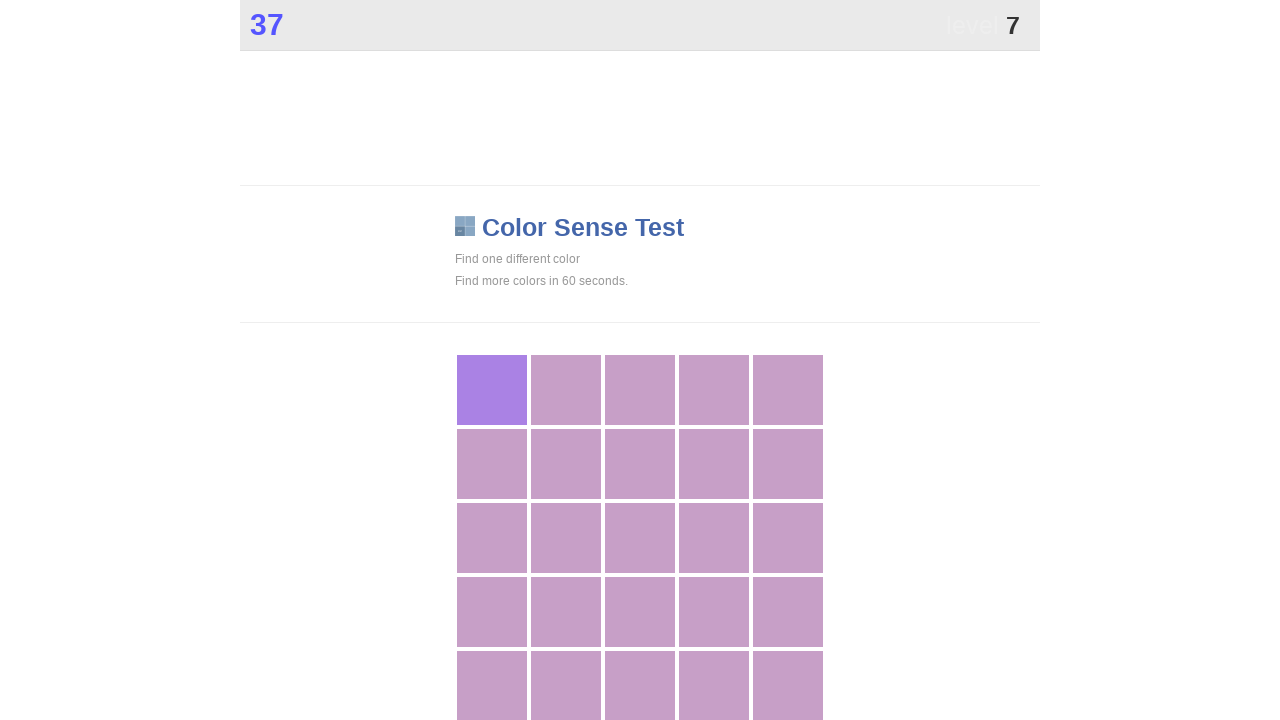

Waited for game to update after clicking
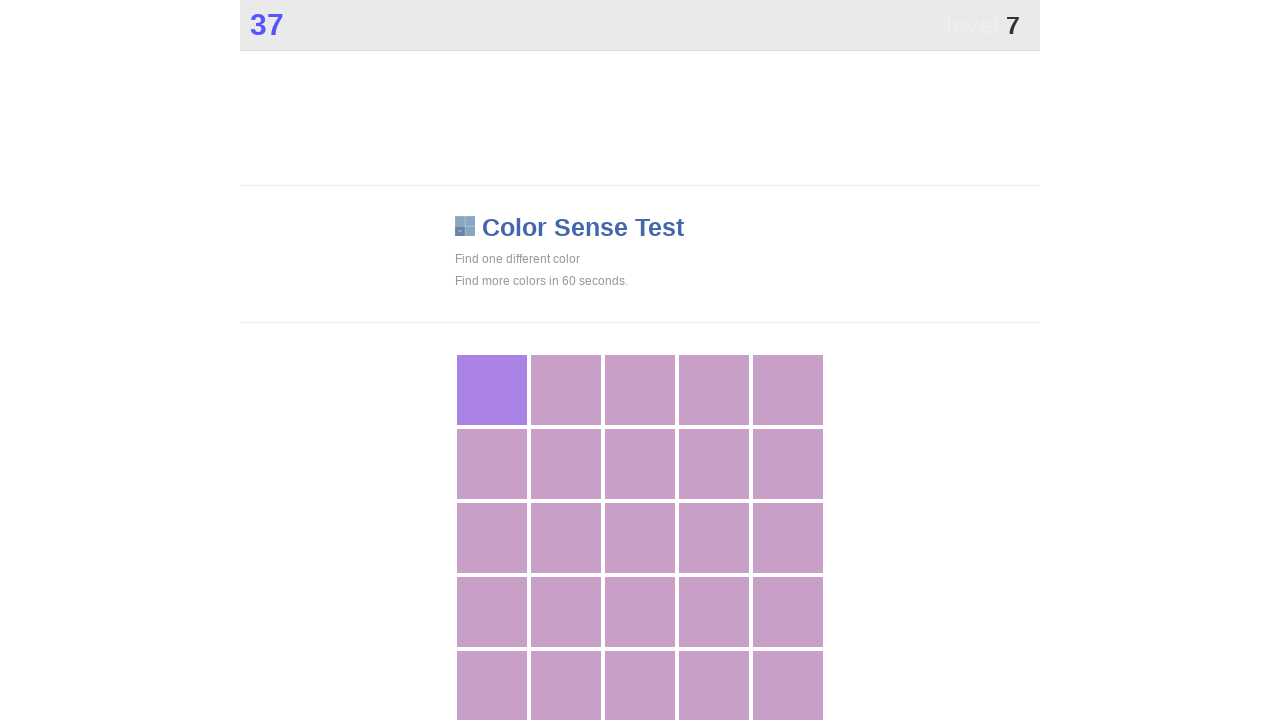

Retrieved all grid squares from the color blindness test
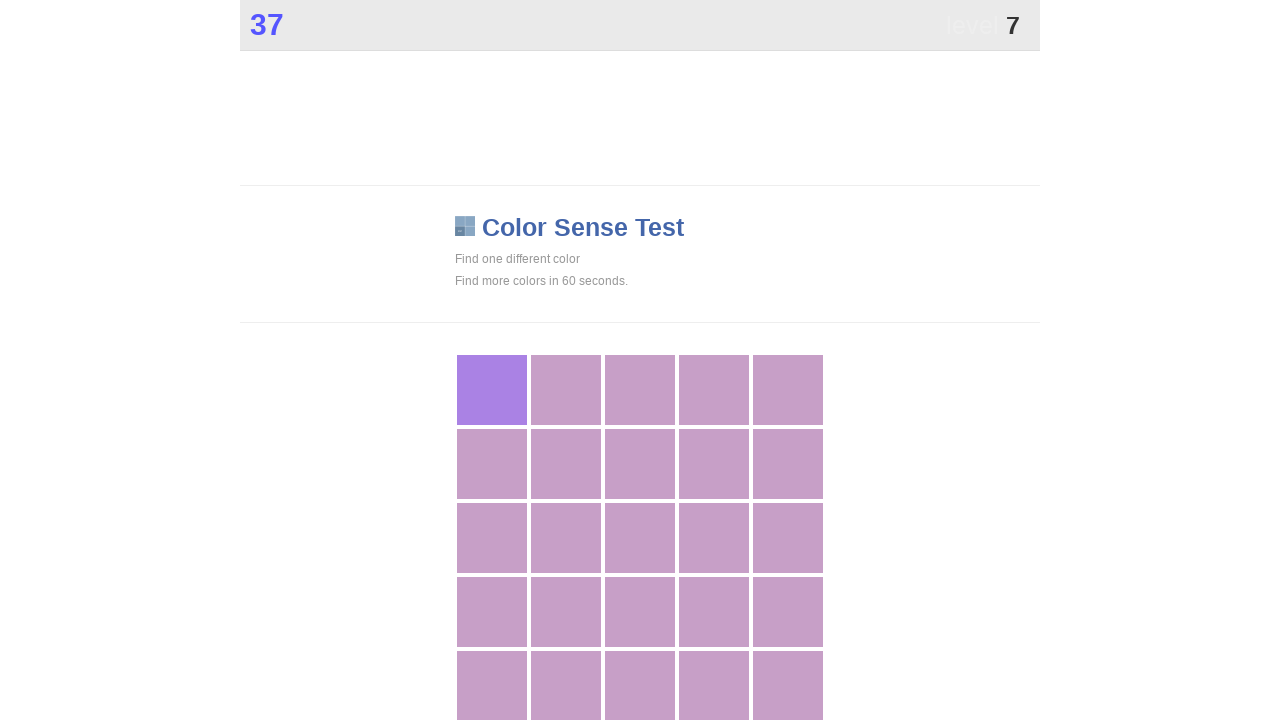

Extracted background colors from 230 grid squares
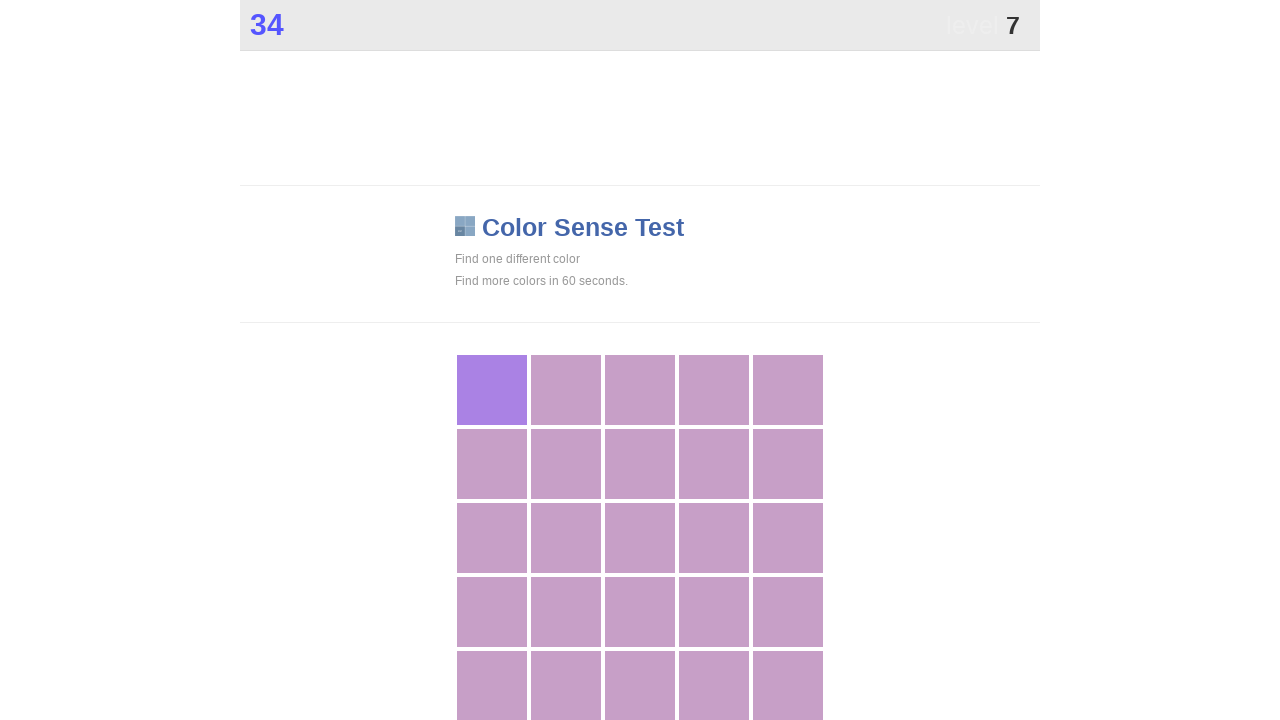

Analyzed colors and found unique color: rgb(170, 130, 228)
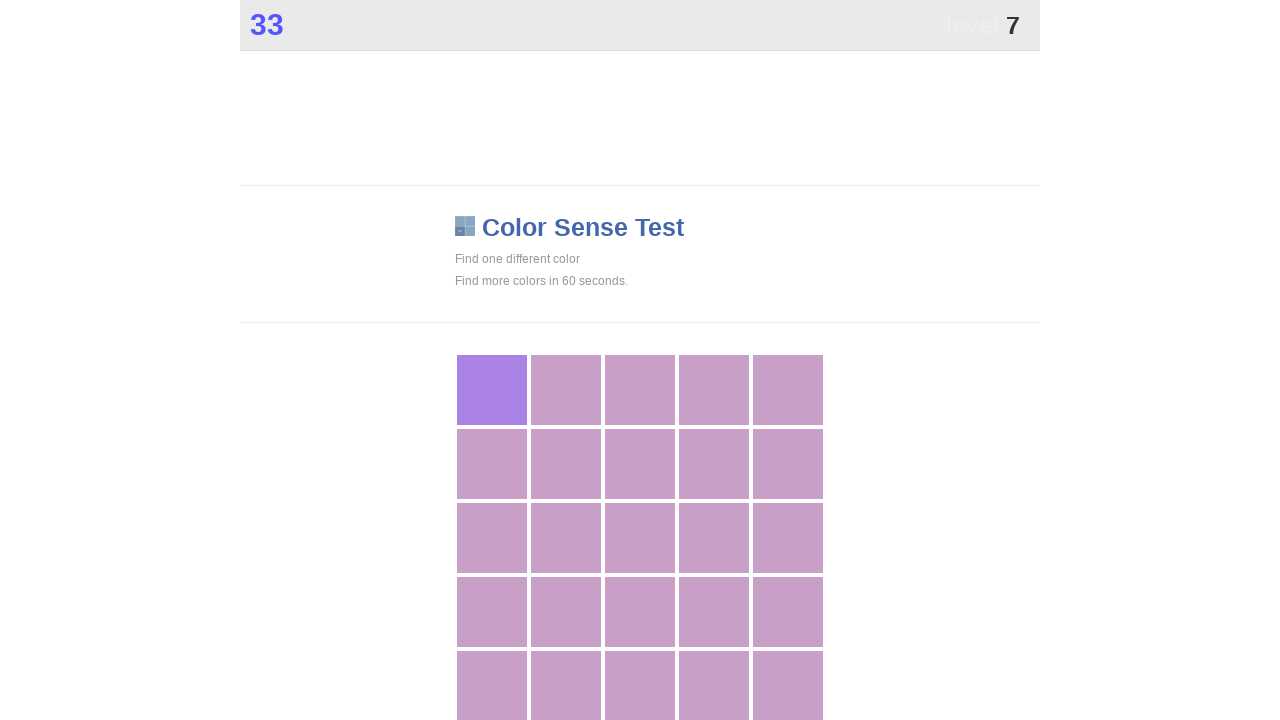

Clicked the uniquely colored square at index 0
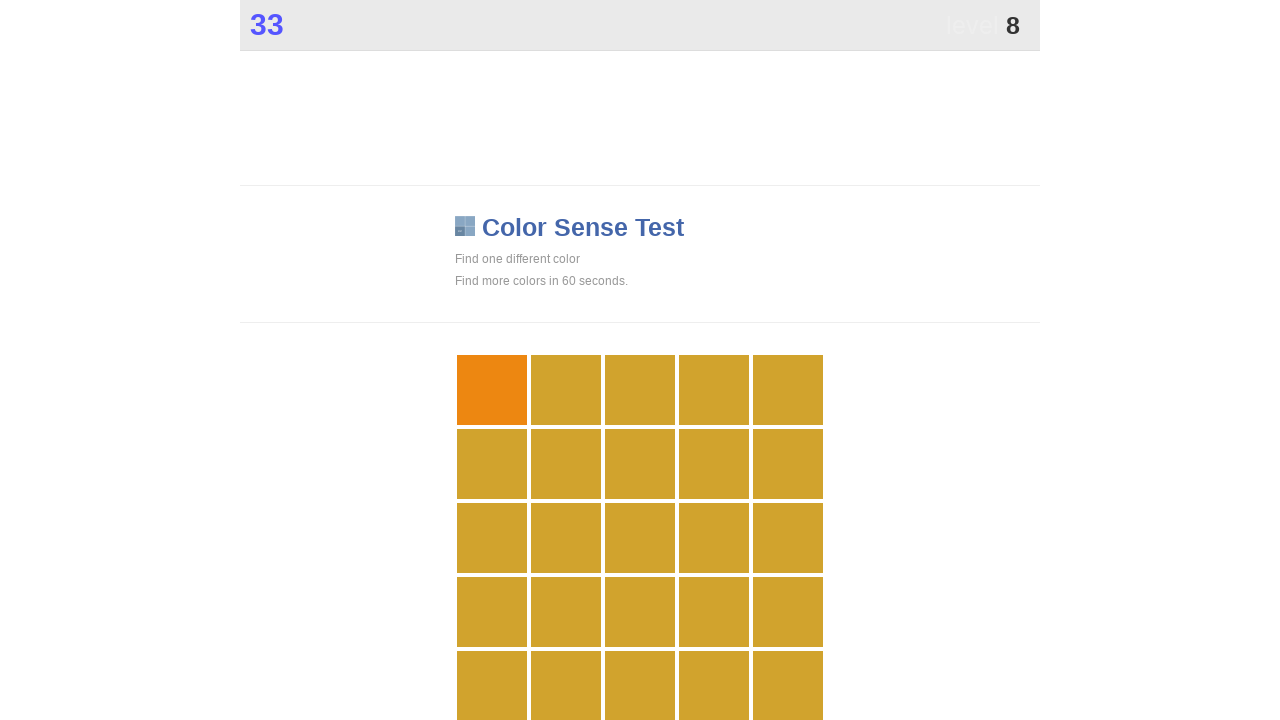

Waited for game to update after clicking
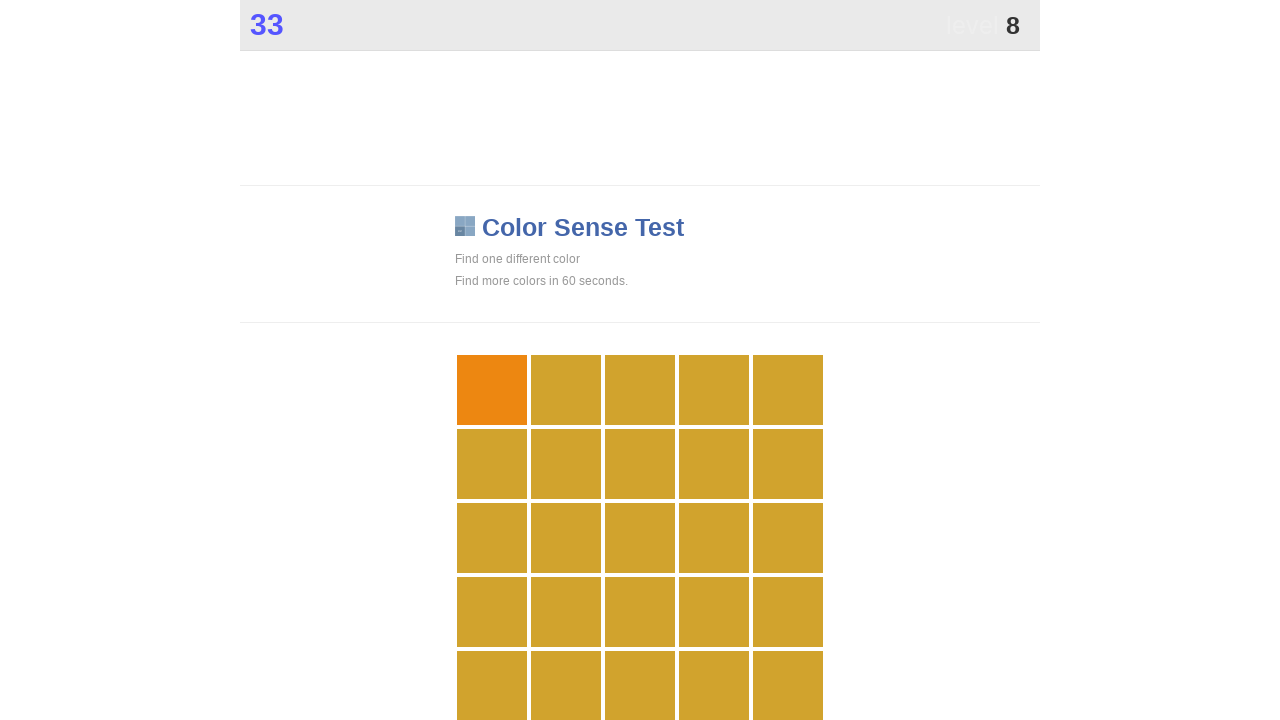

Retrieved all grid squares from the color blindness test
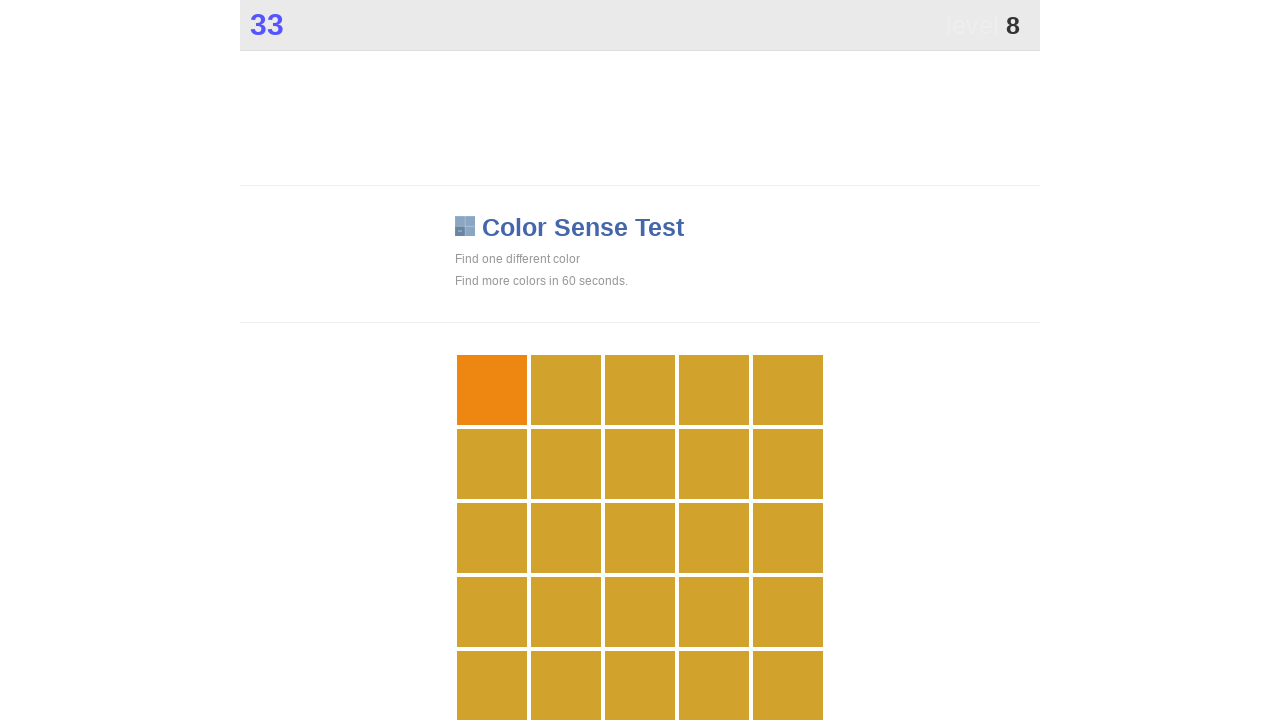

Extracted background colors from 230 grid squares
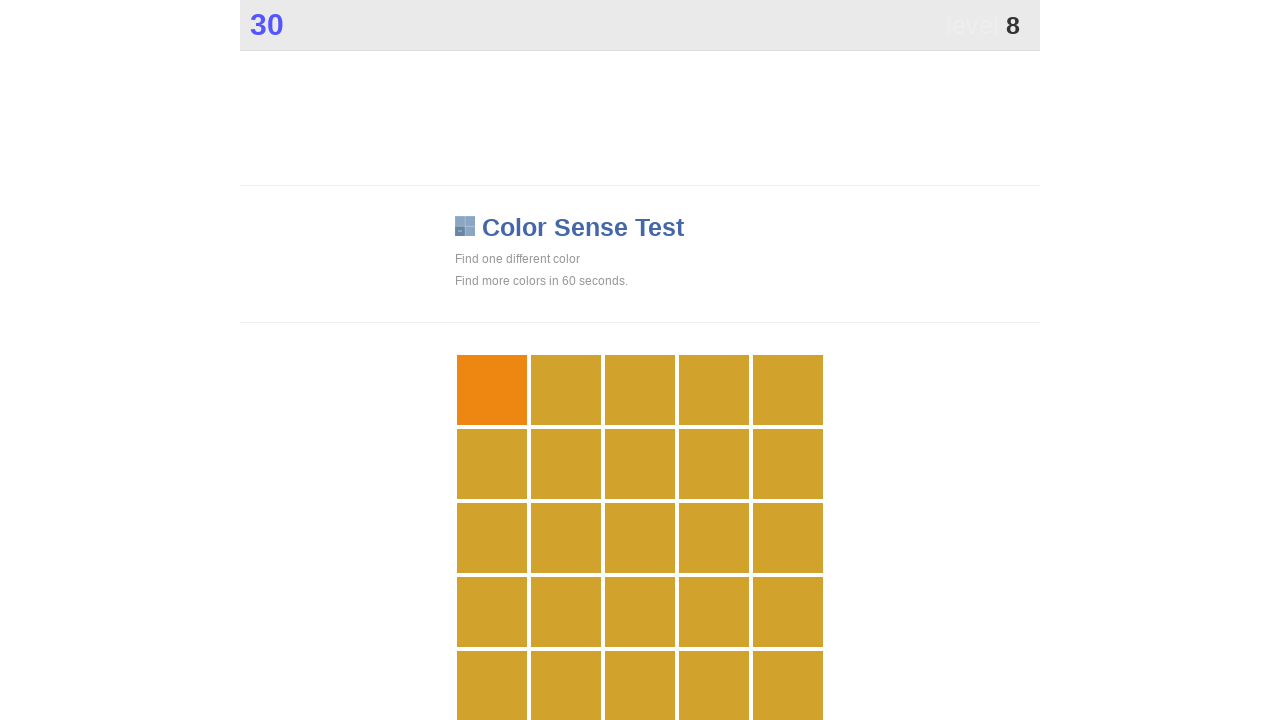

Analyzed colors and found unique color: rgb(237, 135, 17)
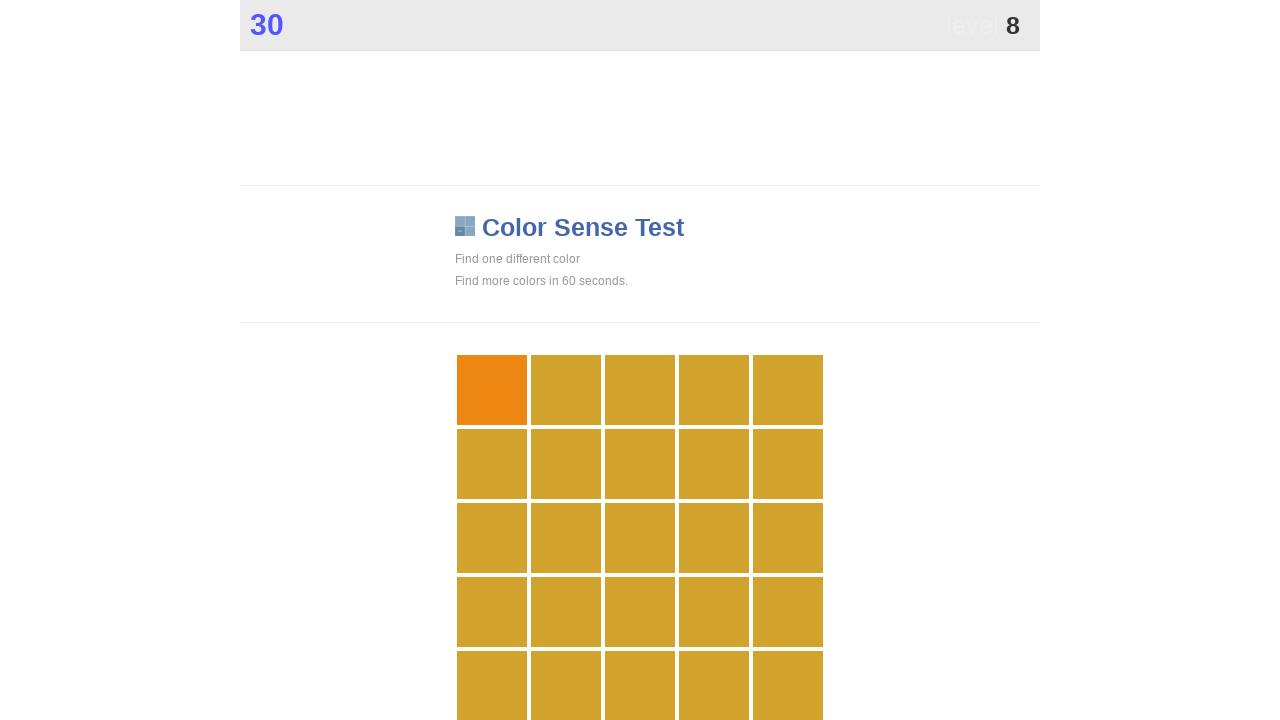

Clicked the uniquely colored square at index 0
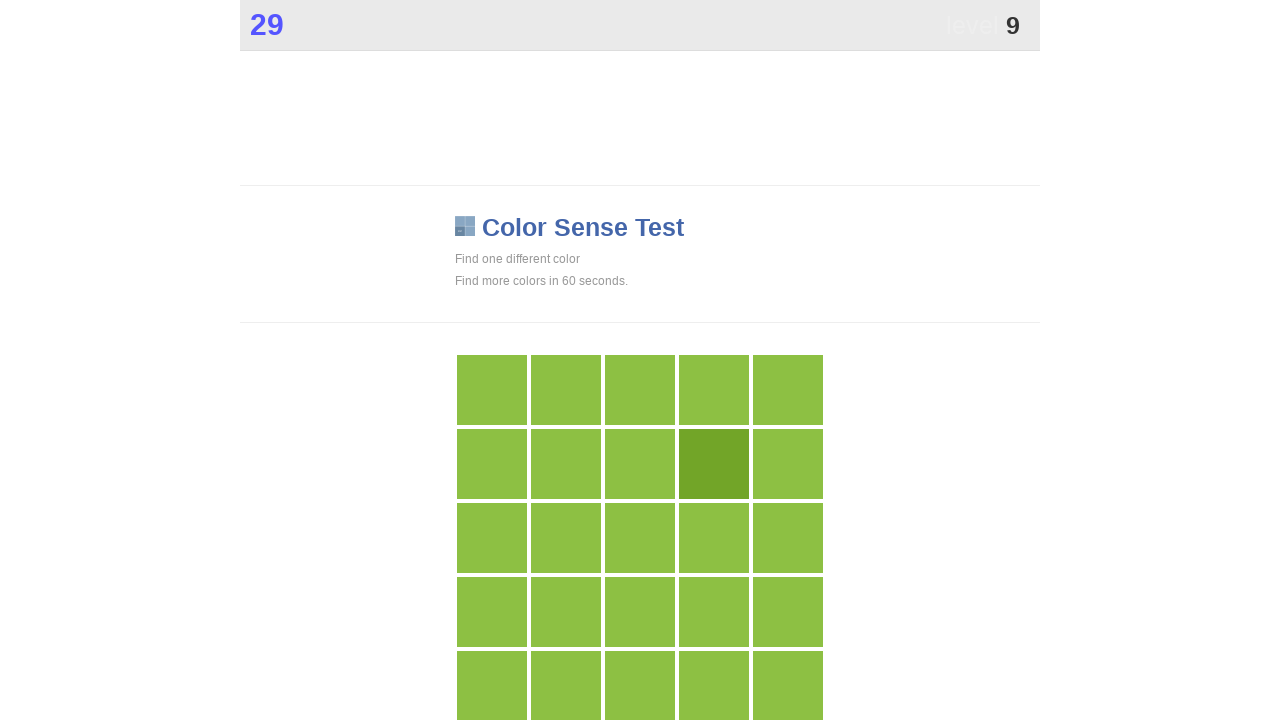

Waited for game to update after clicking
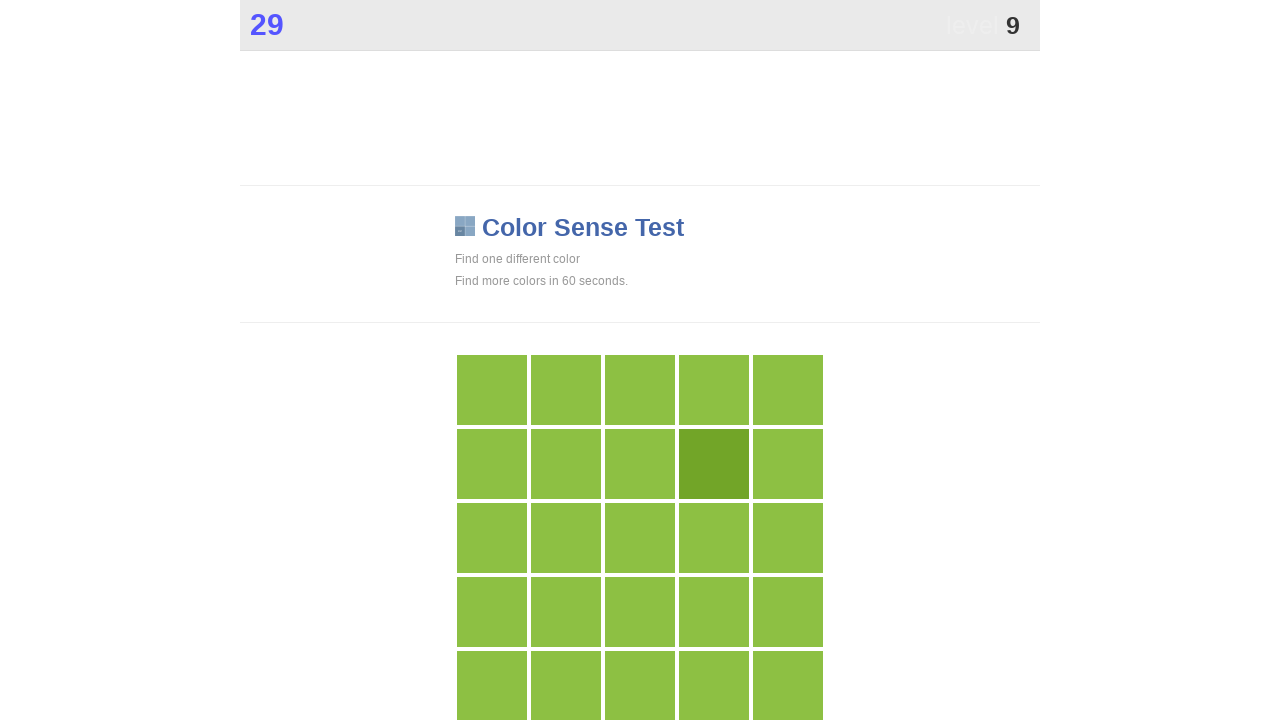

Retrieved all grid squares from the color blindness test
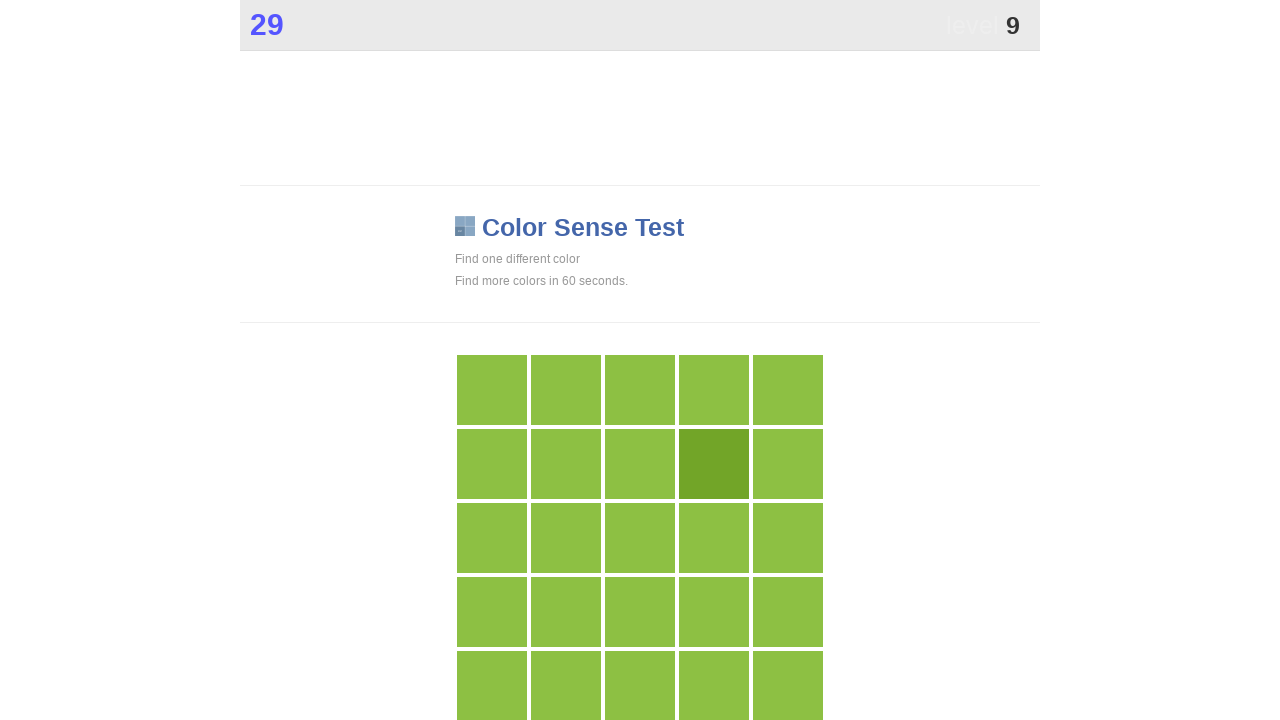

Extracted background colors from 230 grid squares
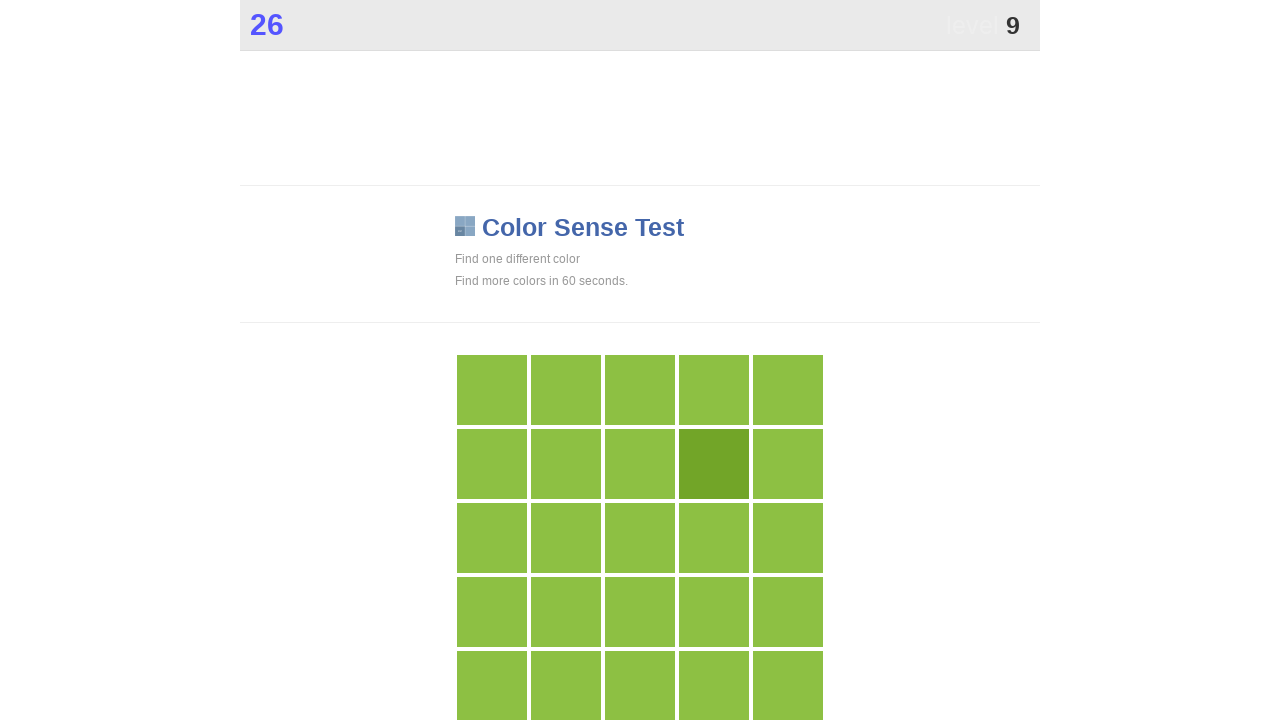

Analyzed colors and found unique color: rgb(114, 165, 40)
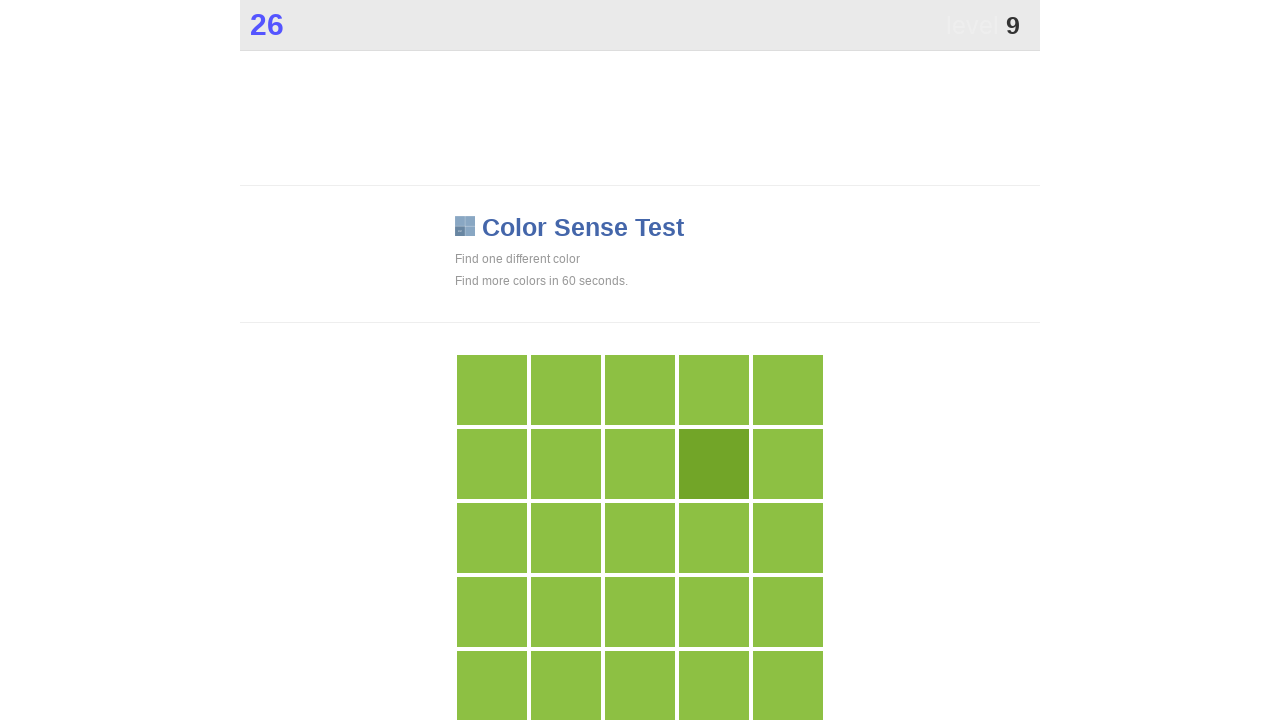

Clicked the uniquely colored square at index 8
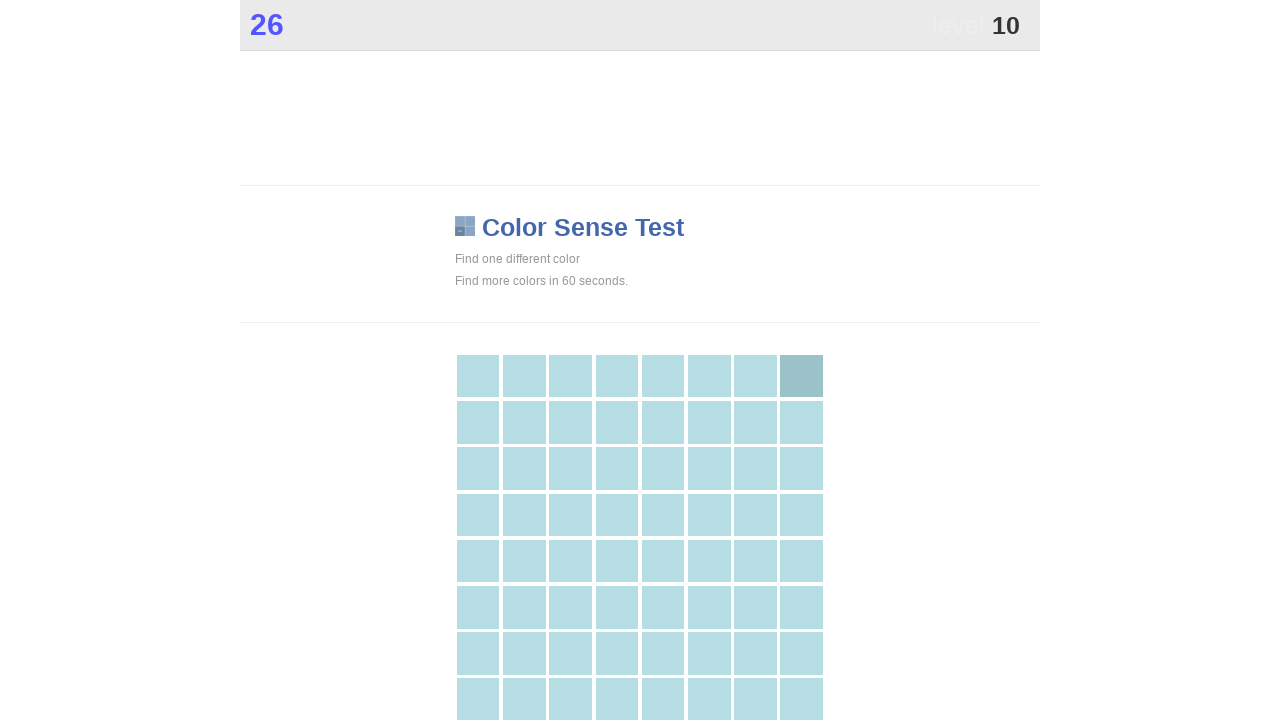

Waited for game to update after clicking
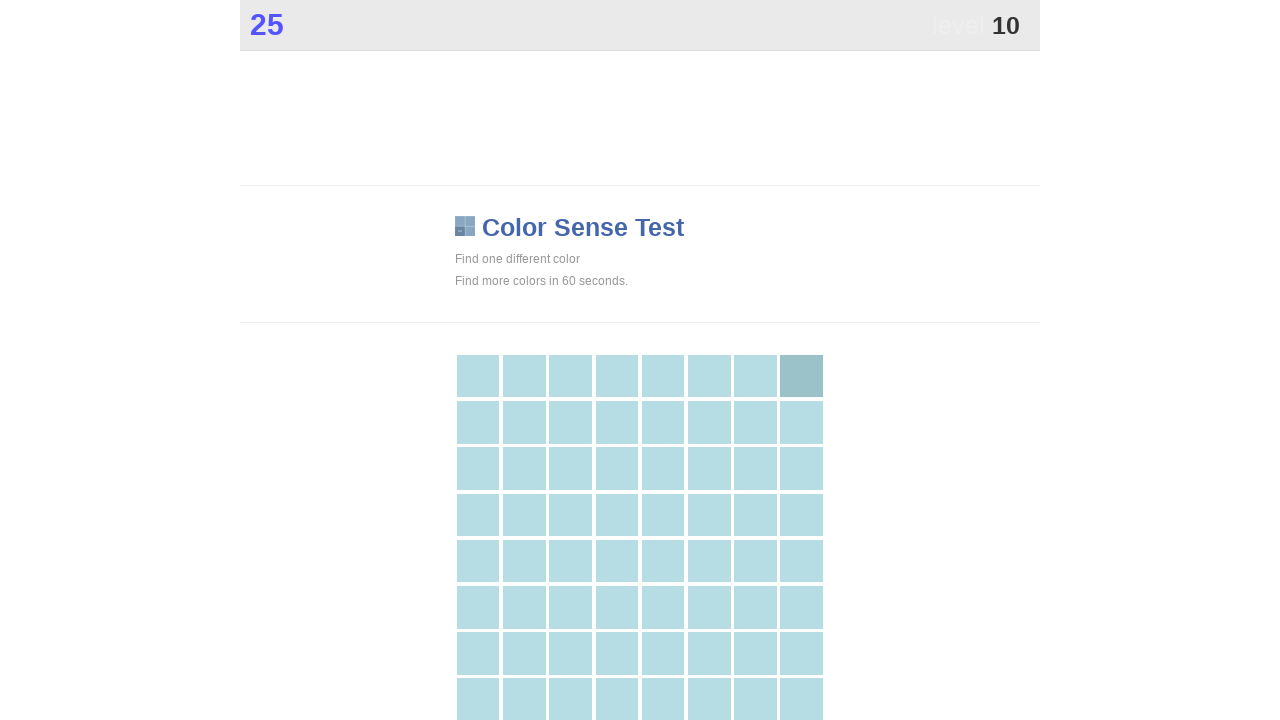

Retrieved all grid squares from the color blindness test
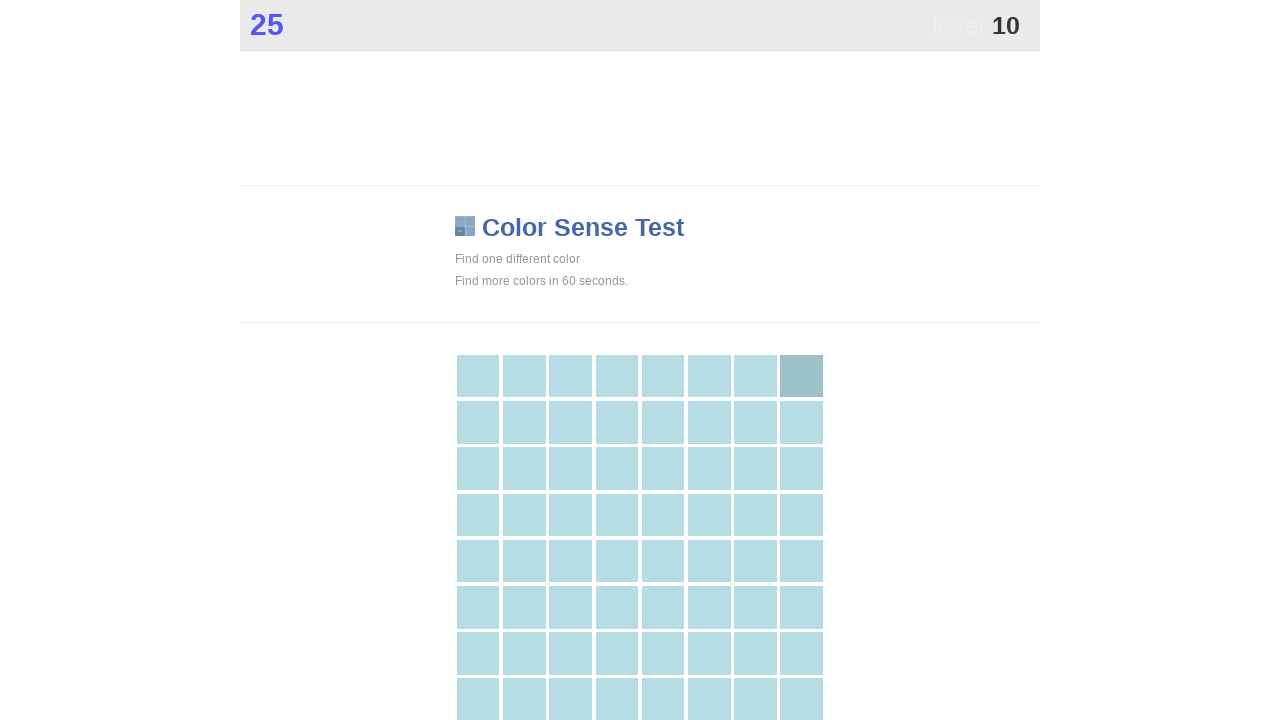

Extracted background colors from 230 grid squares
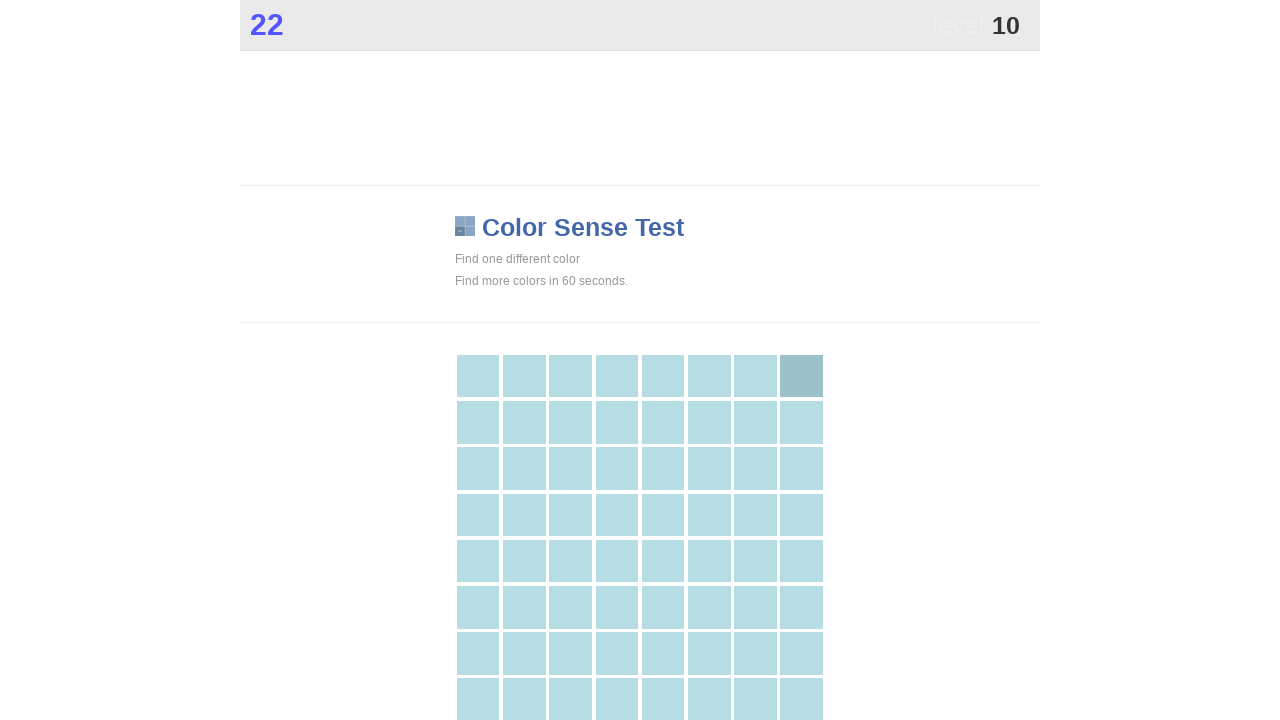

Analyzed colors and found unique color: rgb(155, 194, 201)
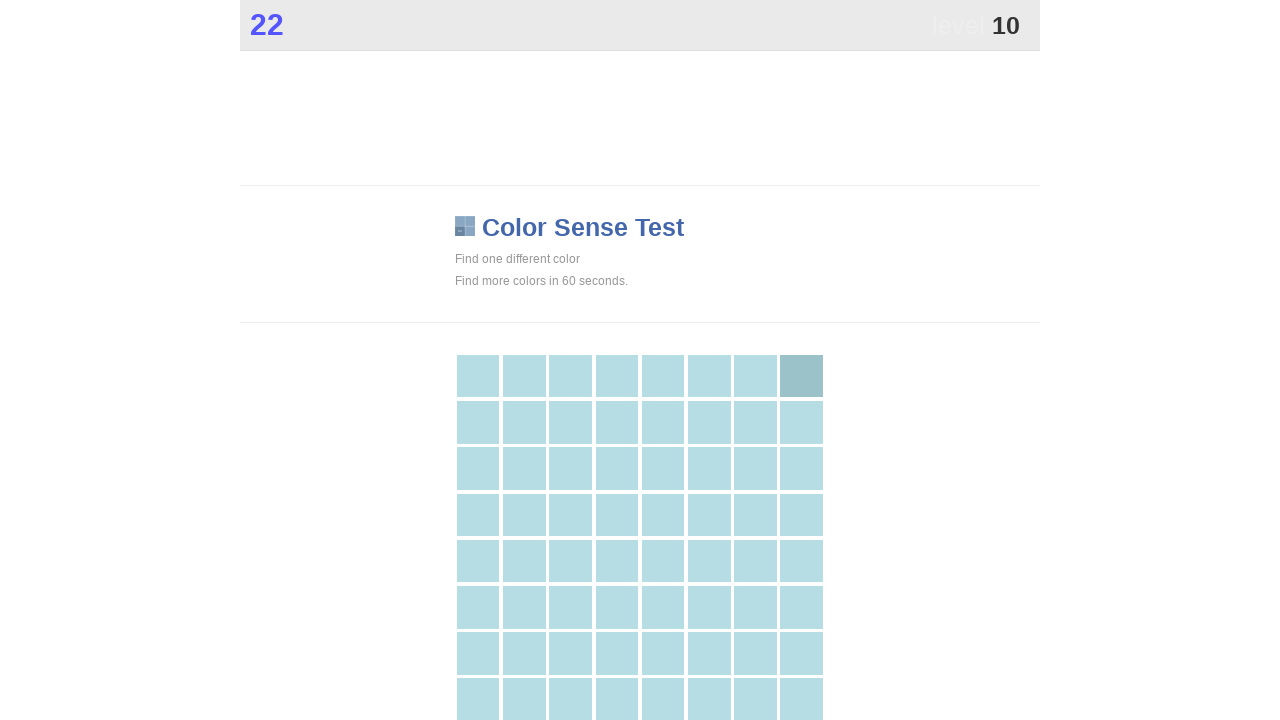

Clicked the uniquely colored square at index 7
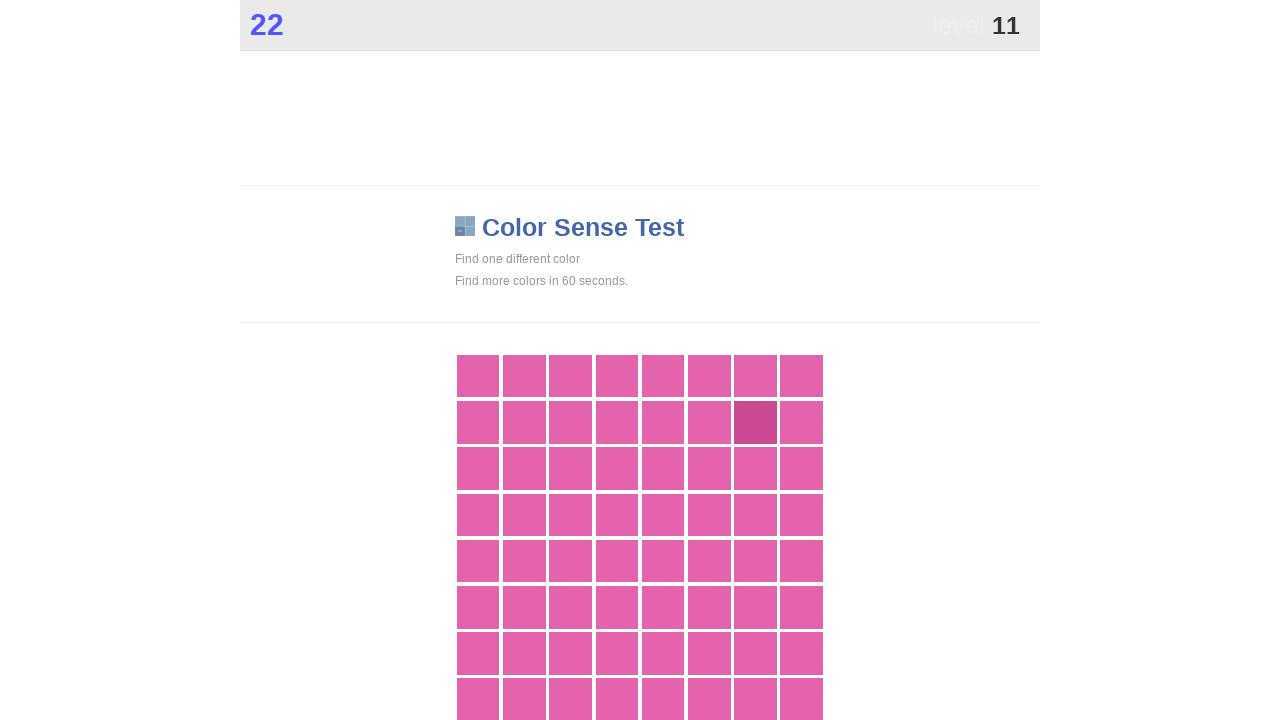

Waited for game to update after clicking
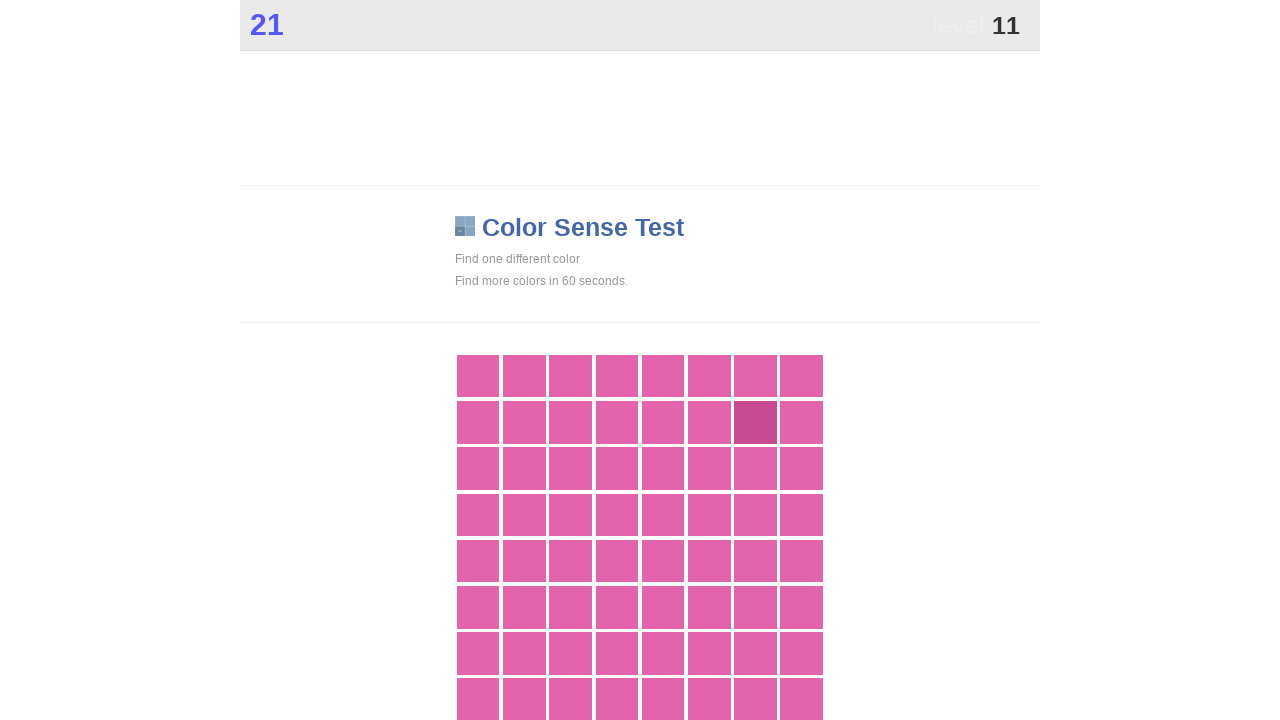

Retrieved all grid squares from the color blindness test
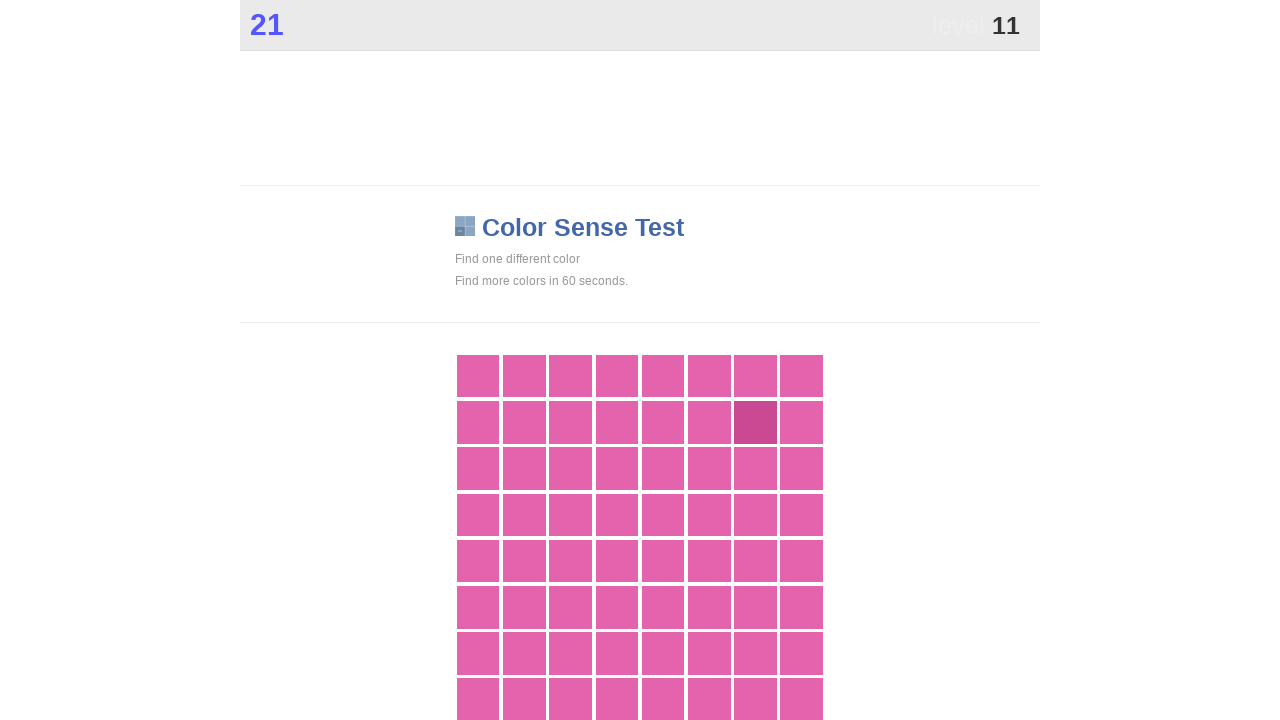

Extracted background colors from 230 grid squares
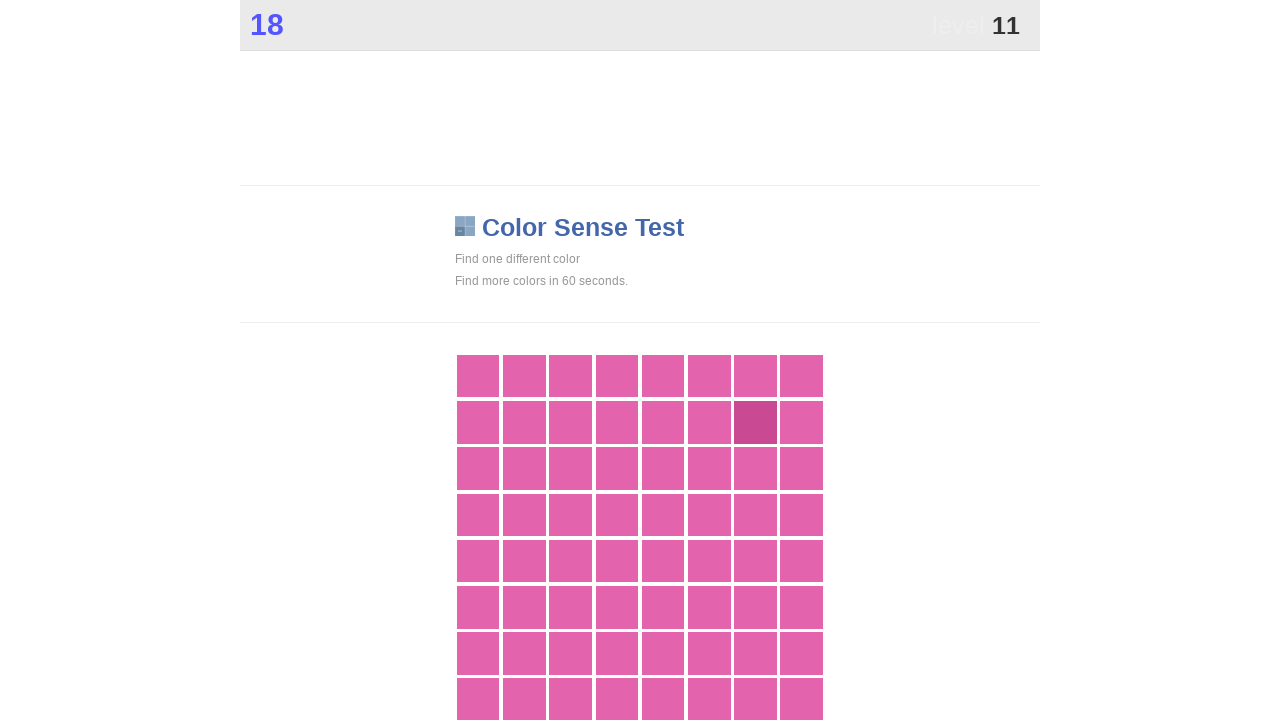

Analyzed colors and found unique color: rgb(201, 73, 146)
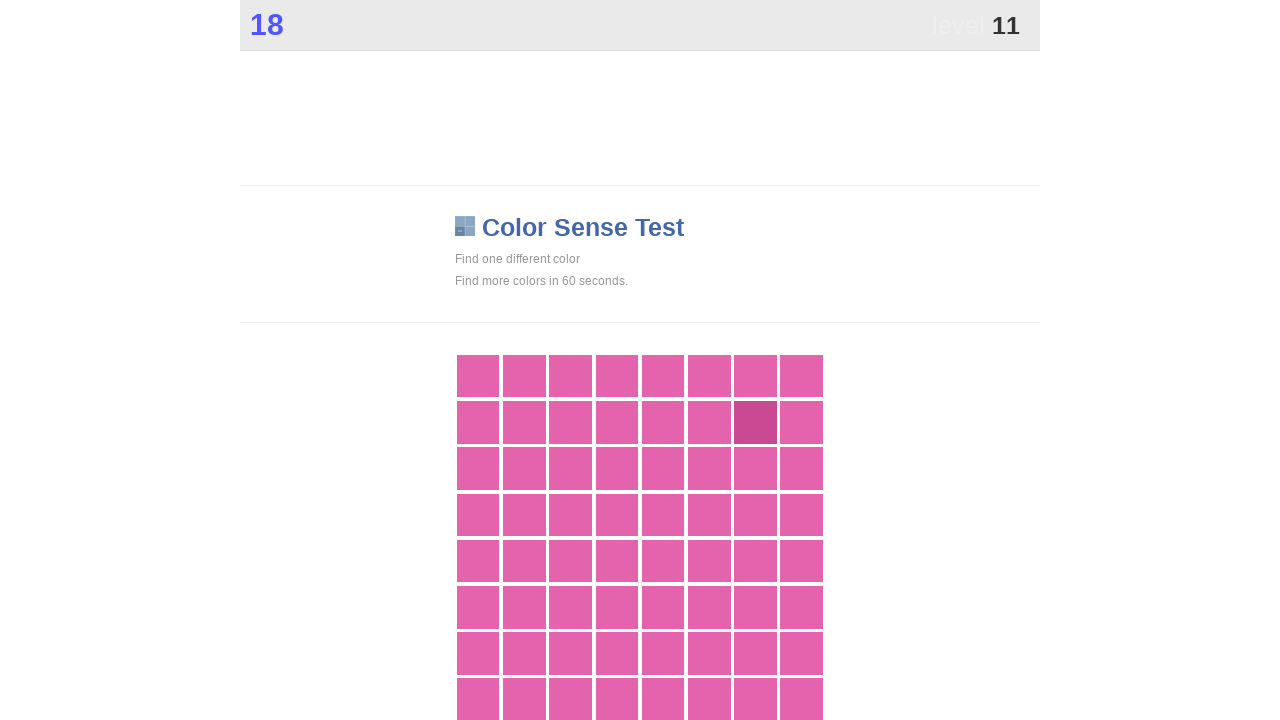

Clicked the uniquely colored square at index 14
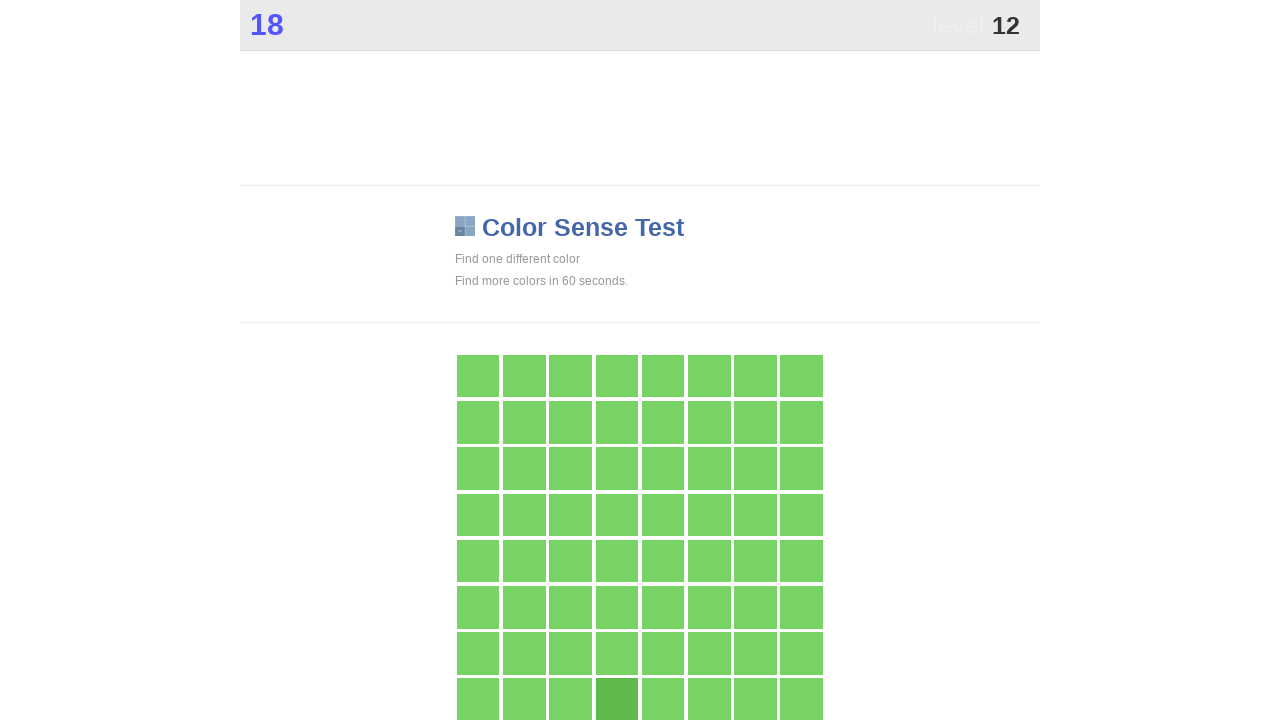

Waited for game to update after clicking
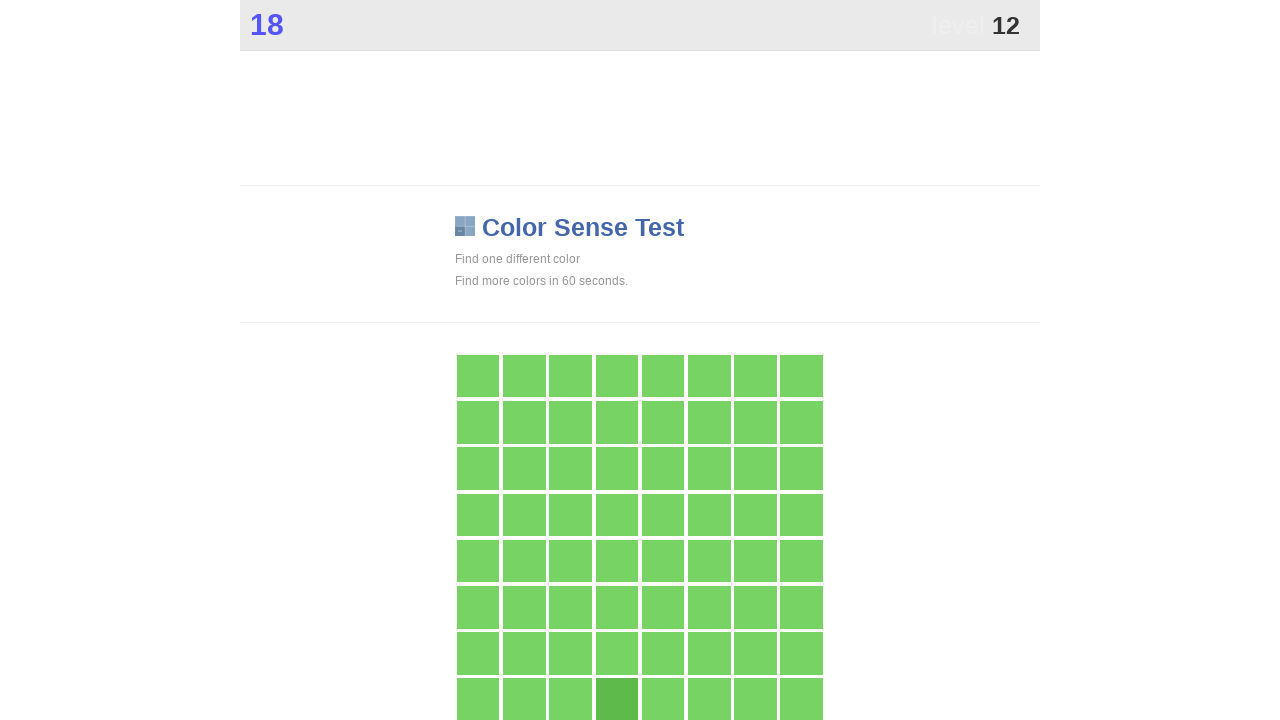

Retrieved all grid squares from the color blindness test
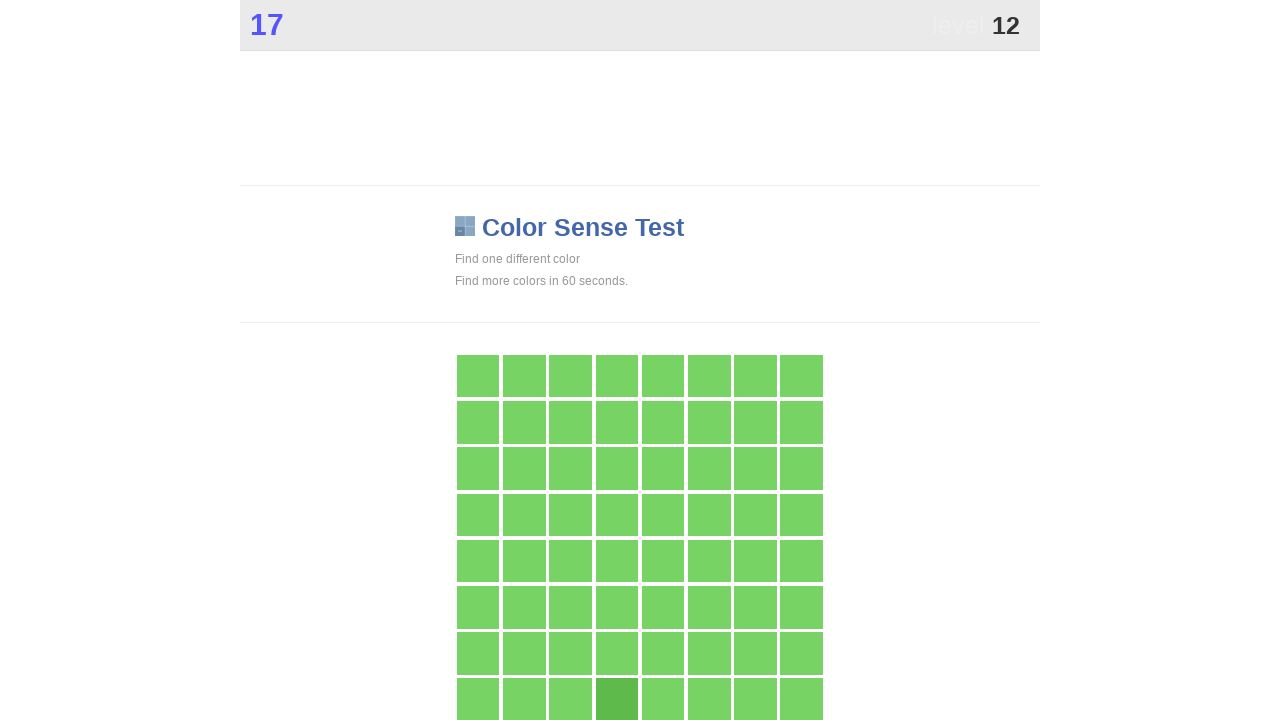

Extracted background colors from 230 grid squares
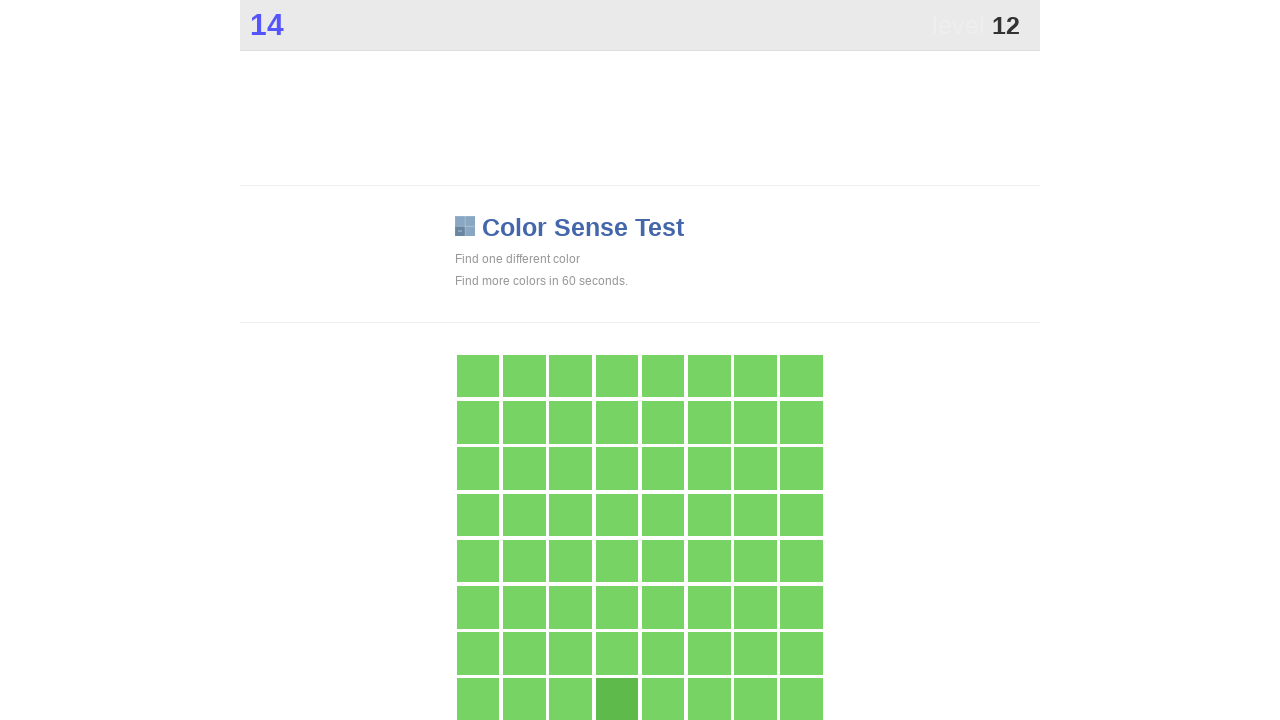

Analyzed colors and found unique color: rgb(95, 186, 76)
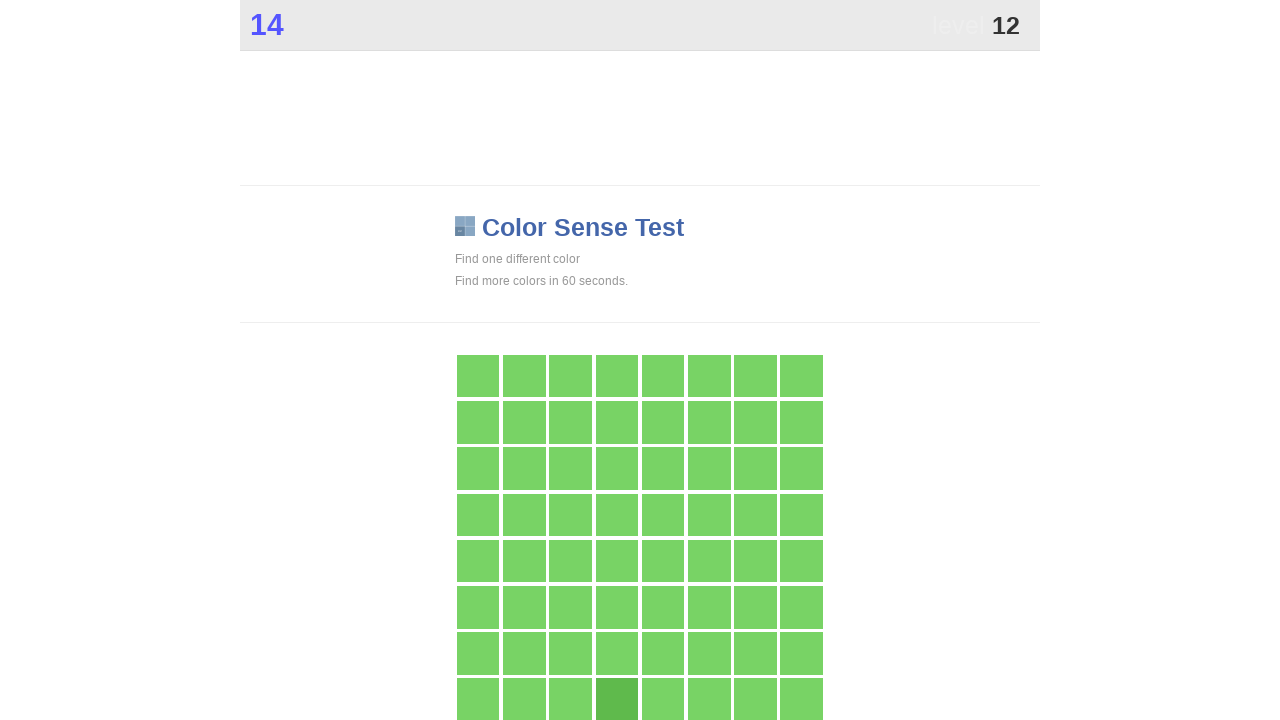

Clicked the uniquely colored square at index 59
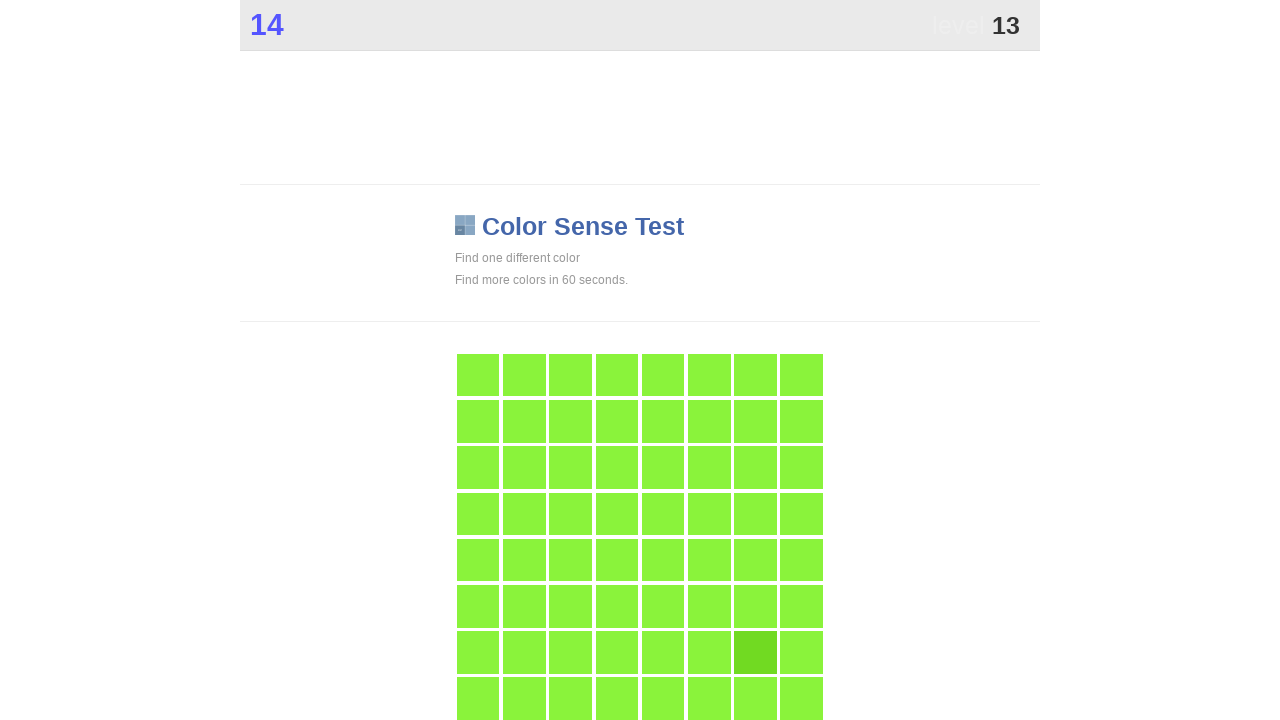

Waited for game to update after clicking
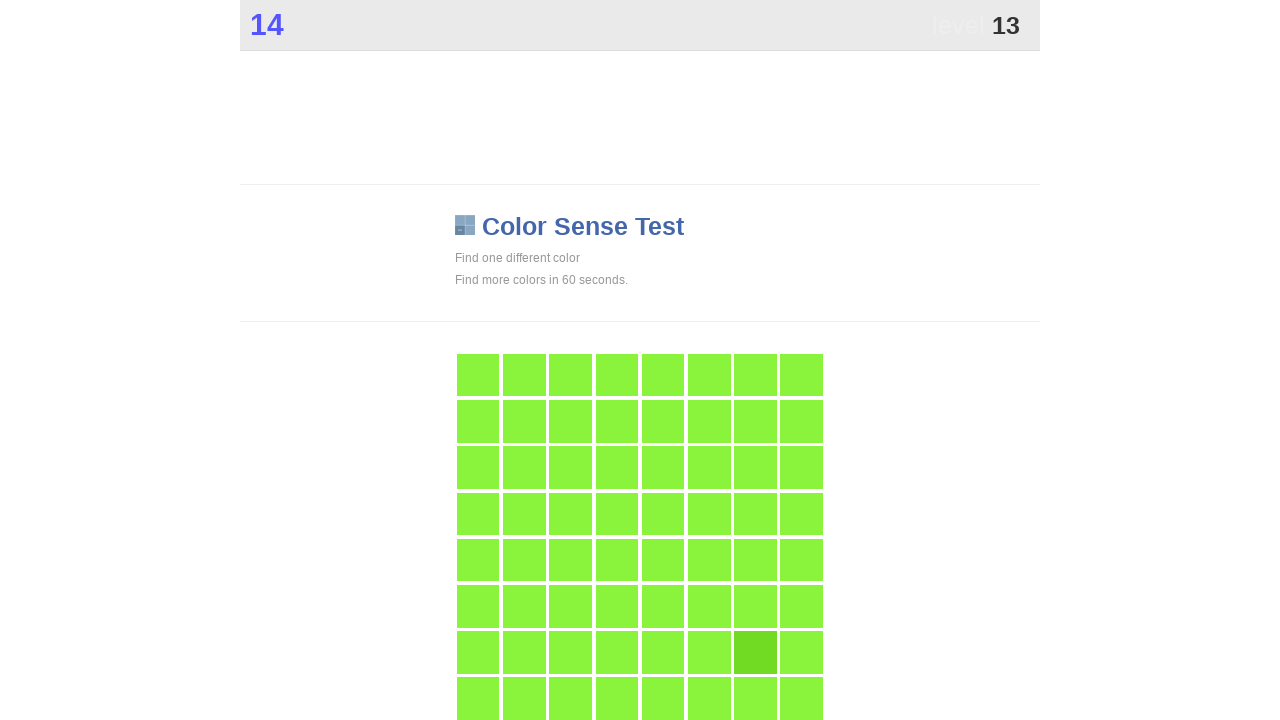

Retrieved all grid squares from the color blindness test
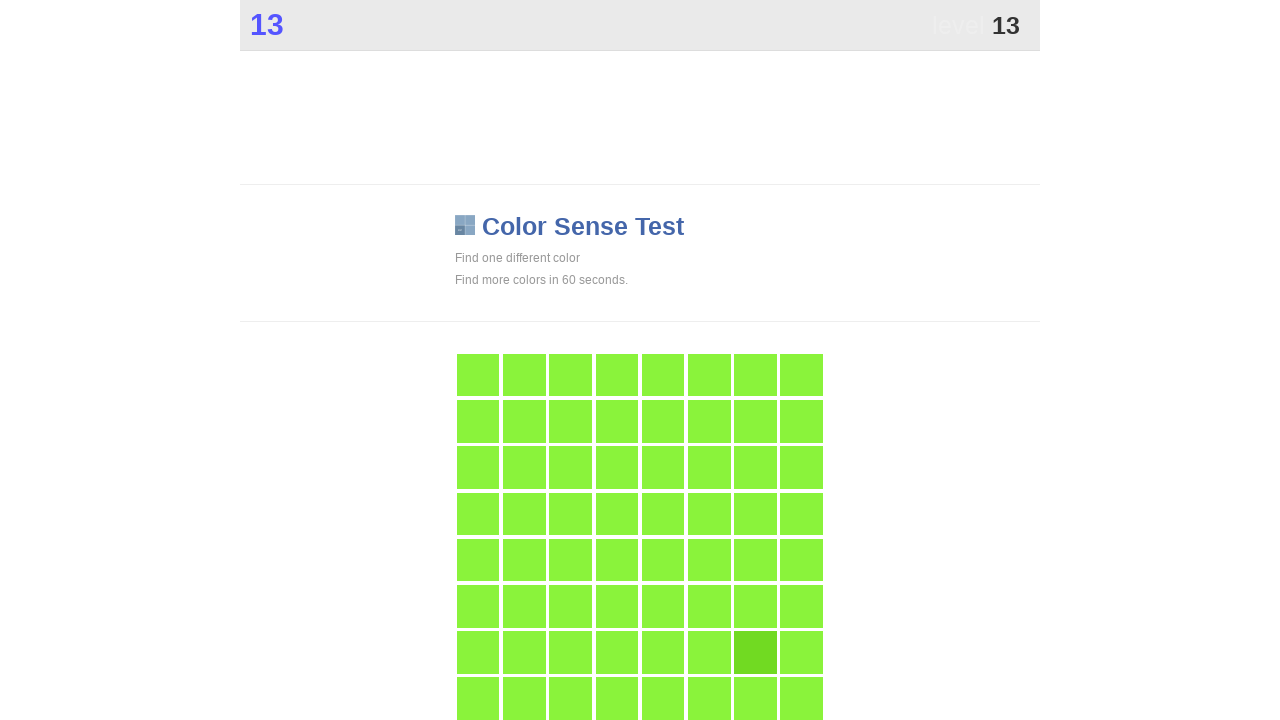

Extracted background colors from 230 grid squares
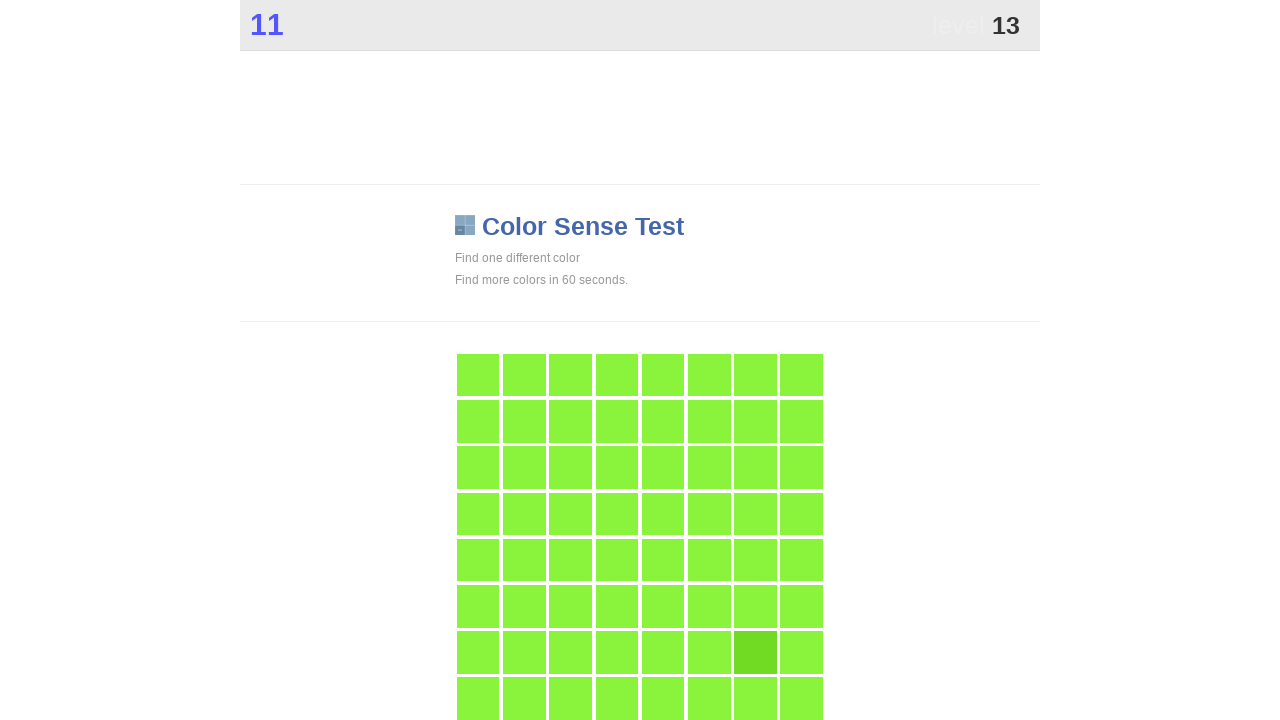

Analyzed colors and found unique color: rgb(113, 218, 34)
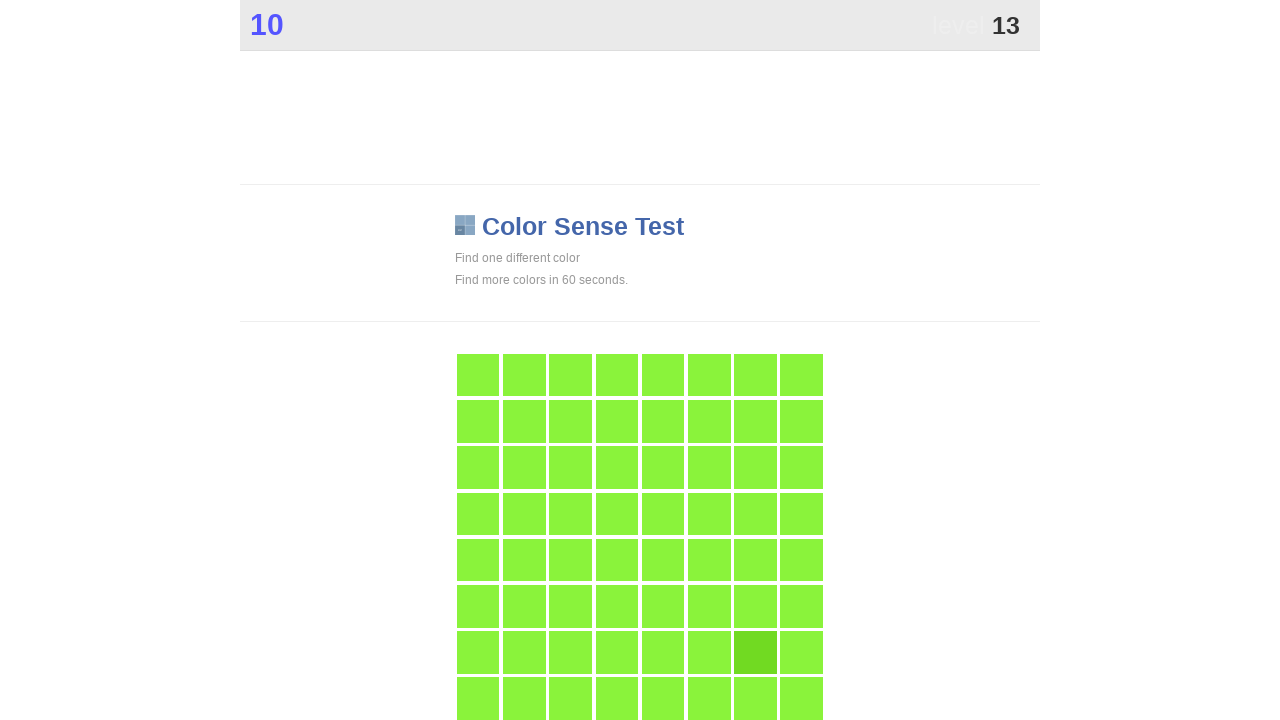

Clicked the uniquely colored square at index 54
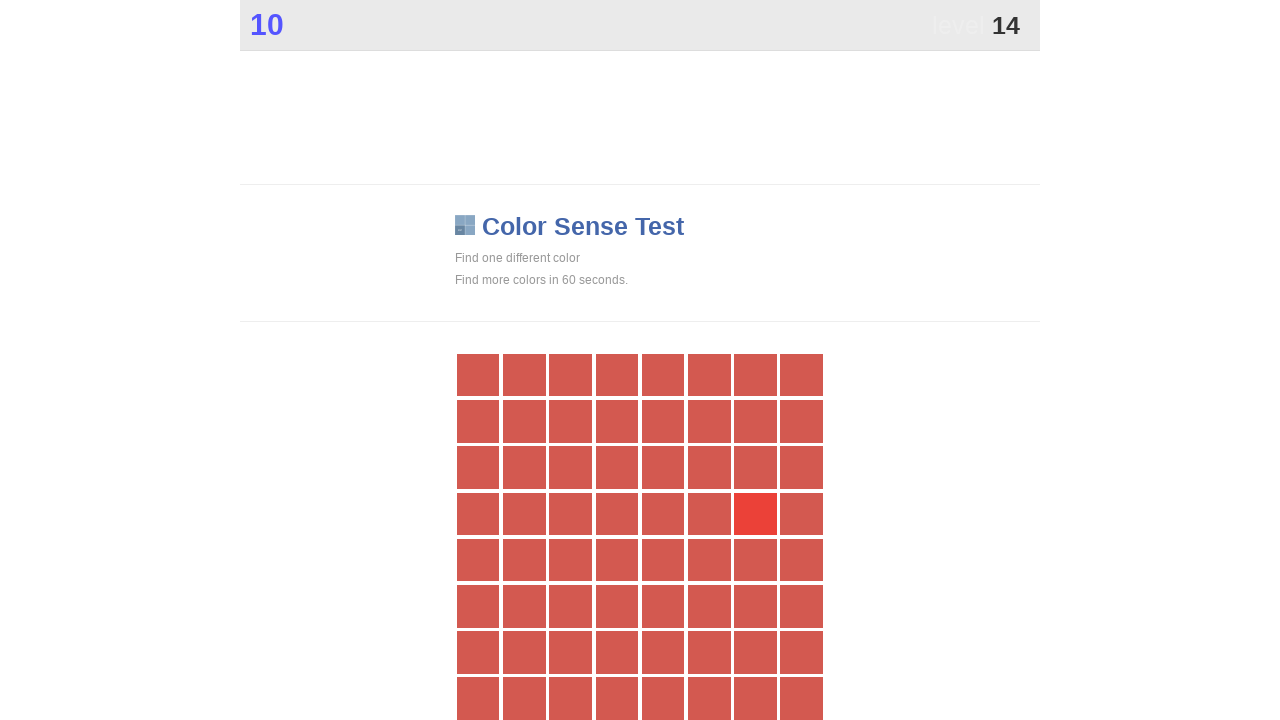

Waited for game to update after clicking
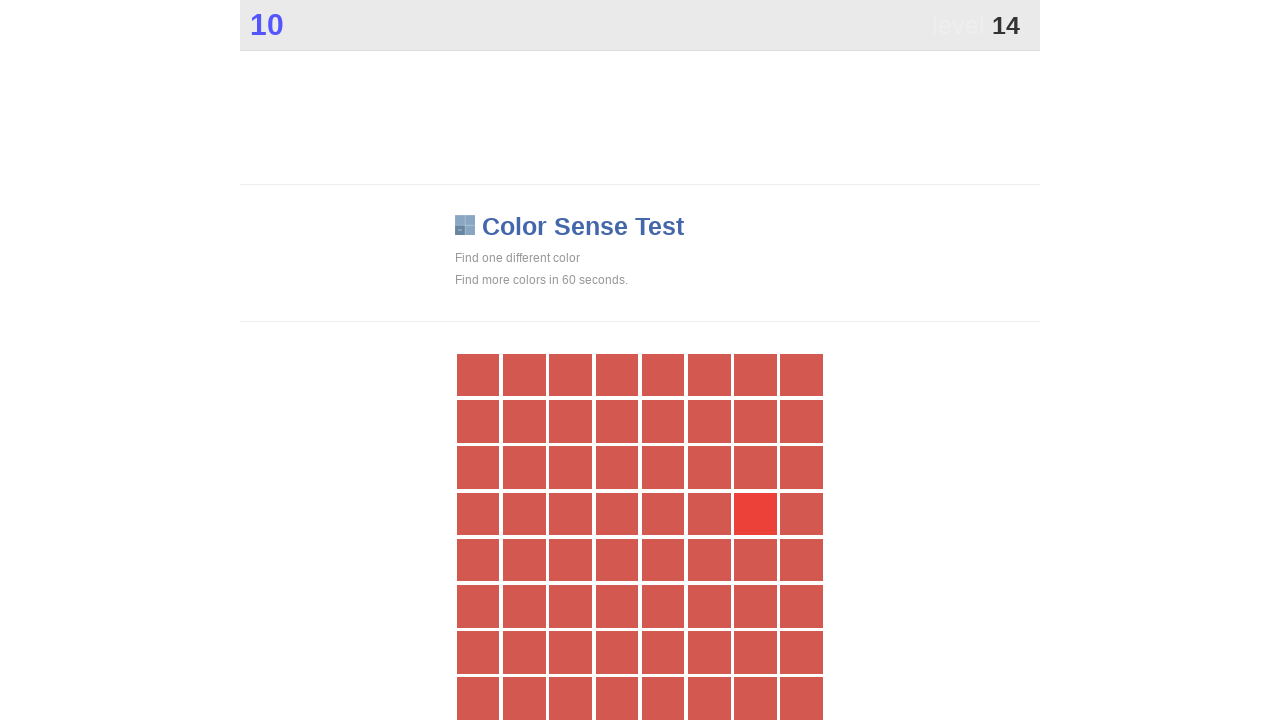

Retrieved all grid squares from the color blindness test
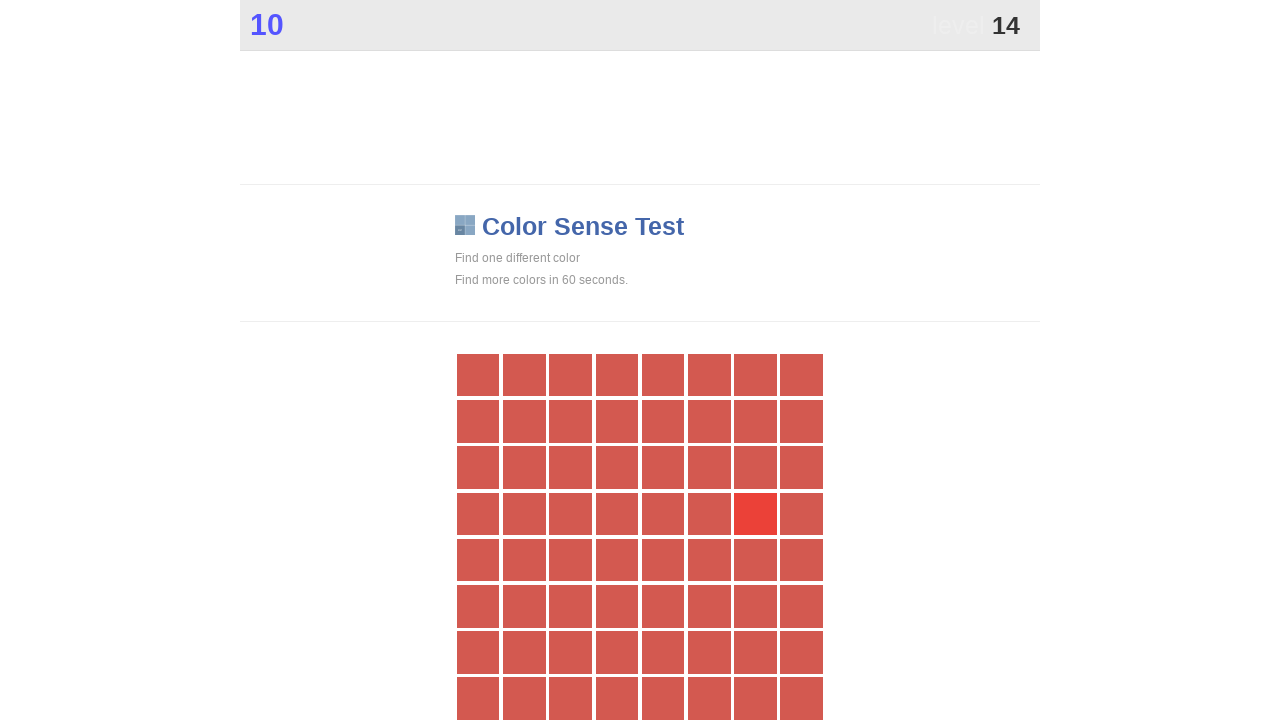

Extracted background colors from 230 grid squares
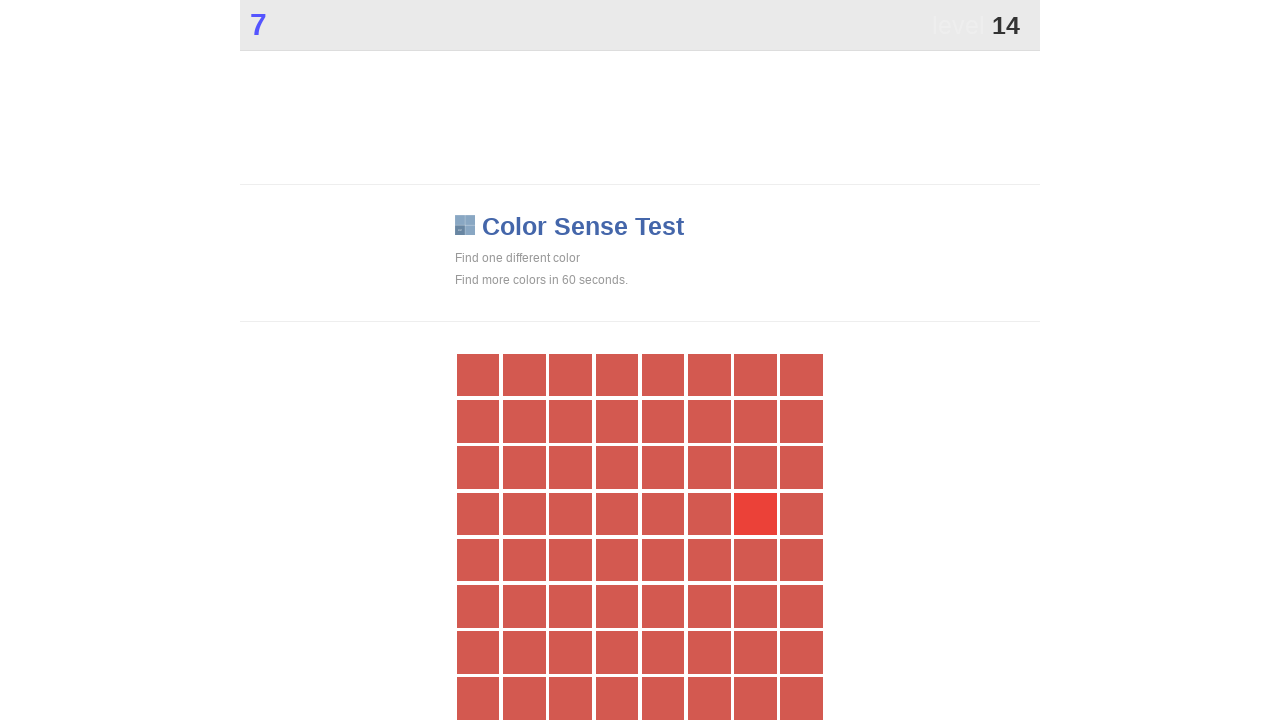

Analyzed colors and found unique color: rgb(235, 65, 56)
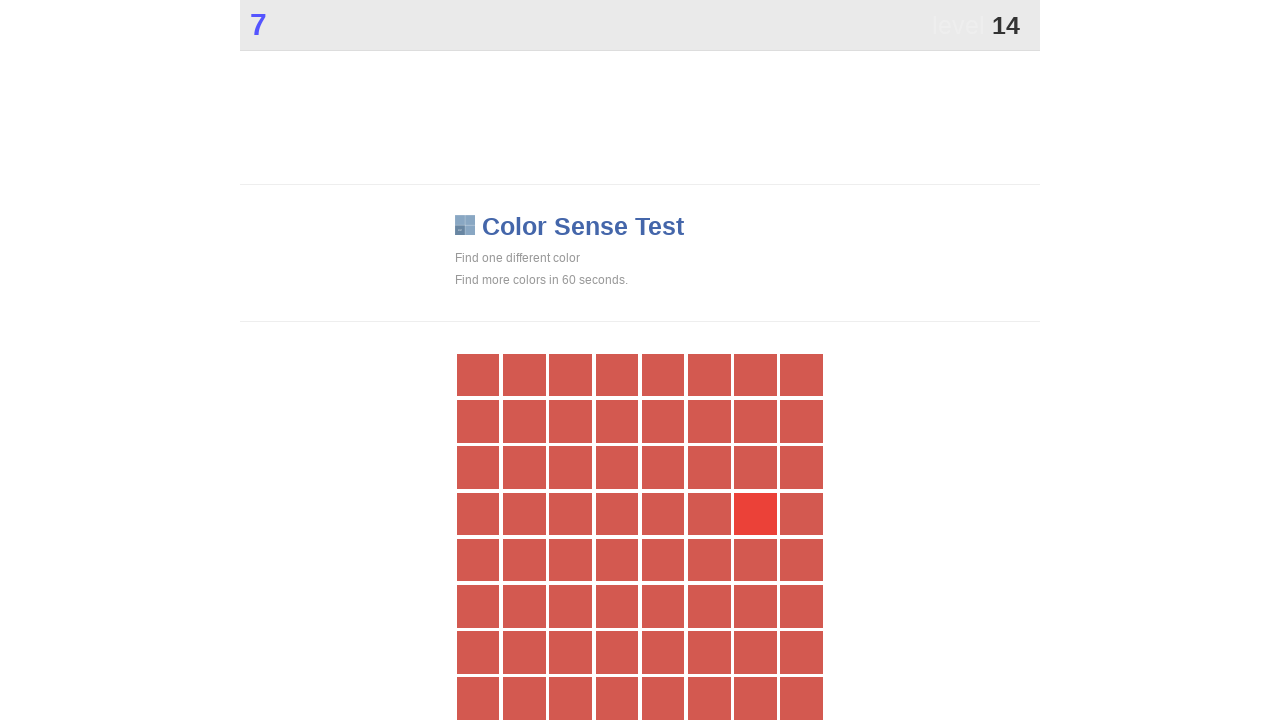

Clicked the uniquely colored square at index 30
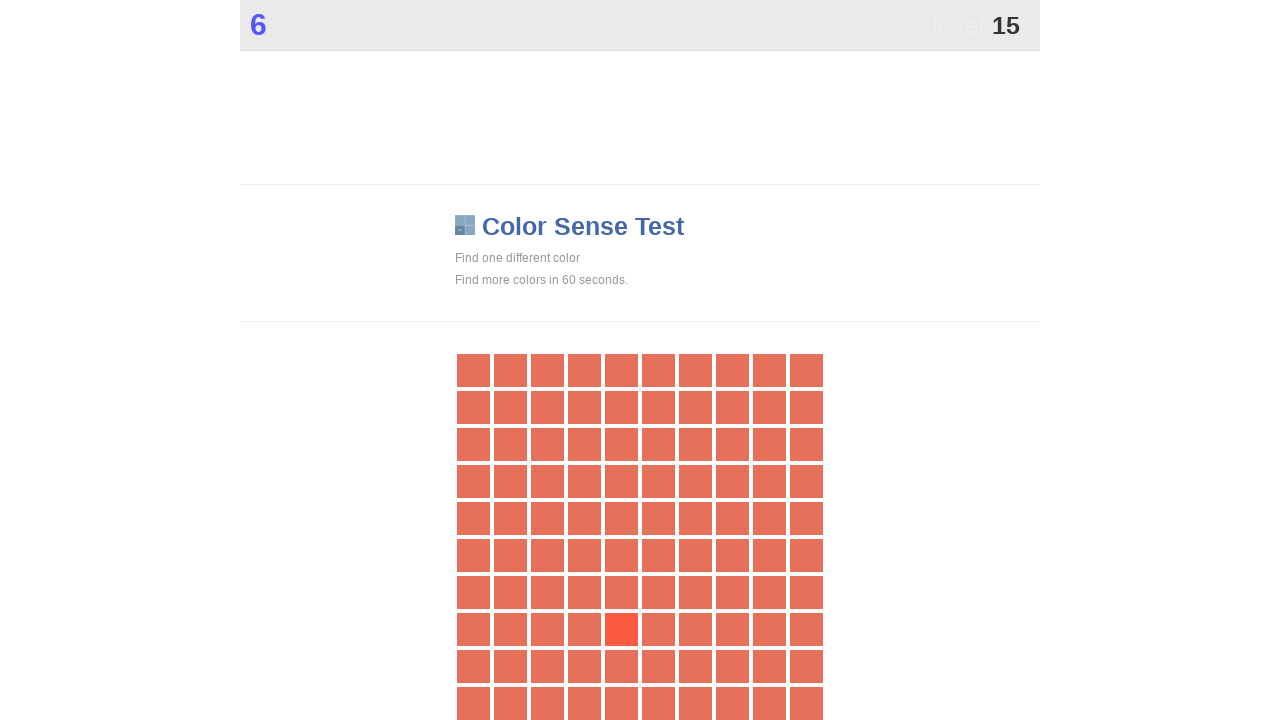

Waited for game to update after clicking
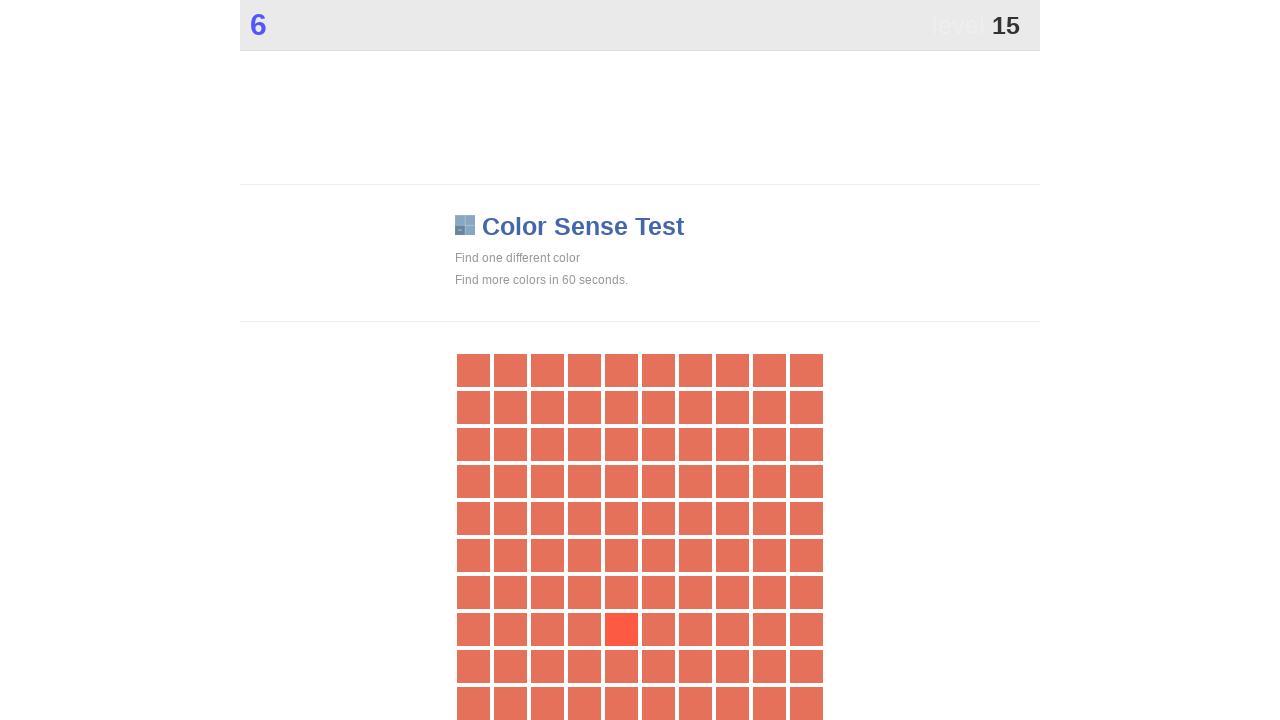

Retrieved all grid squares from the color blindness test
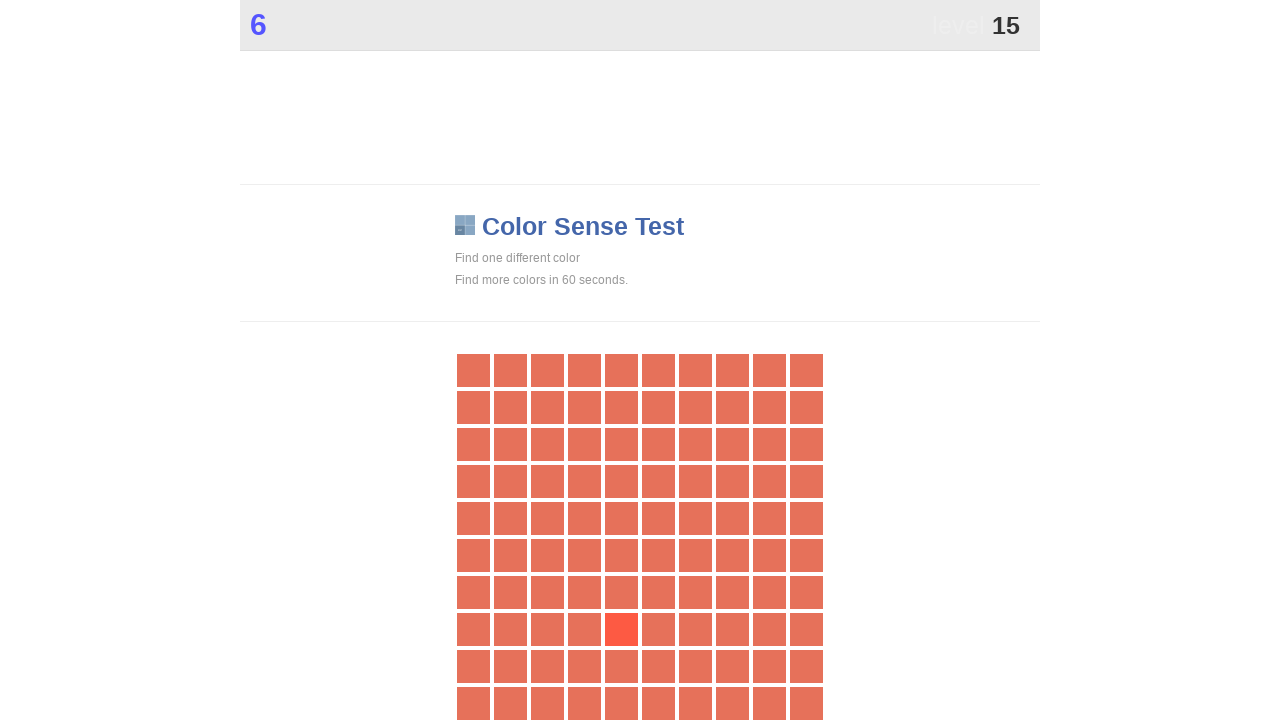

Extracted background colors from 230 grid squares
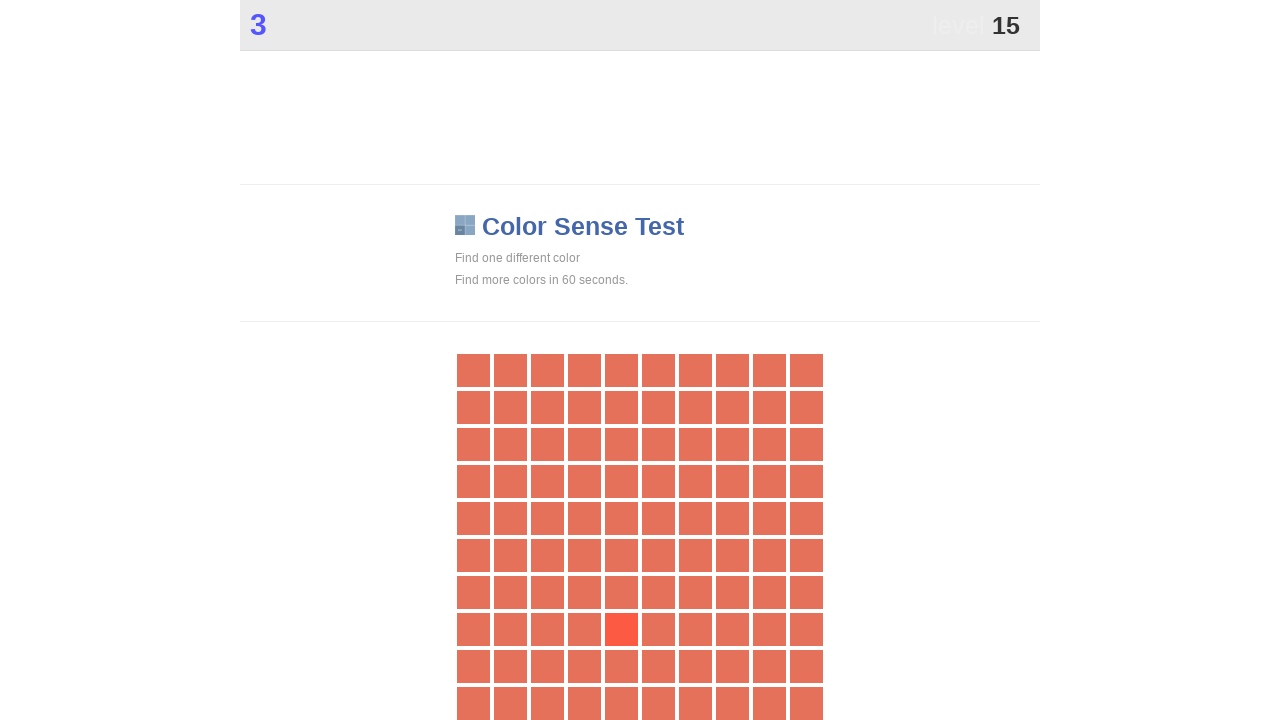

Analyzed colors and found unique color: rgb(253, 90, 67)
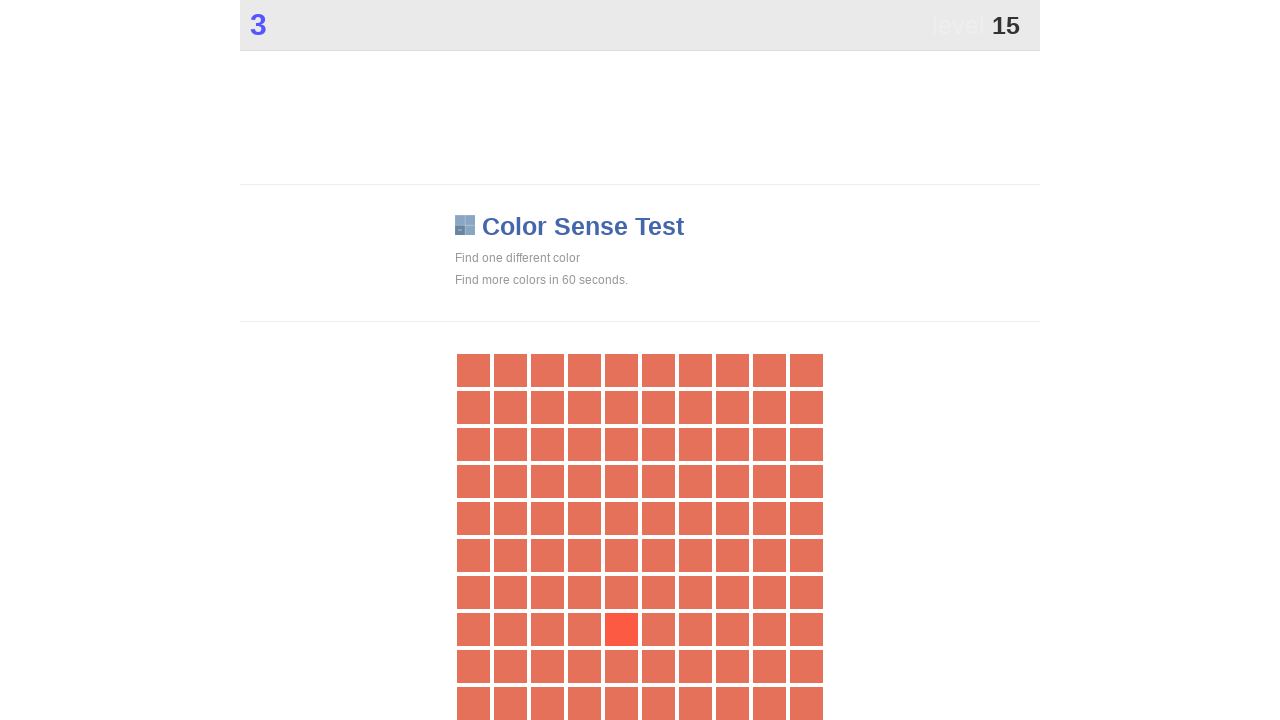

Clicked the uniquely colored square at index 74
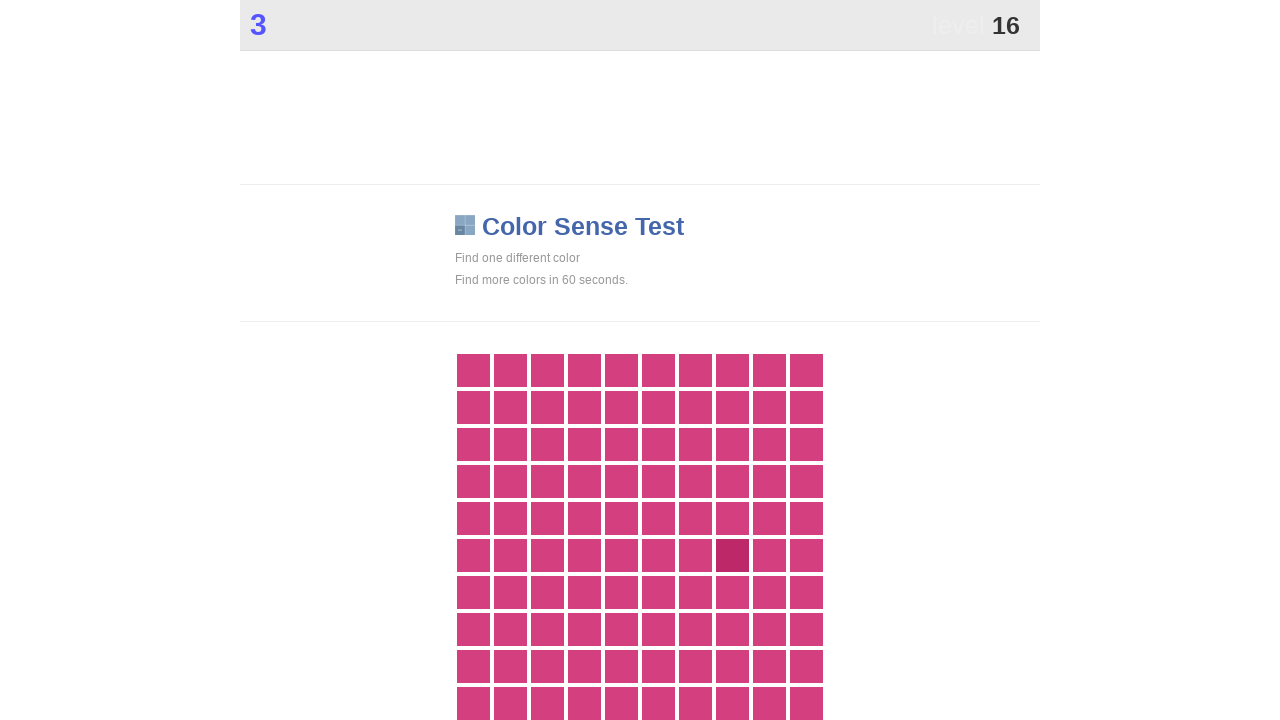

Waited for game to update after clicking
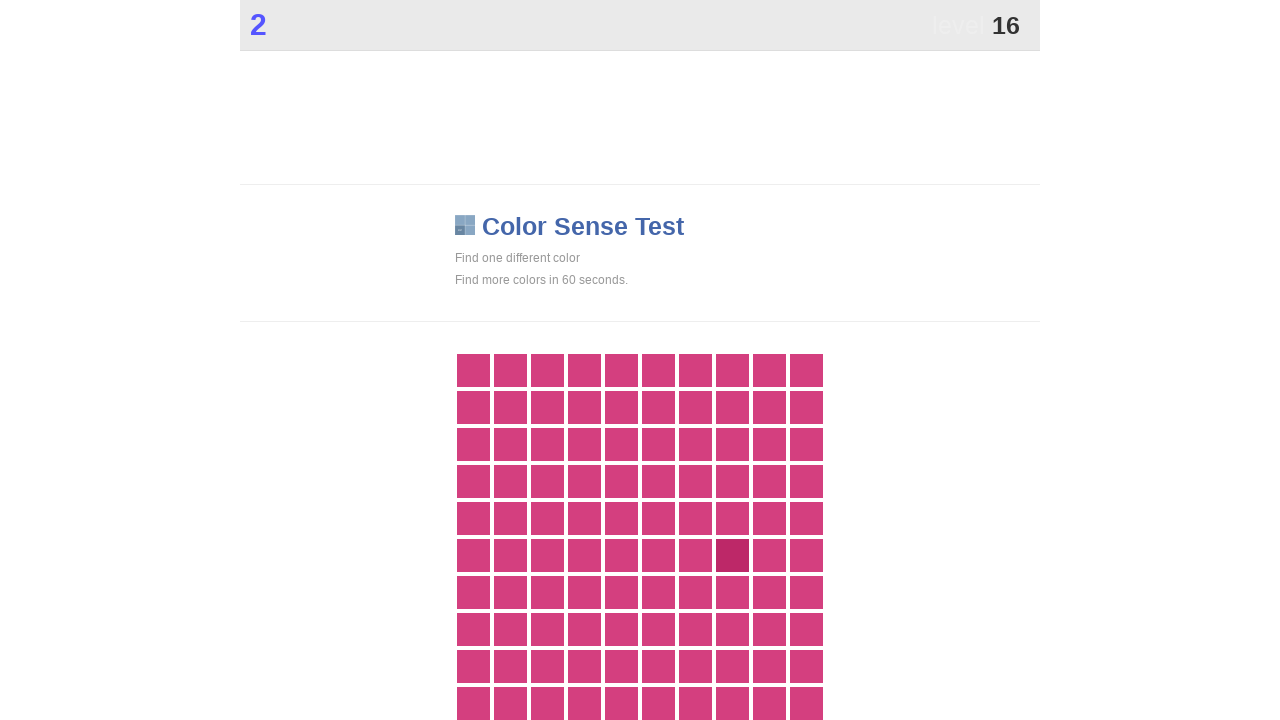

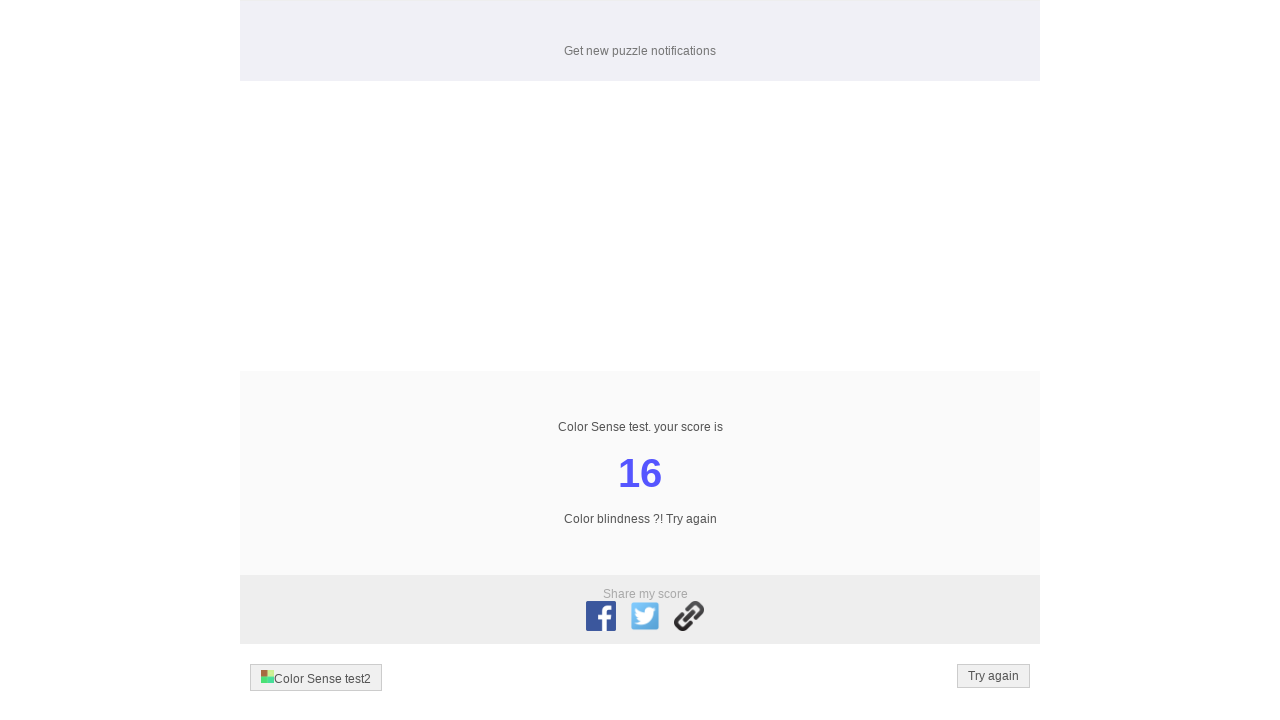